Tests default checkbox and radio button functionality by clicking multiple checkboxes and radio buttons, verifying their selected states, then selecting all checkboxes and deselecting them.

Starting URL: https://automationfc.github.io/multiple-fields/

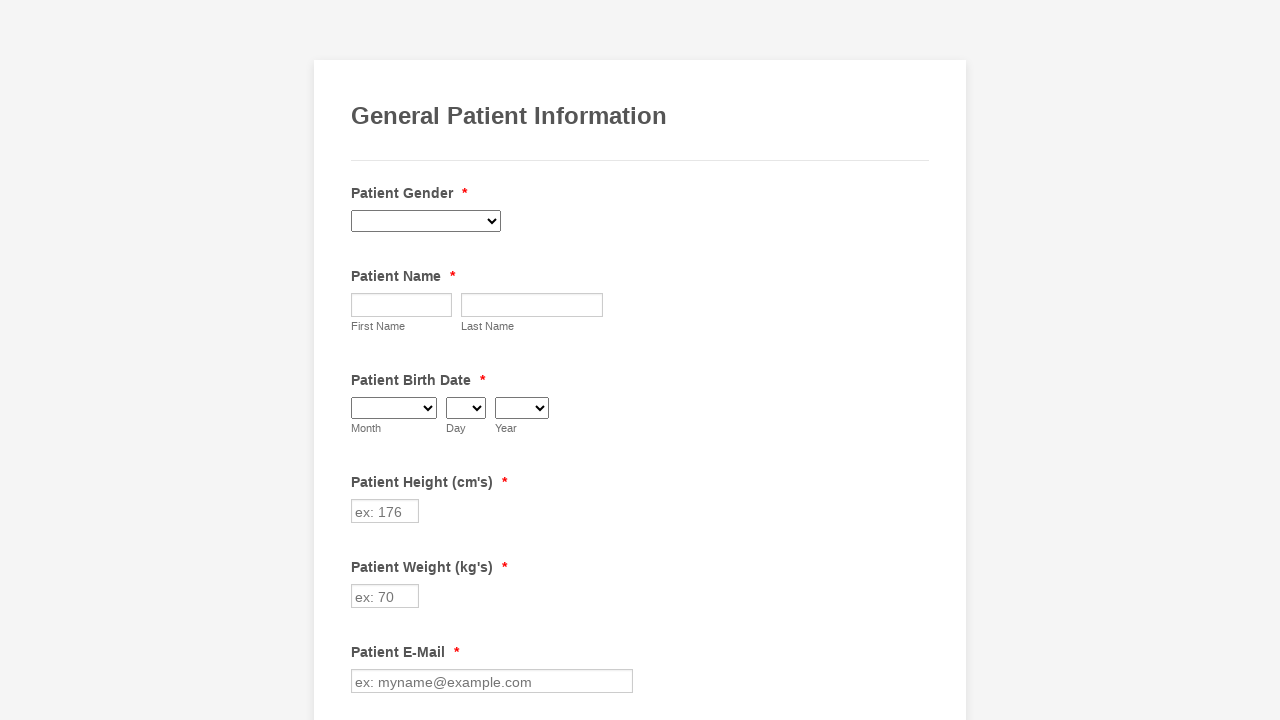

Verified that first checkbox (Anemia) is not initially checked
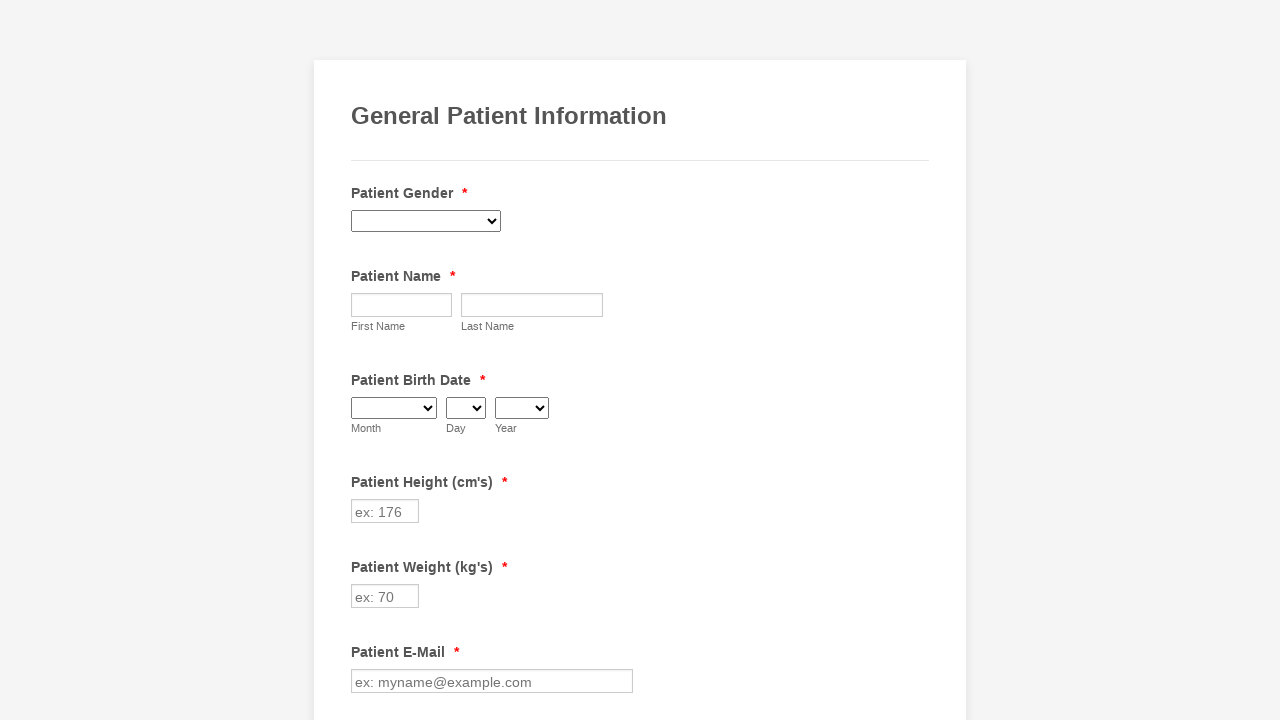

Verified that second checkbox (Asthma) is not initially checked
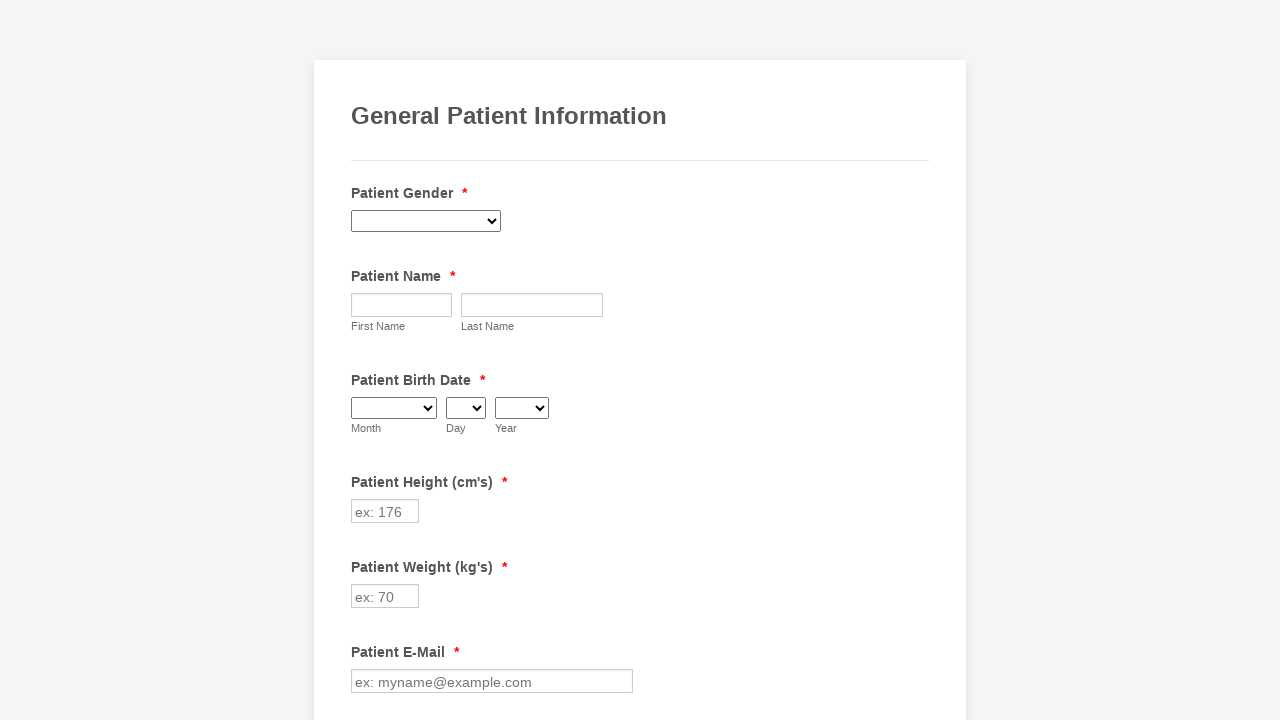

Verified that third checkbox (Arthritis) is not initially checked
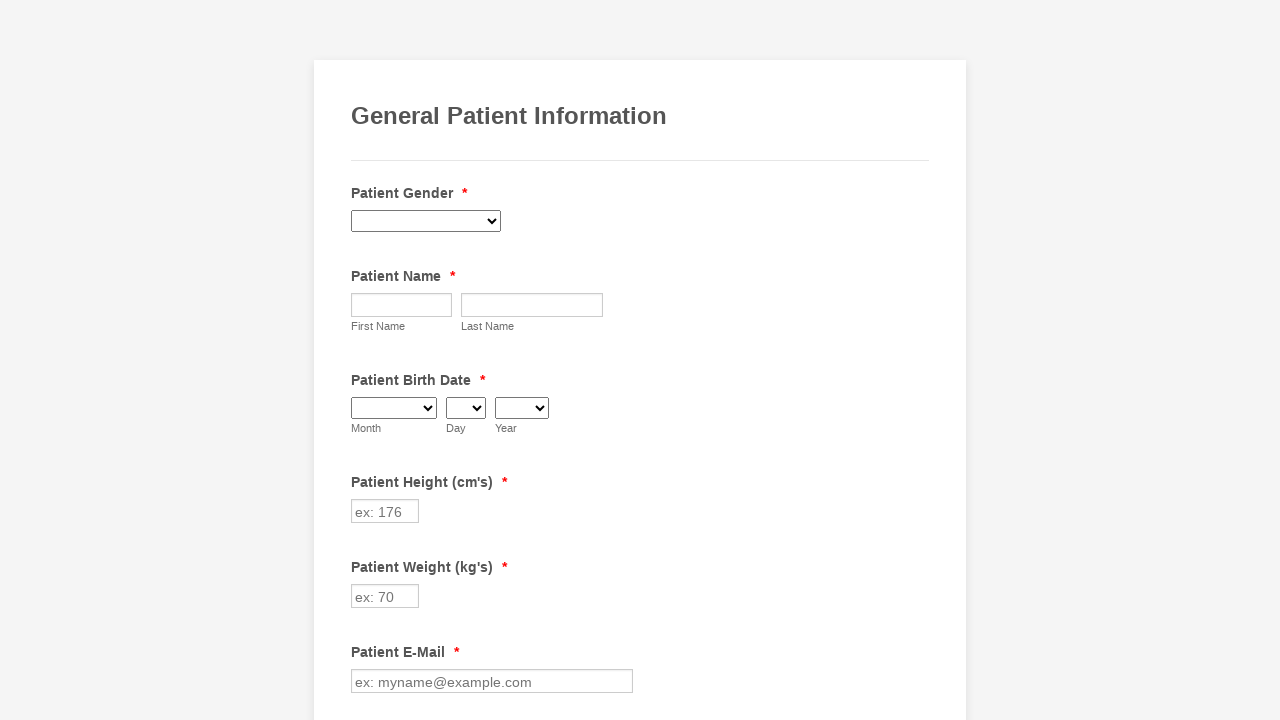

Verified that first radio button (3-4 days) is not initially checked
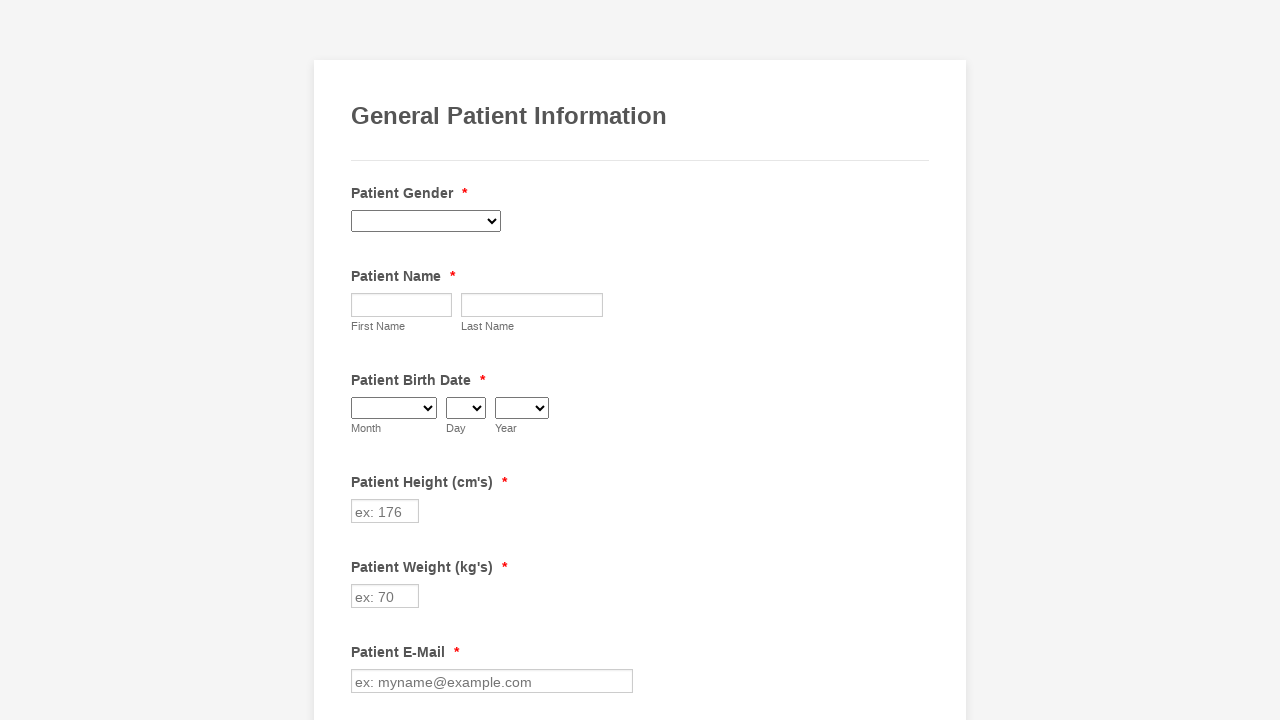

Verified that second radio button (I have a strict diet) is not initially checked
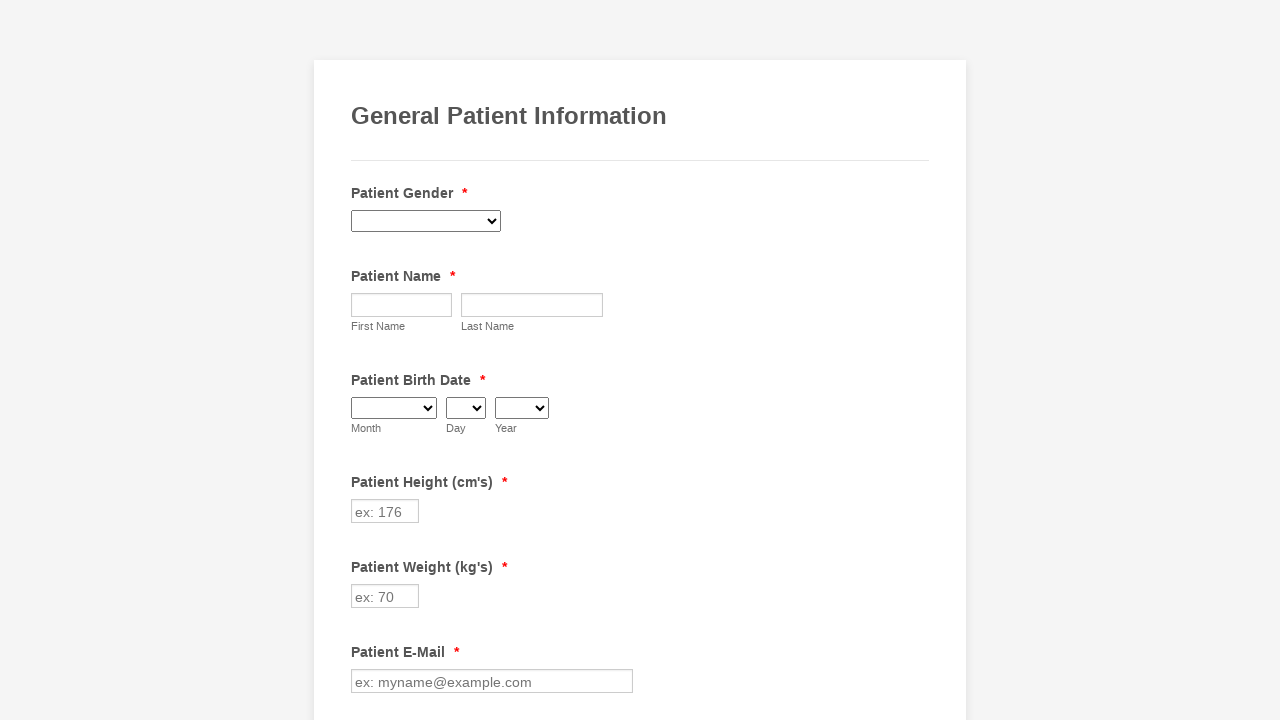

Clicked first checkbox (Anemia) at (362, 360) on input[value='Anemia']
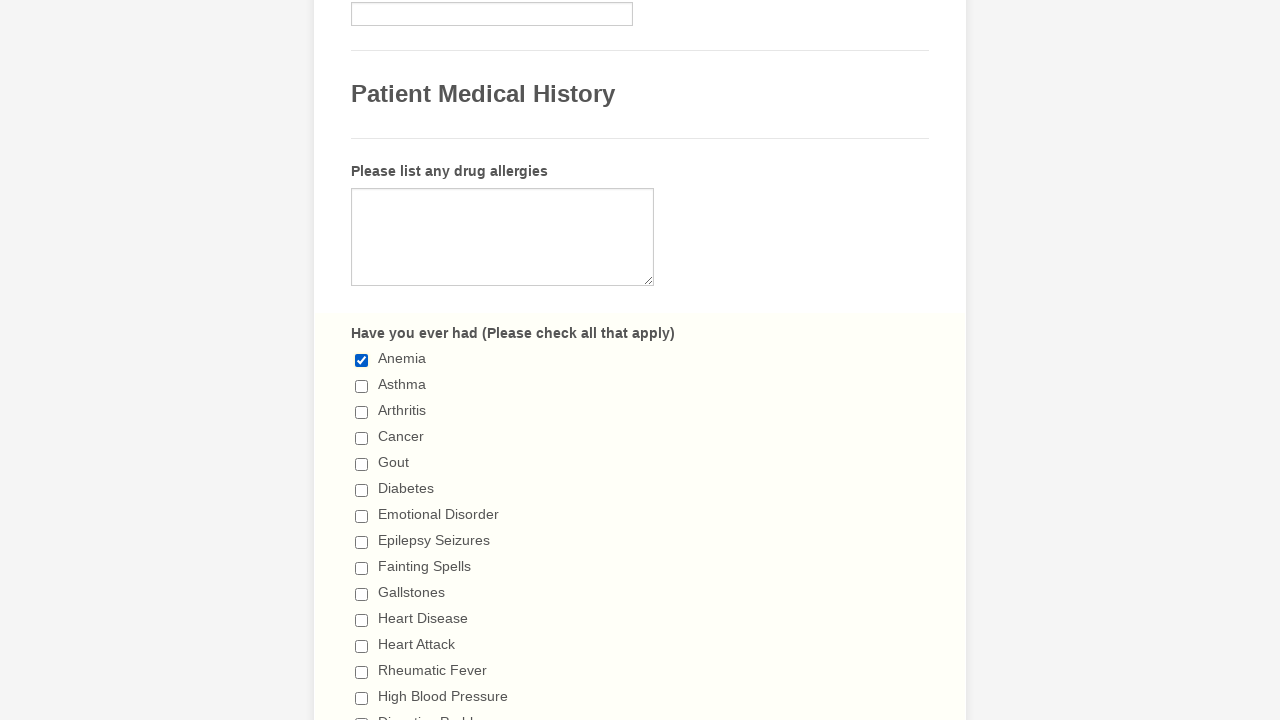

Clicked second checkbox (Asthma) at (362, 386) on input[value='Asthma']
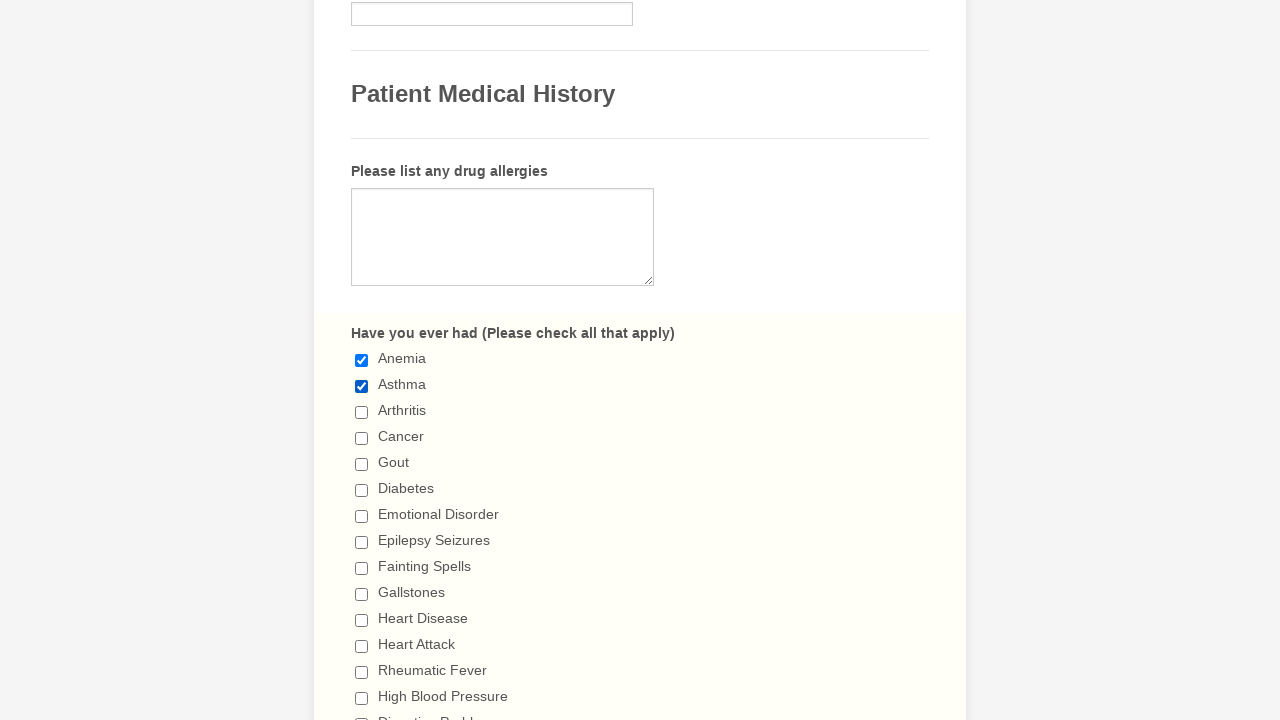

Clicked third checkbox (Arthritis) at (362, 412) on input[value='Arthritis']
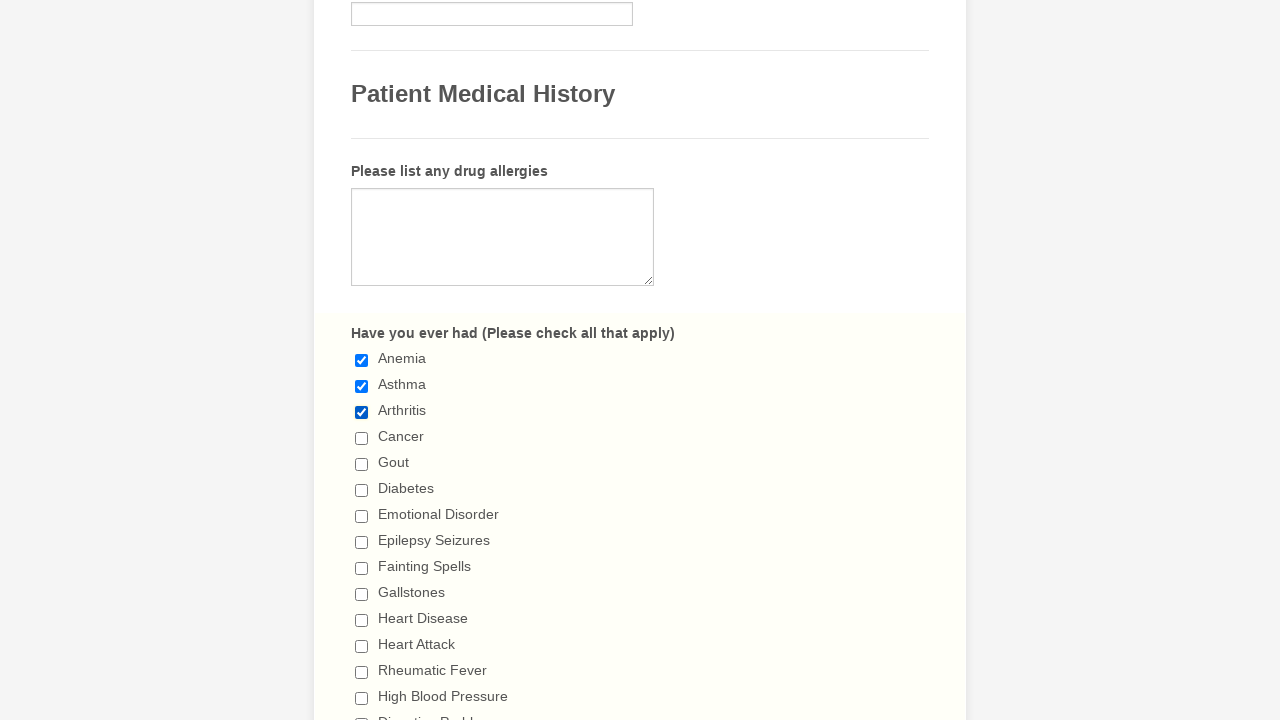

Clicked first radio button (3-4 days) at (362, 361) on input[value='3-4 days']
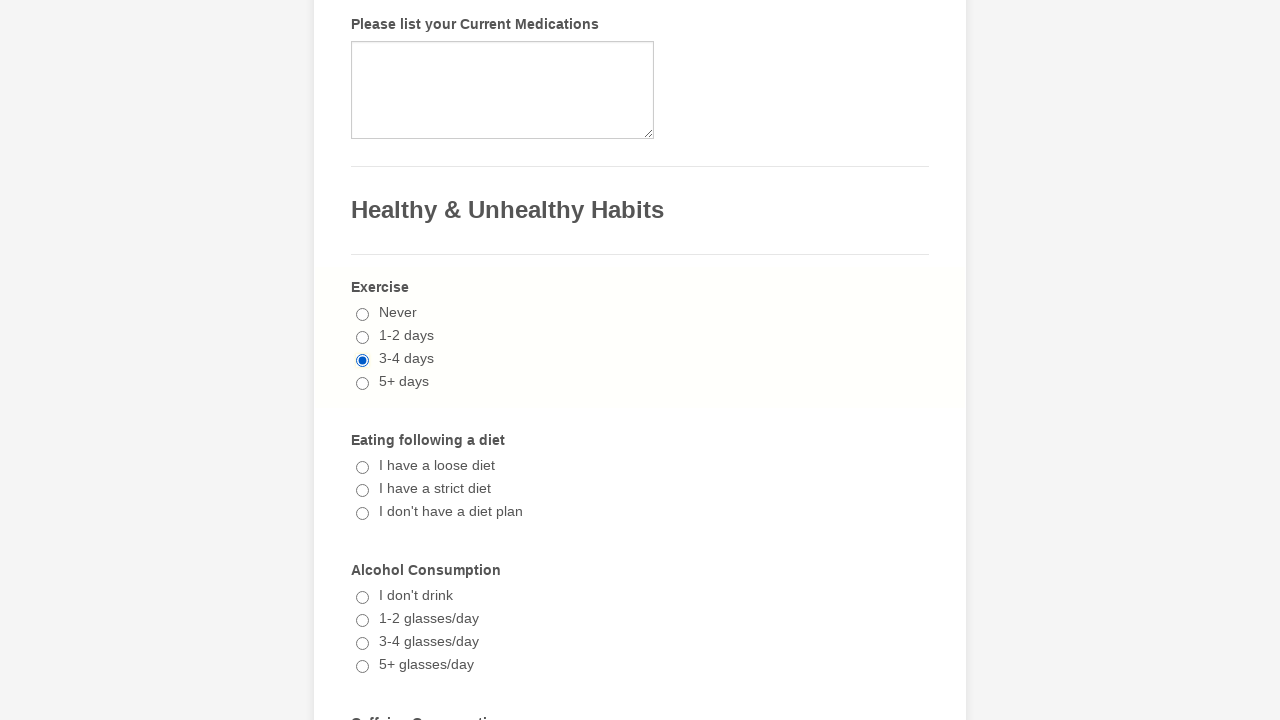

Clicked second radio button (I have a strict diet) at (362, 491) on input[value='I have a strict diet']
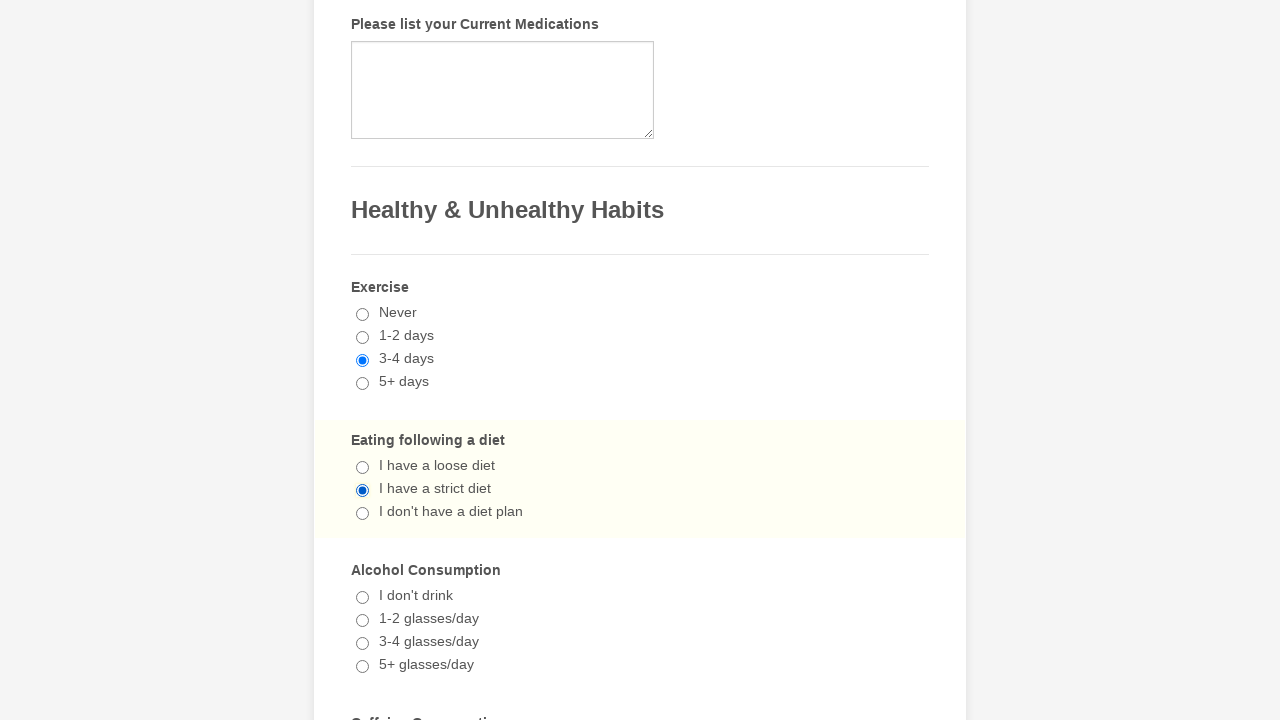

Verified that first checkbox (Anemia) is now checked
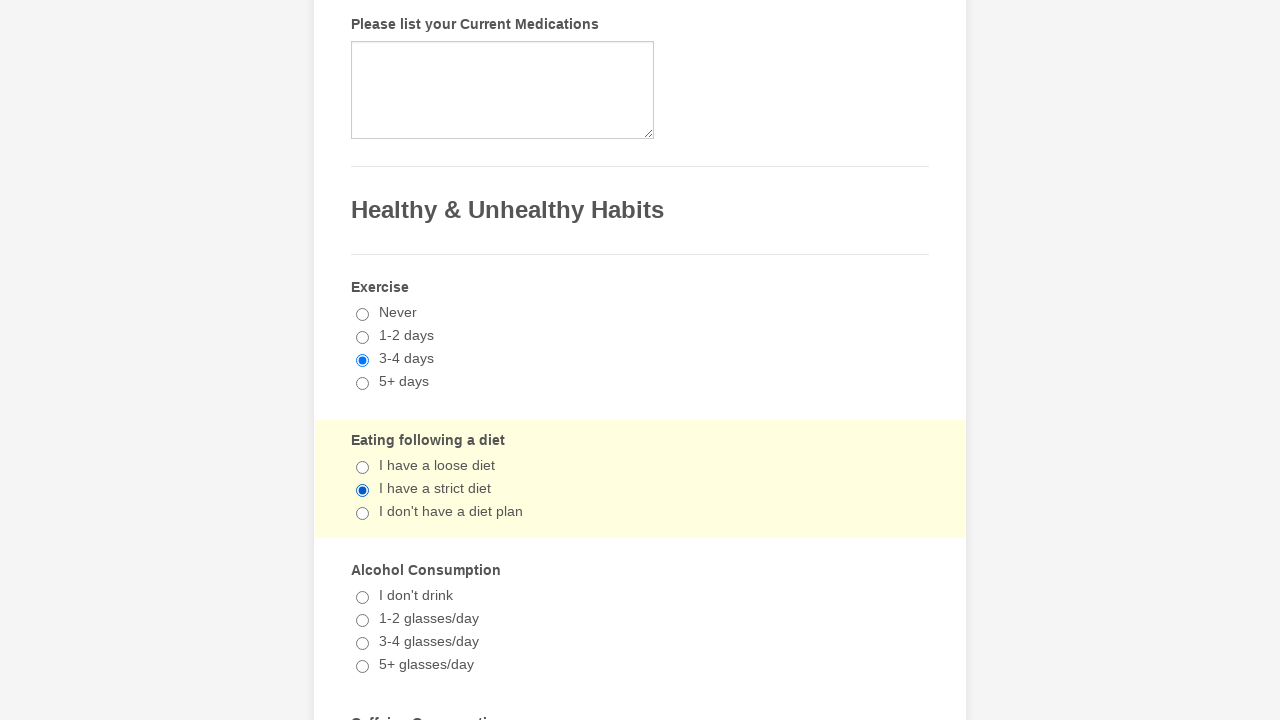

Verified that second checkbox (Asthma) is now checked
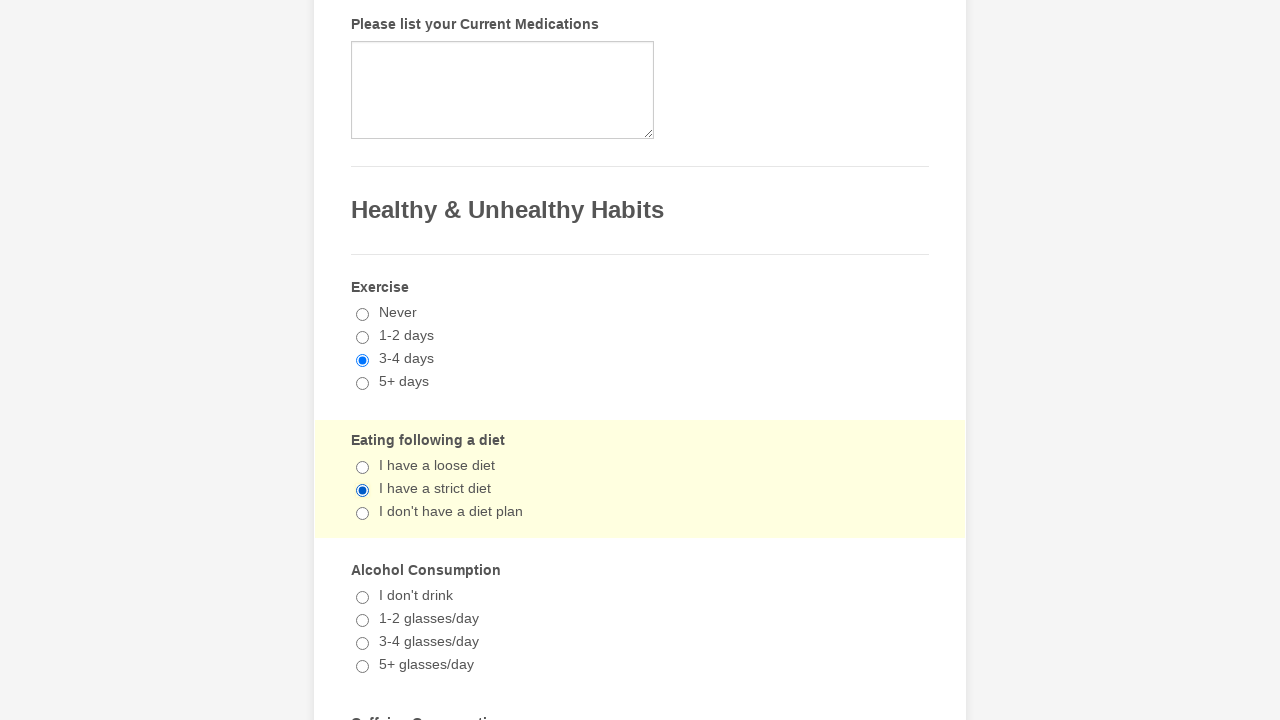

Verified that third checkbox (Arthritis) is now checked
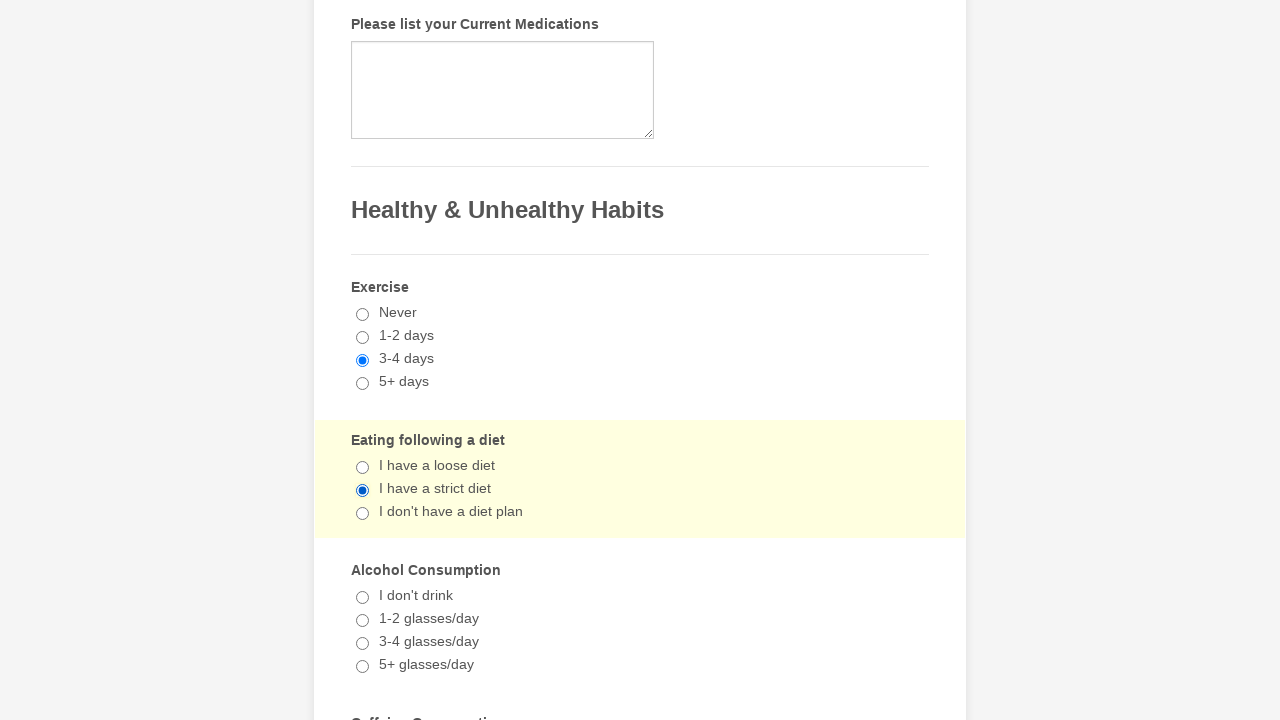

Verified that first radio button (3-4 days) is now checked
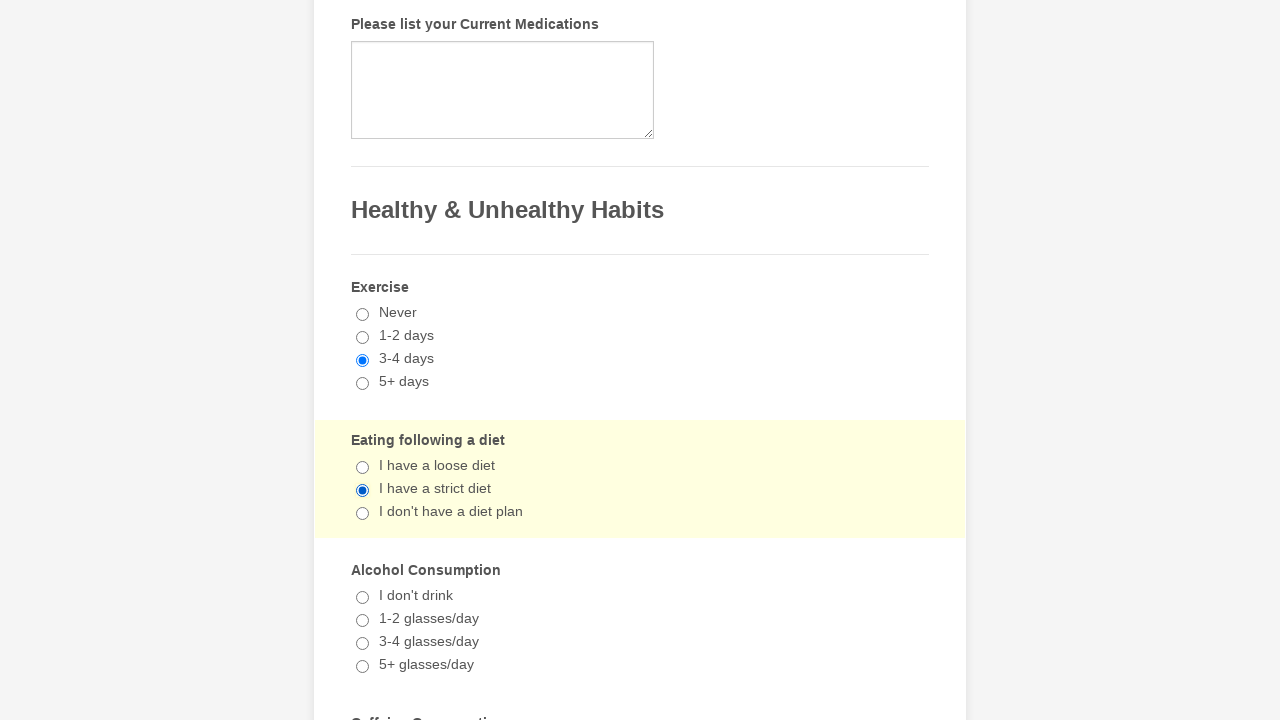

Verified that second radio button (I have a strict diet) is now checked
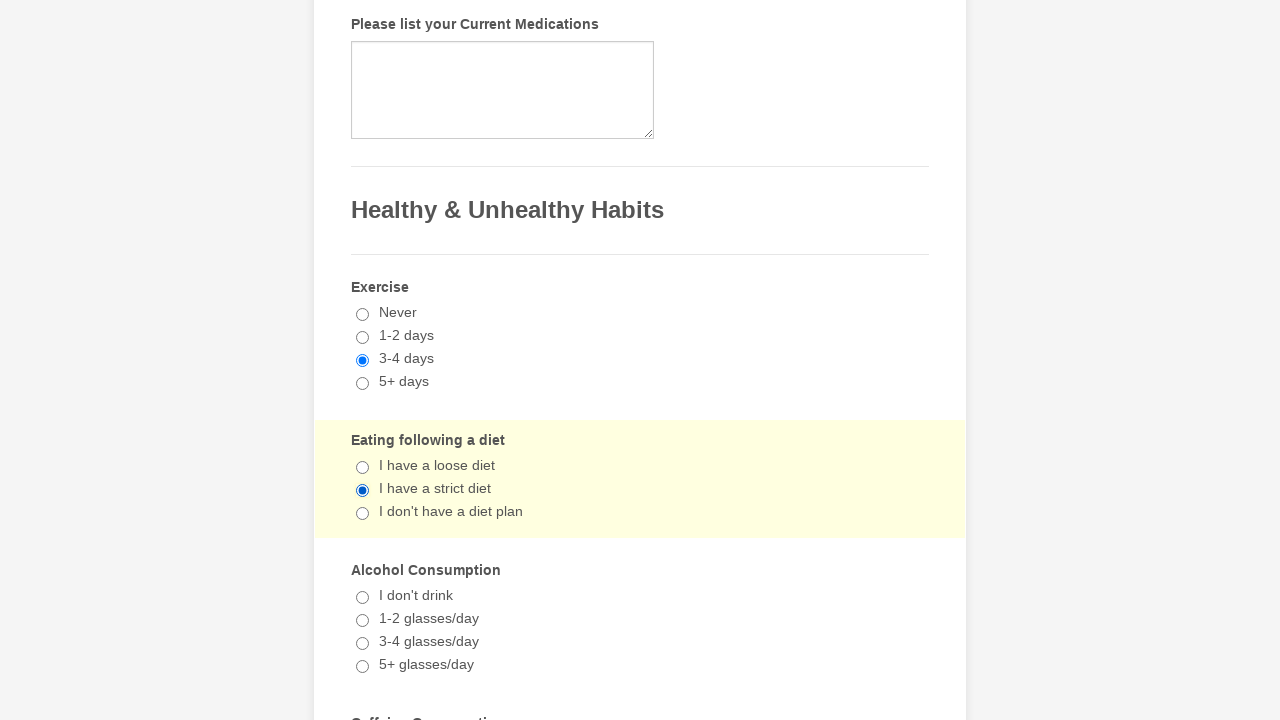

Reloaded the page to reset form state
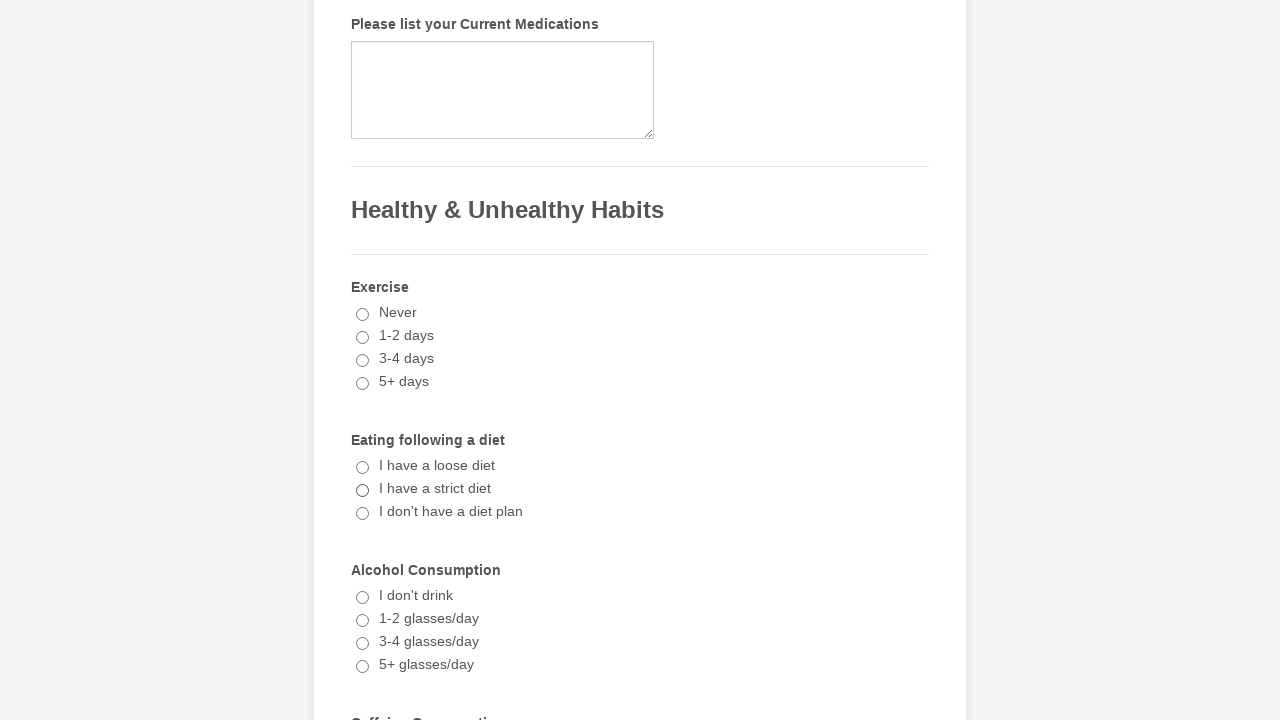

Clicked checkbox at index 0 to select it at (362, 360) on input[type='checkbox'] >> nth=0
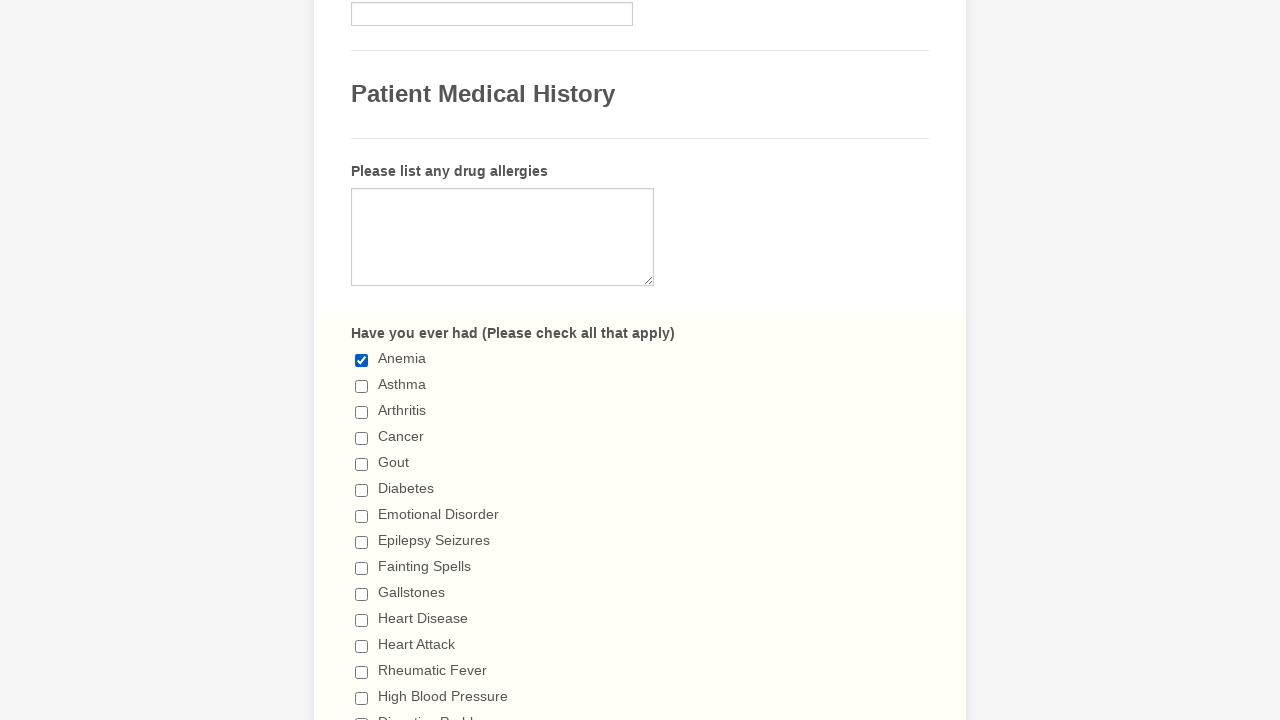

Verified that checkbox at index 0 is now checked
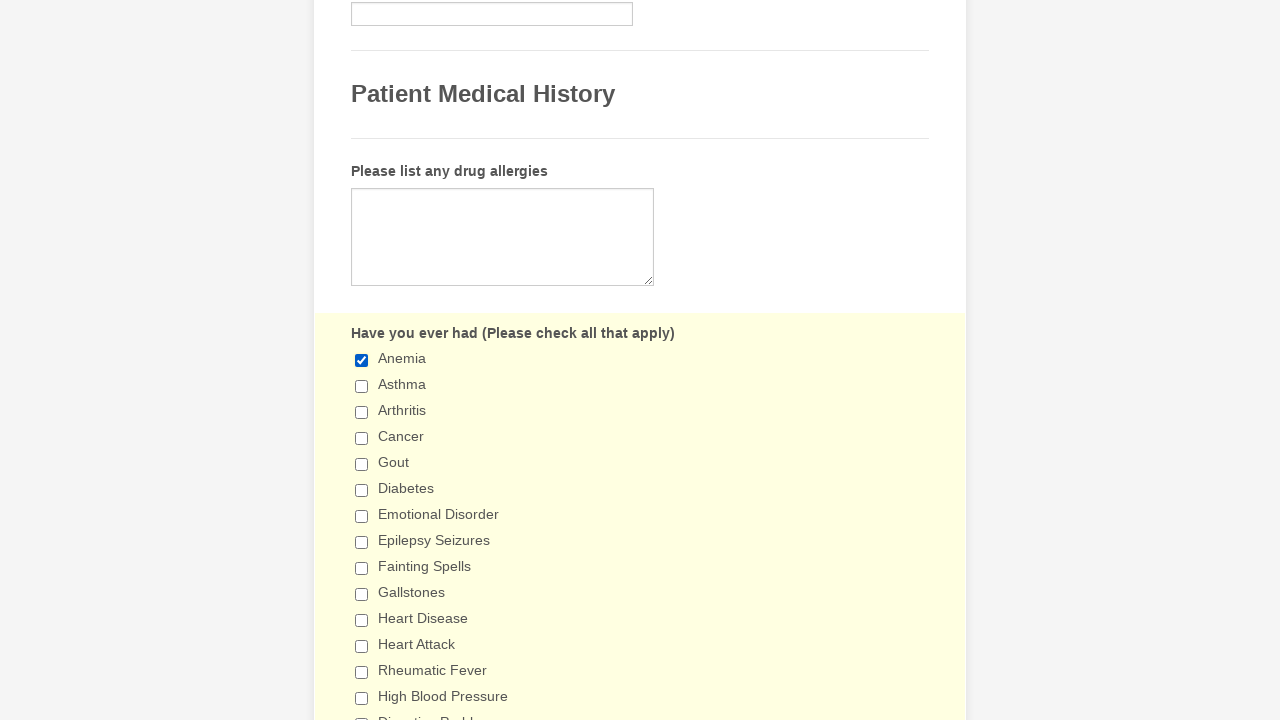

Clicked checkbox at index 1 to select it at (362, 386) on input[type='checkbox'] >> nth=1
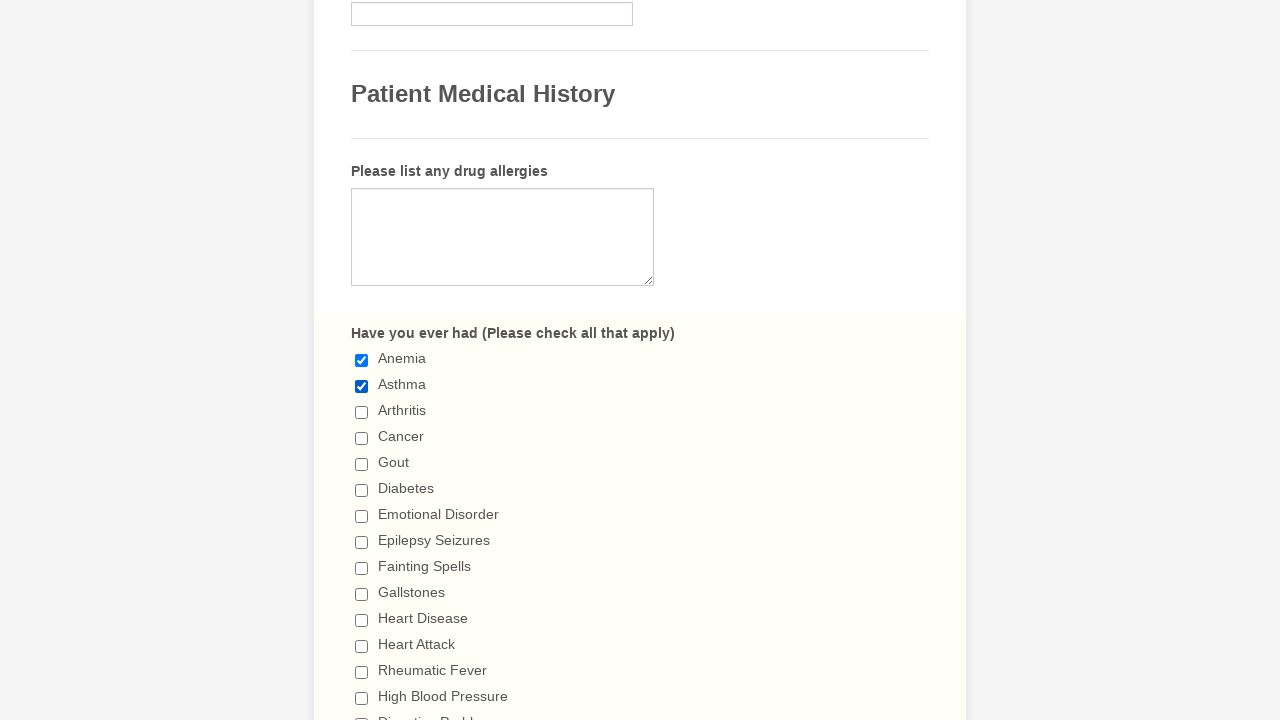

Verified that checkbox at index 1 is now checked
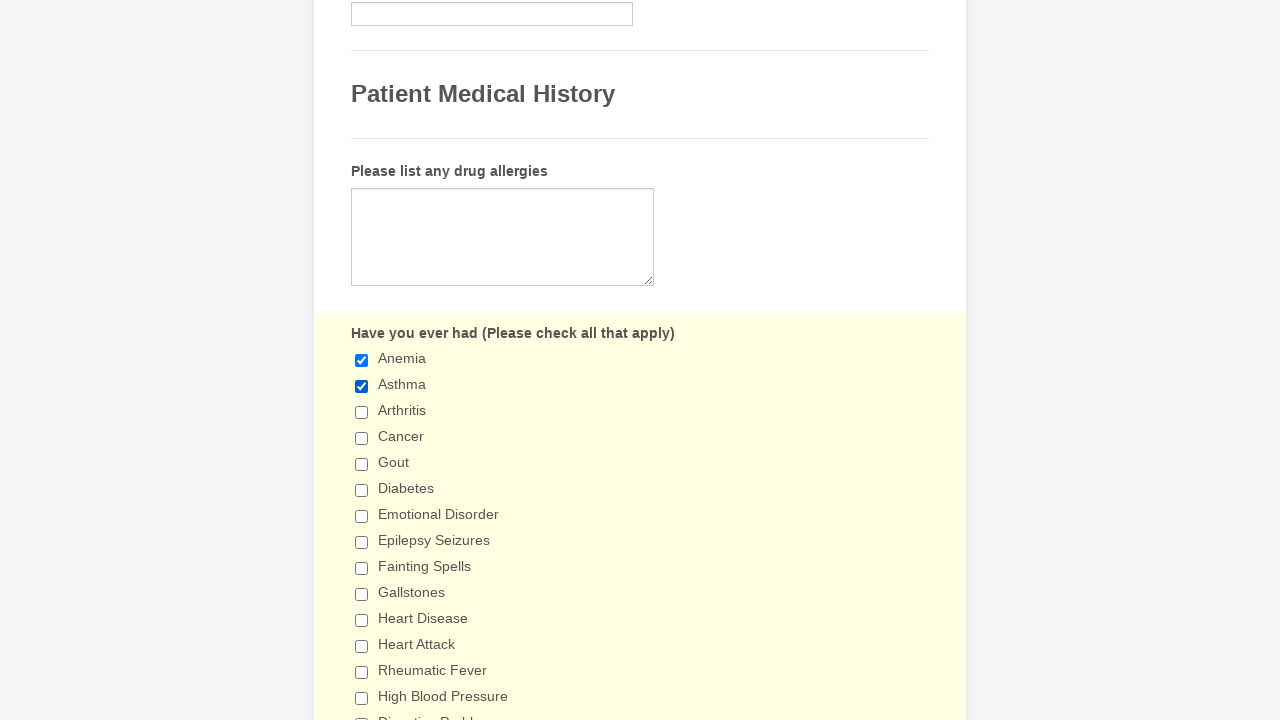

Clicked checkbox at index 2 to select it at (362, 412) on input[type='checkbox'] >> nth=2
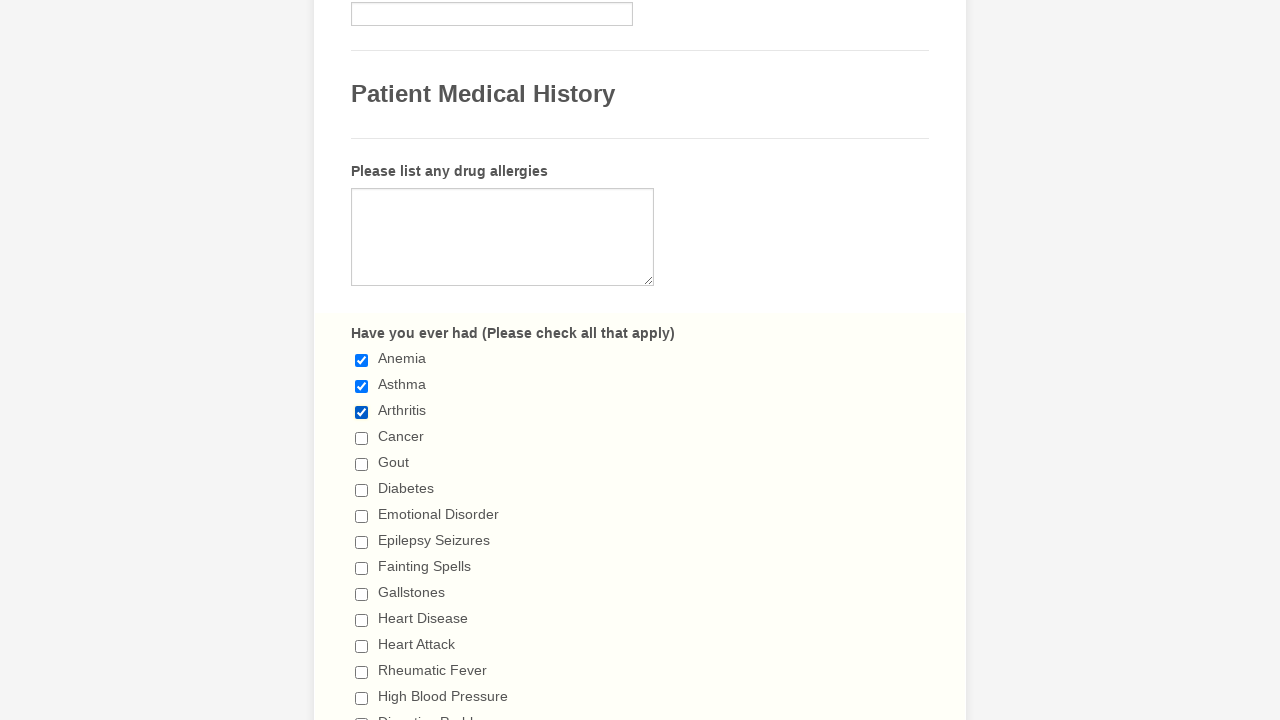

Verified that checkbox at index 2 is now checked
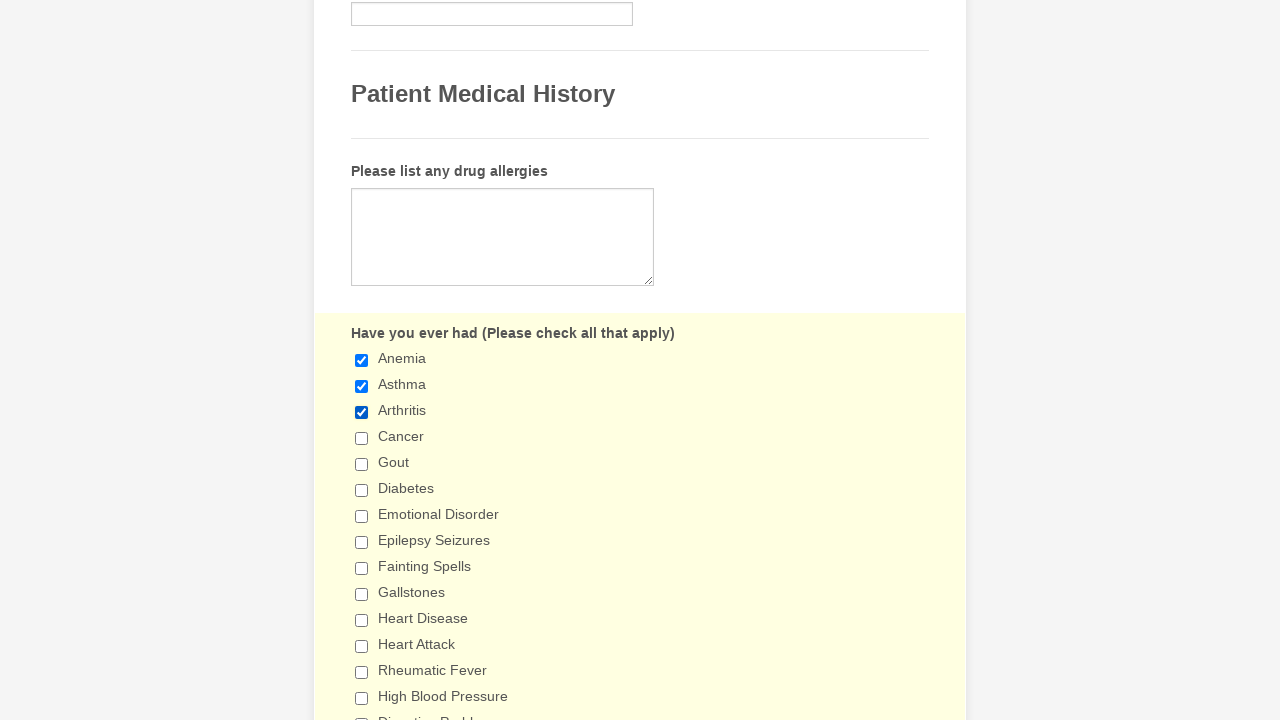

Clicked checkbox at index 3 to select it at (362, 438) on input[type='checkbox'] >> nth=3
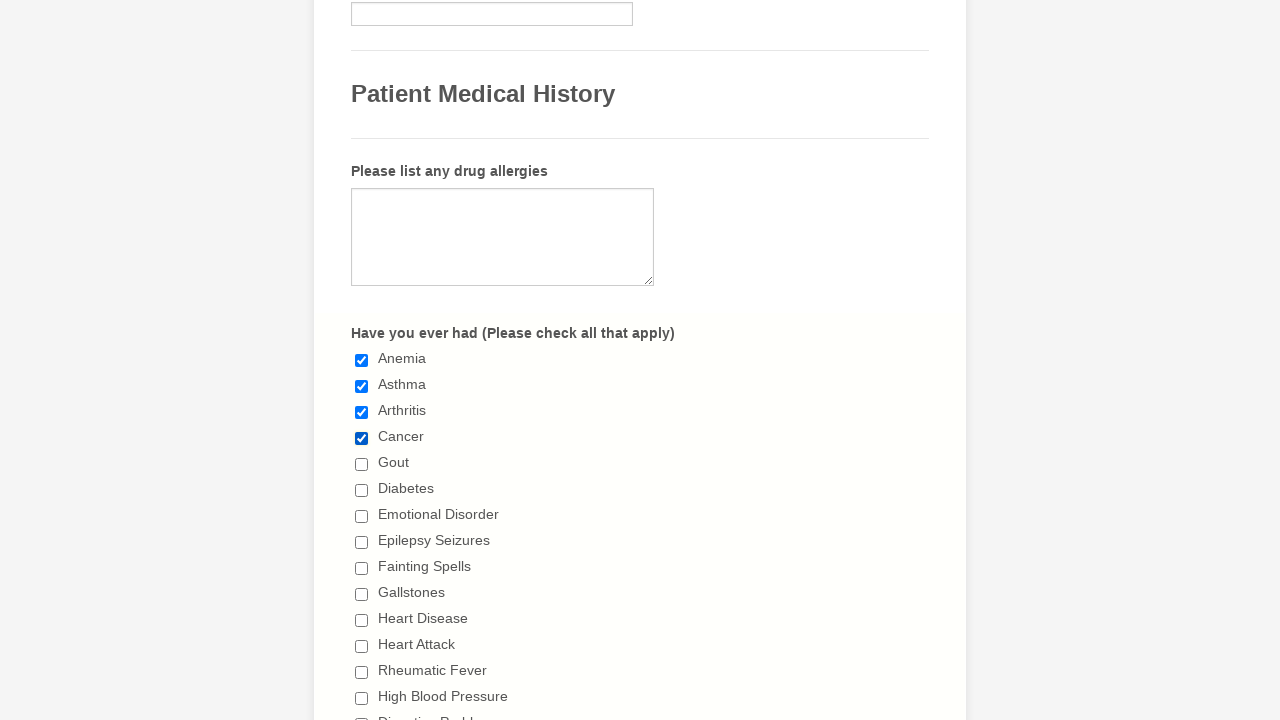

Verified that checkbox at index 3 is now checked
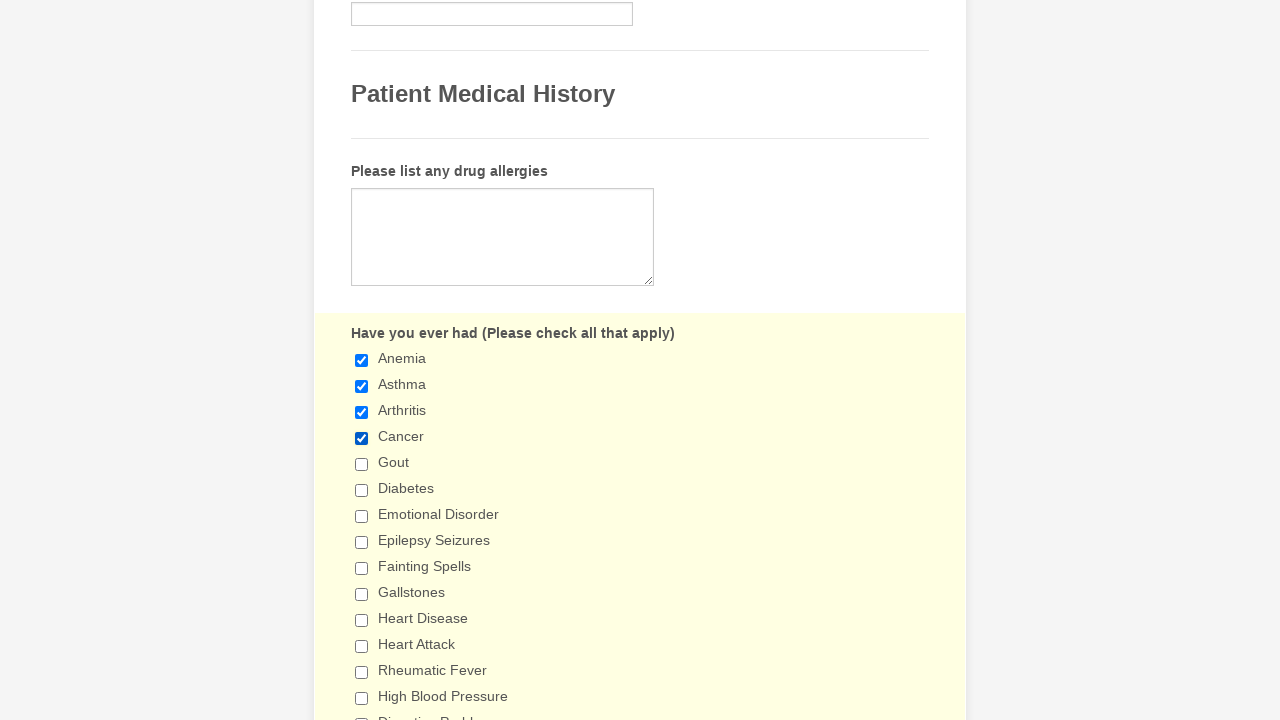

Clicked checkbox at index 4 to select it at (362, 464) on input[type='checkbox'] >> nth=4
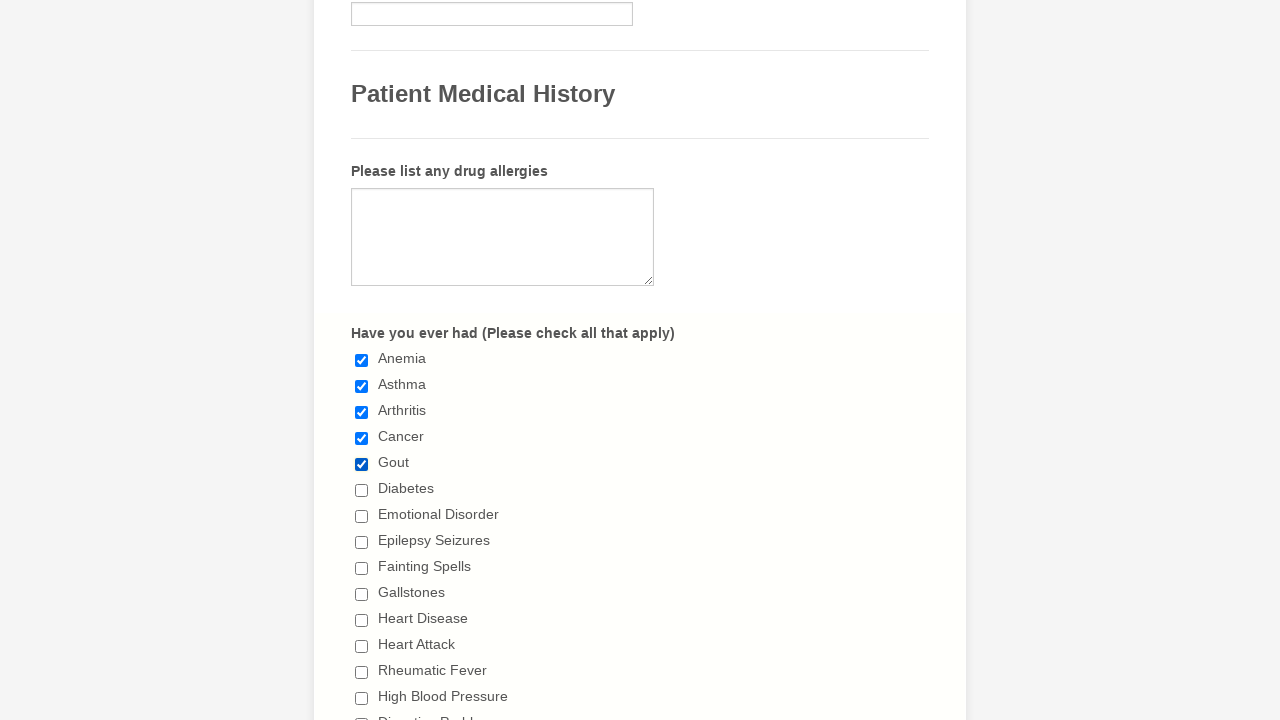

Verified that checkbox at index 4 is now checked
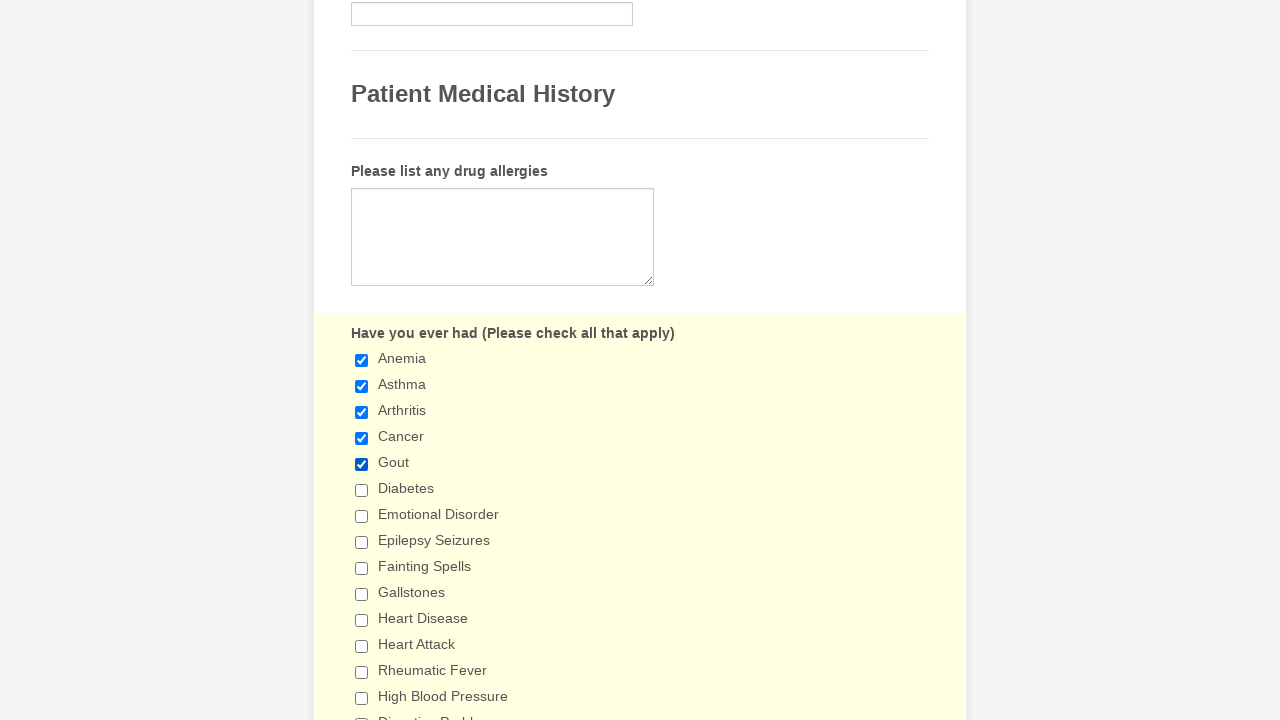

Clicked checkbox at index 5 to select it at (362, 490) on input[type='checkbox'] >> nth=5
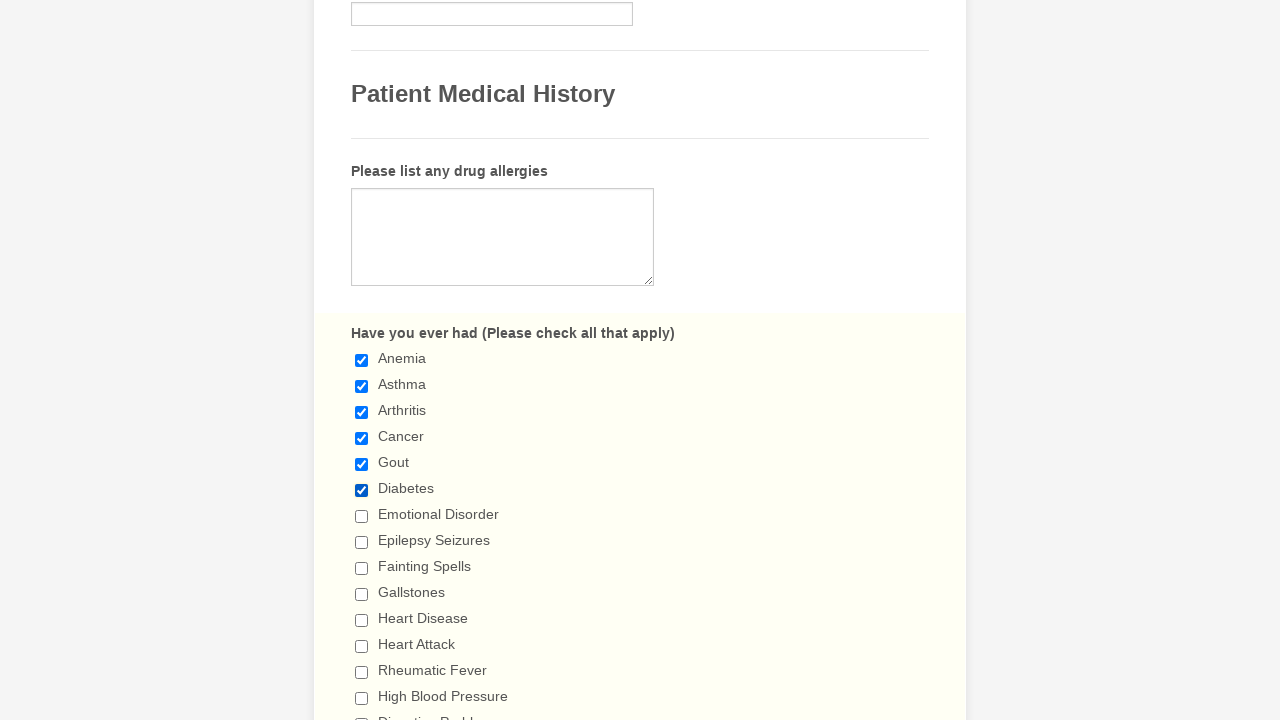

Verified that checkbox at index 5 is now checked
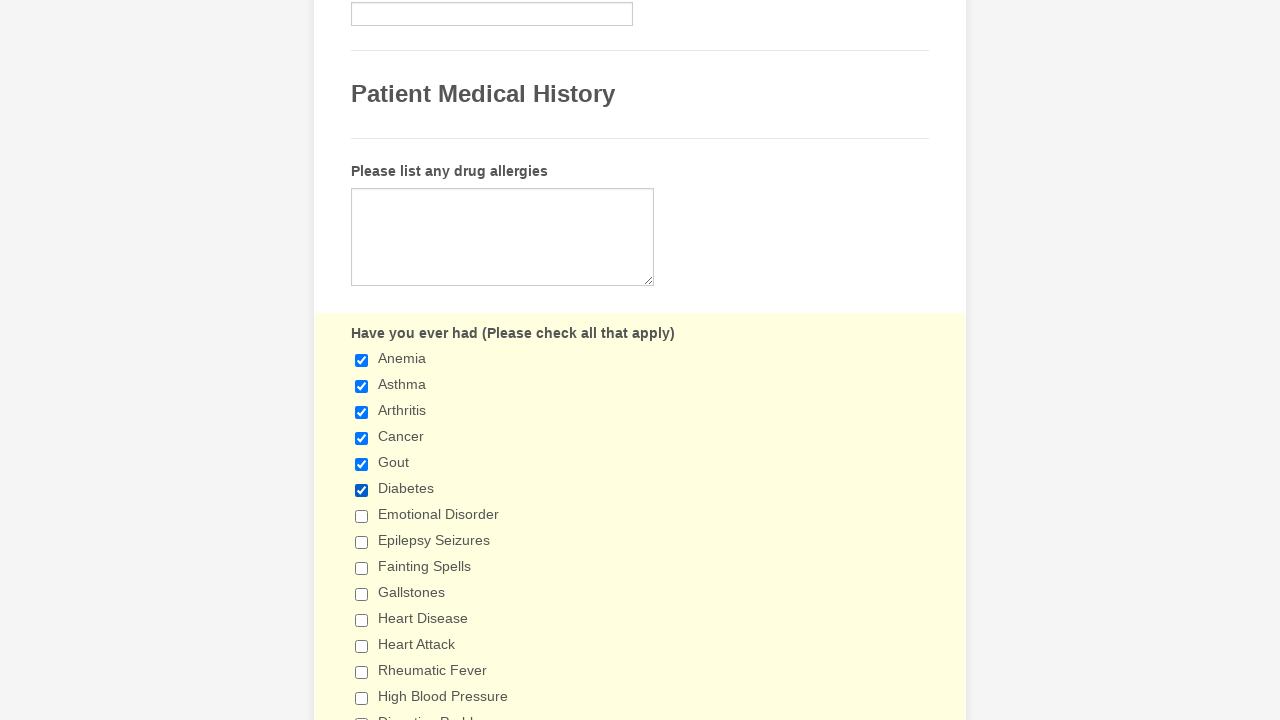

Clicked checkbox at index 6 to select it at (362, 516) on input[type='checkbox'] >> nth=6
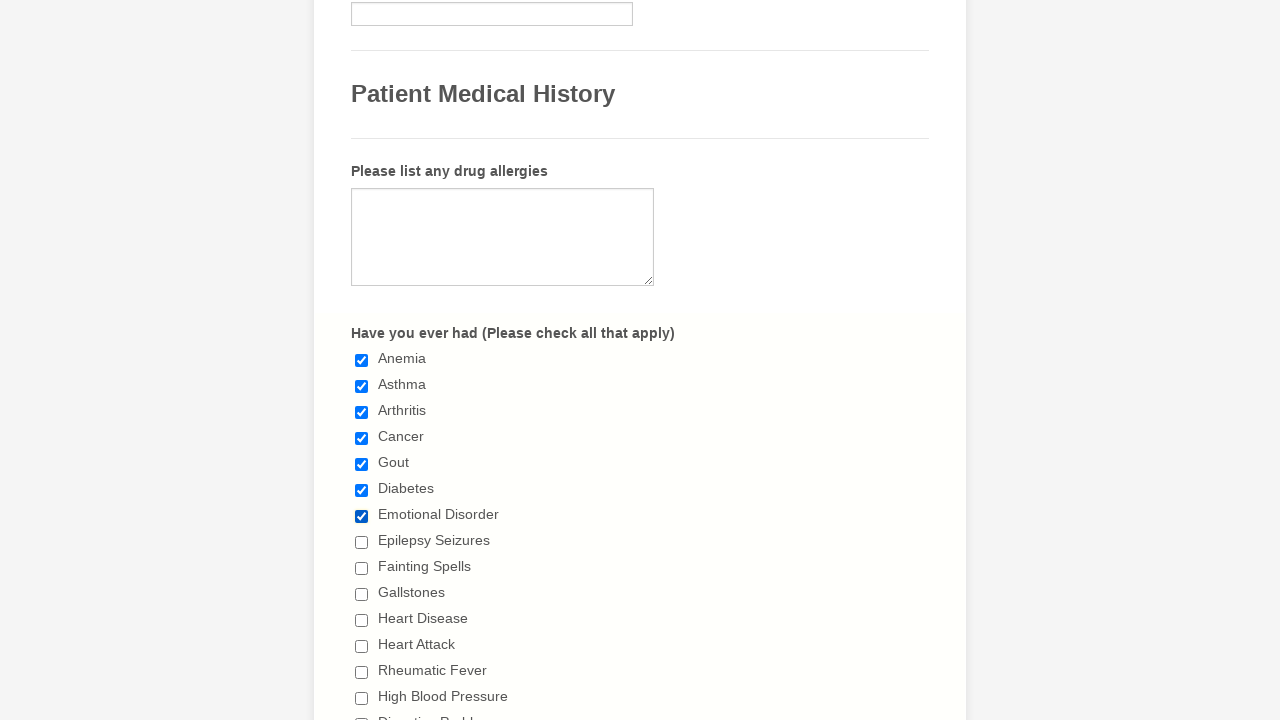

Verified that checkbox at index 6 is now checked
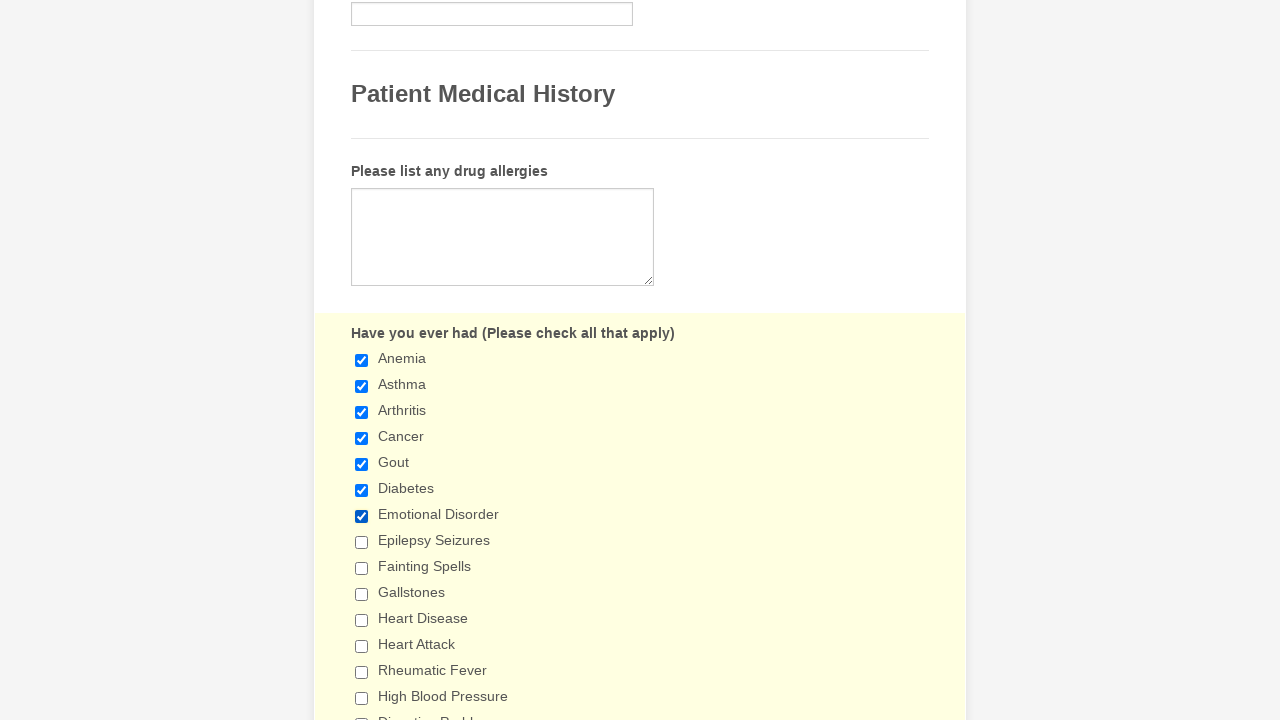

Clicked checkbox at index 7 to select it at (362, 542) on input[type='checkbox'] >> nth=7
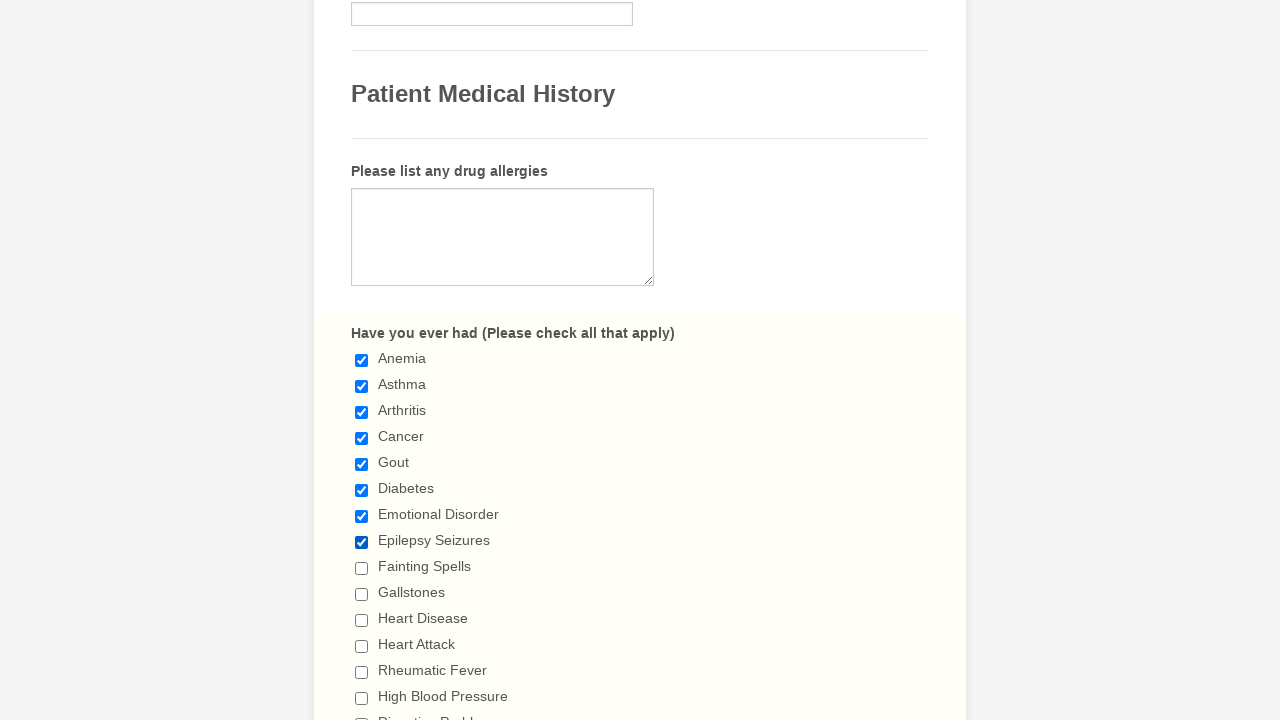

Verified that checkbox at index 7 is now checked
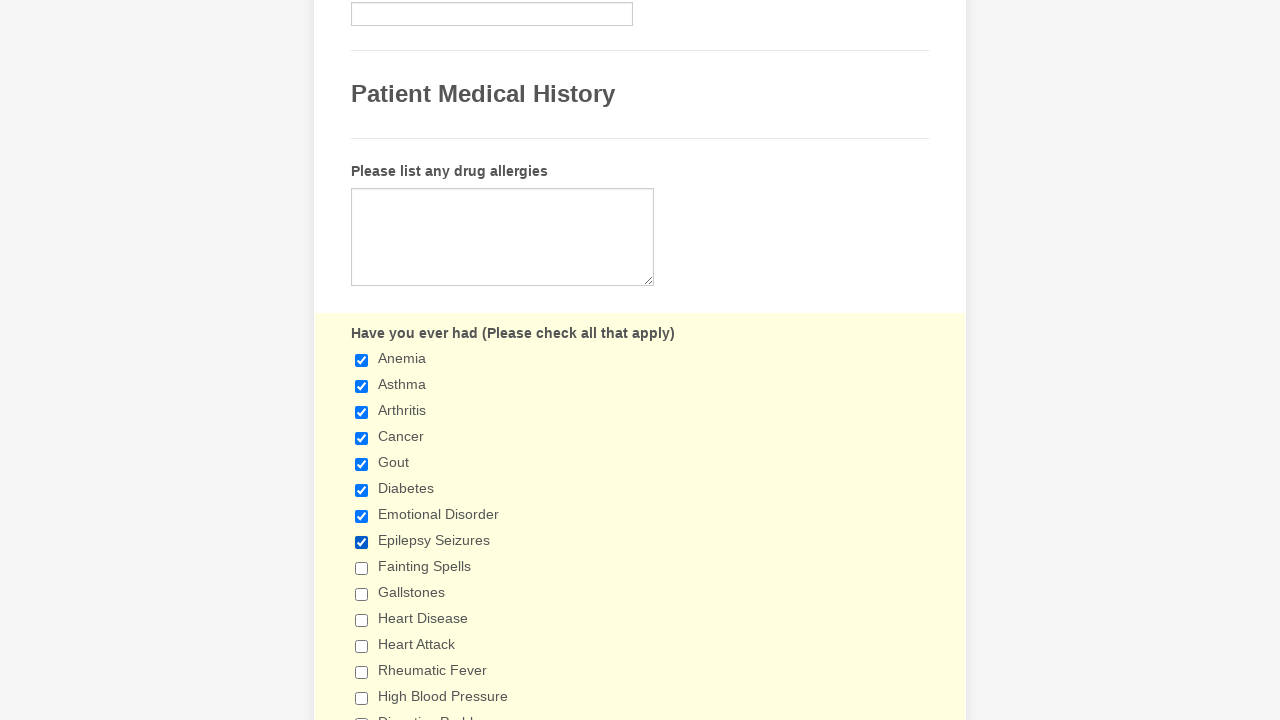

Clicked checkbox at index 8 to select it at (362, 568) on input[type='checkbox'] >> nth=8
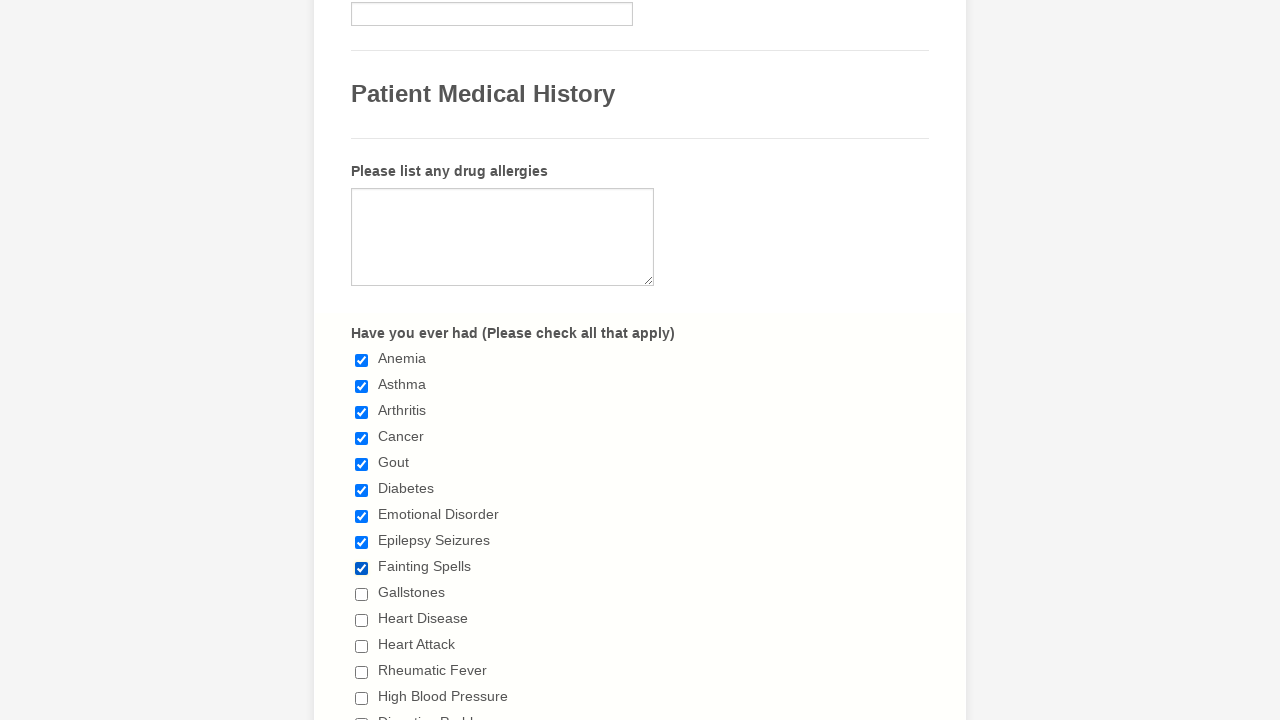

Verified that checkbox at index 8 is now checked
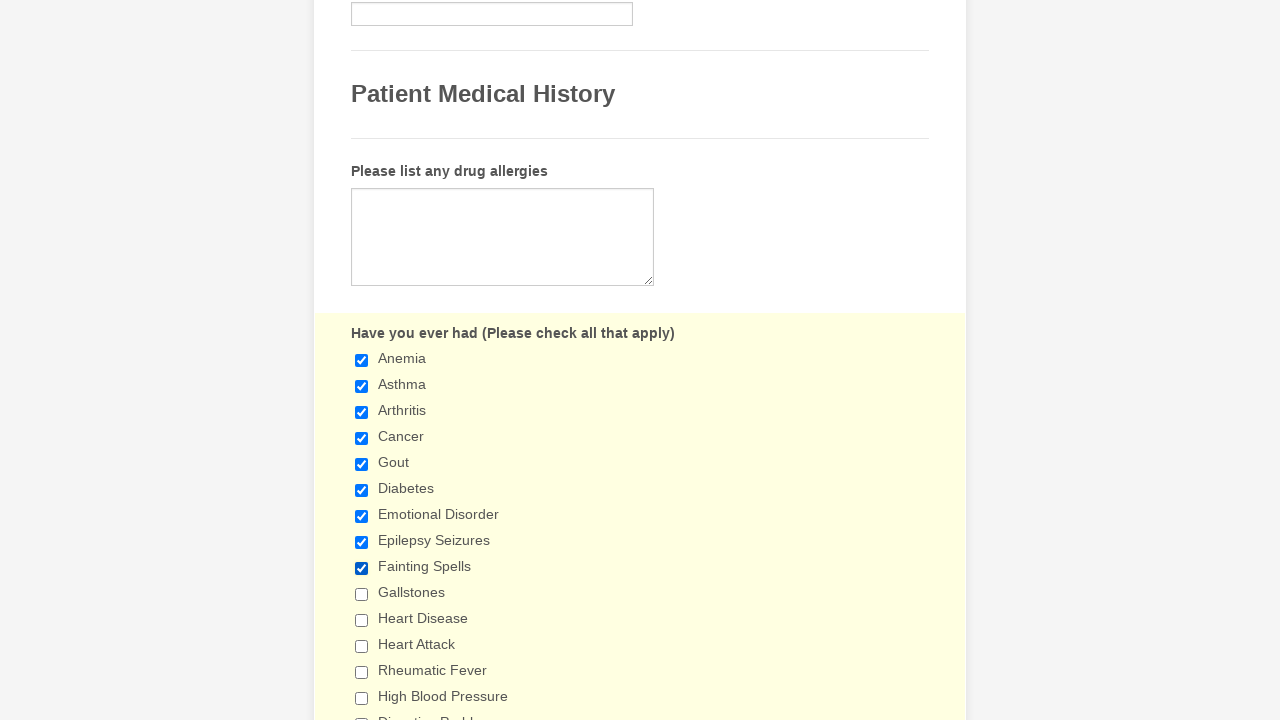

Clicked checkbox at index 9 to select it at (362, 594) on input[type='checkbox'] >> nth=9
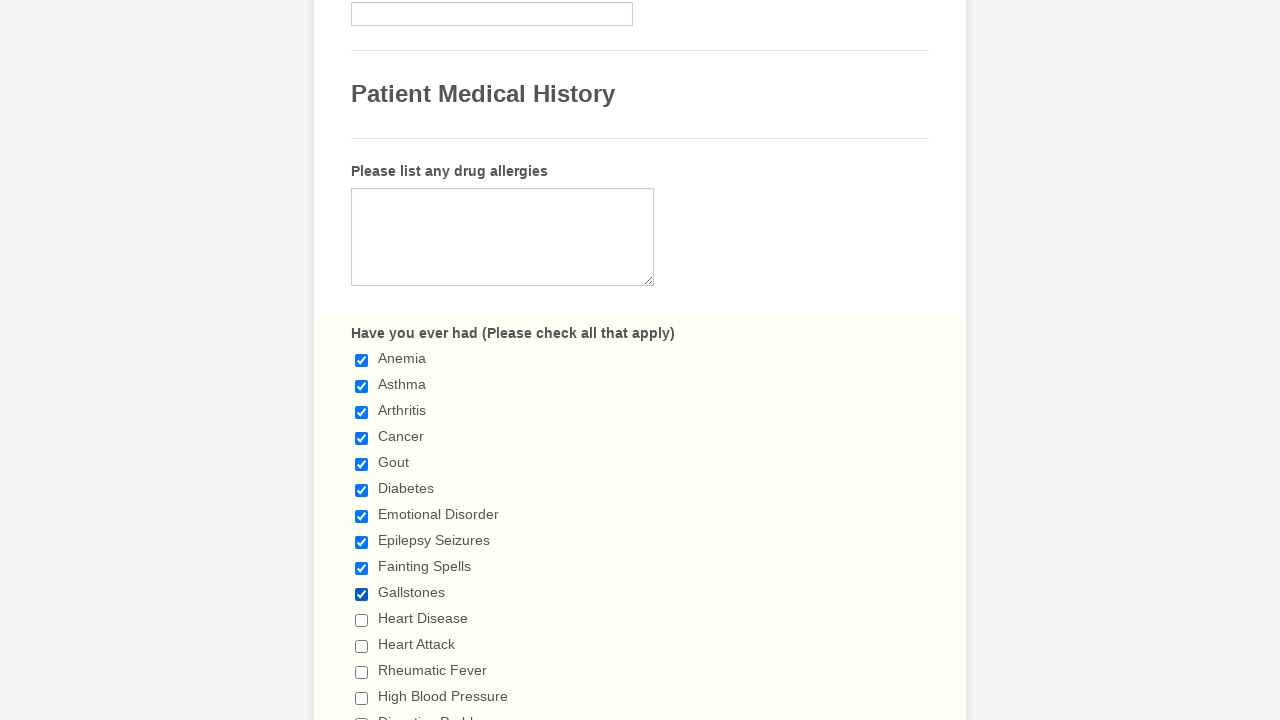

Verified that checkbox at index 9 is now checked
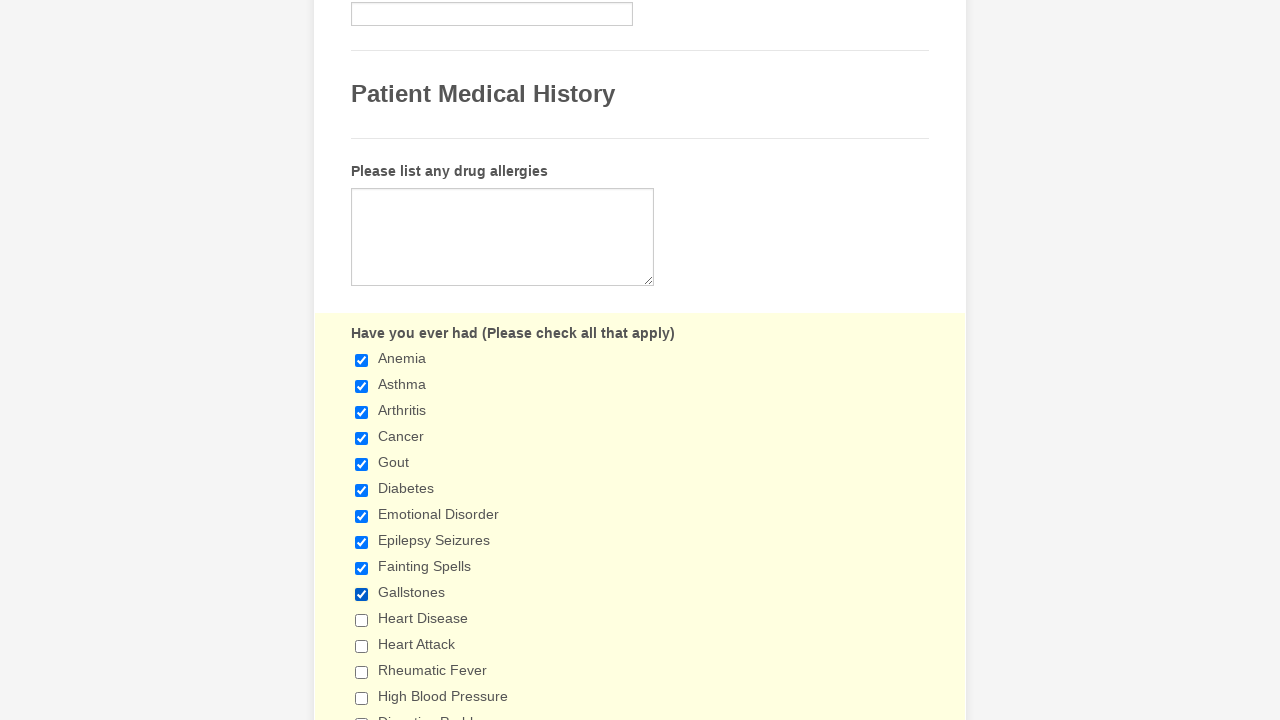

Clicked checkbox at index 10 to select it at (362, 620) on input[type='checkbox'] >> nth=10
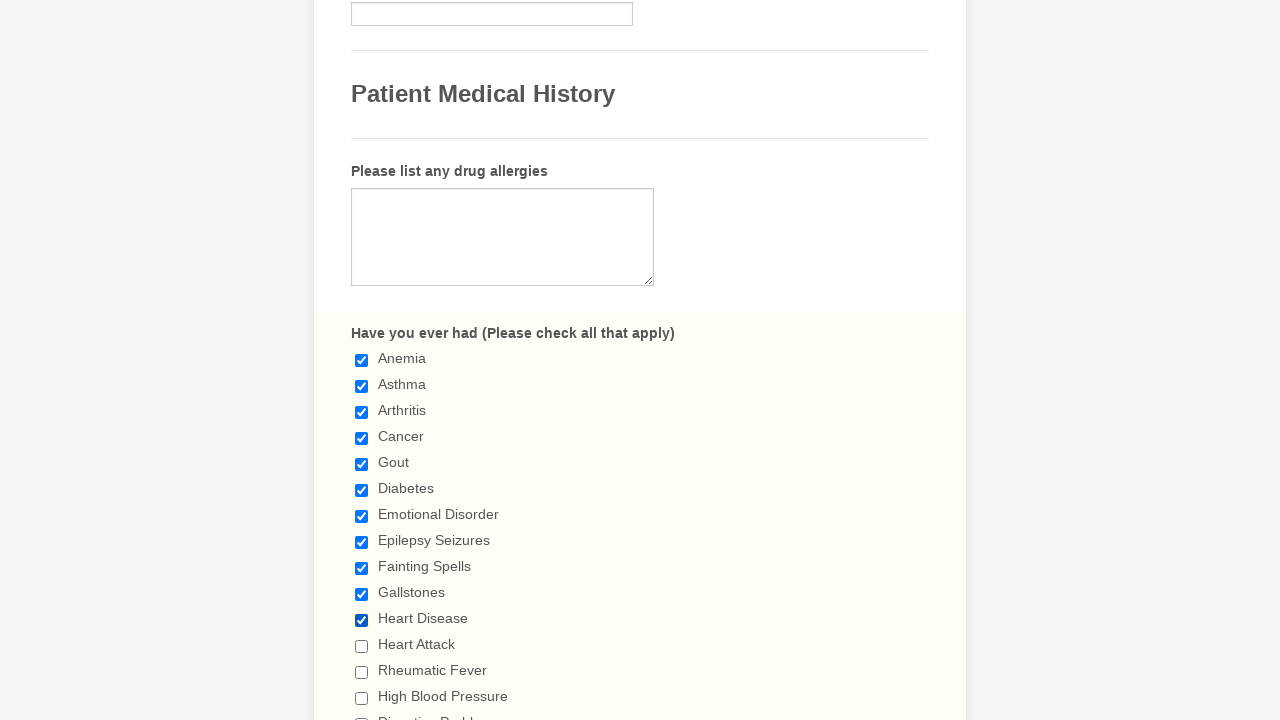

Verified that checkbox at index 10 is now checked
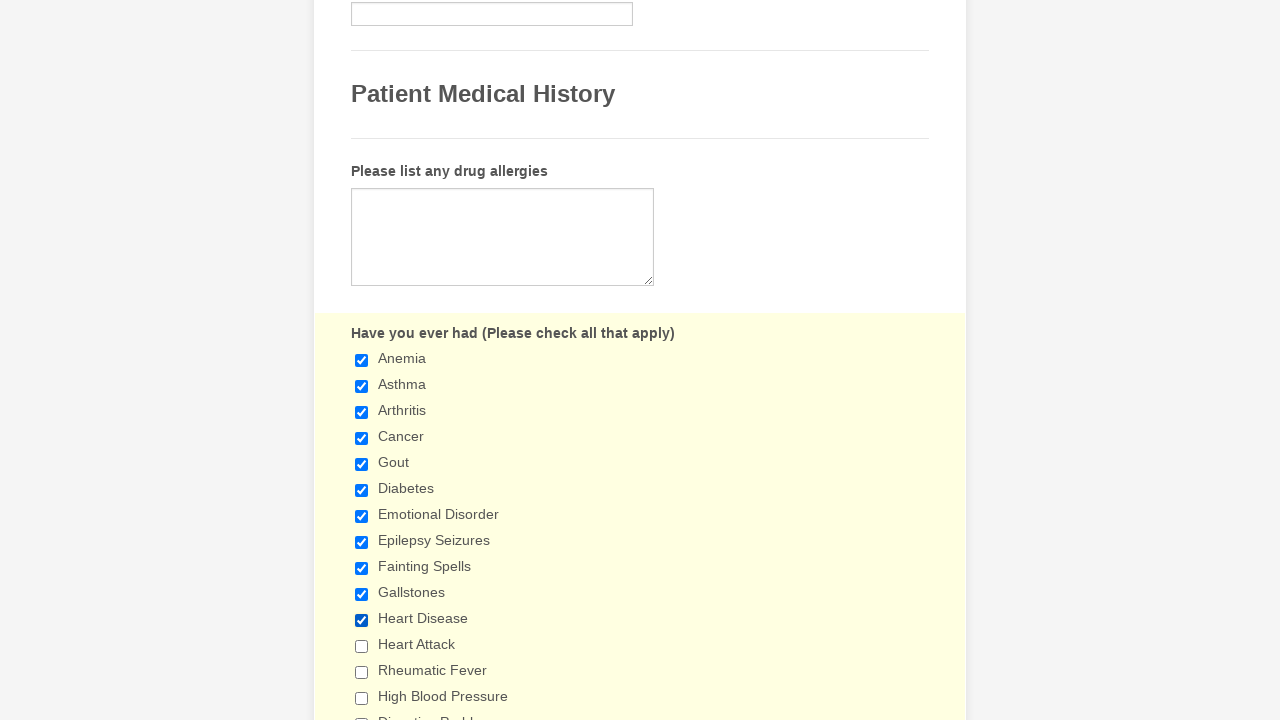

Clicked checkbox at index 11 to select it at (362, 646) on input[type='checkbox'] >> nth=11
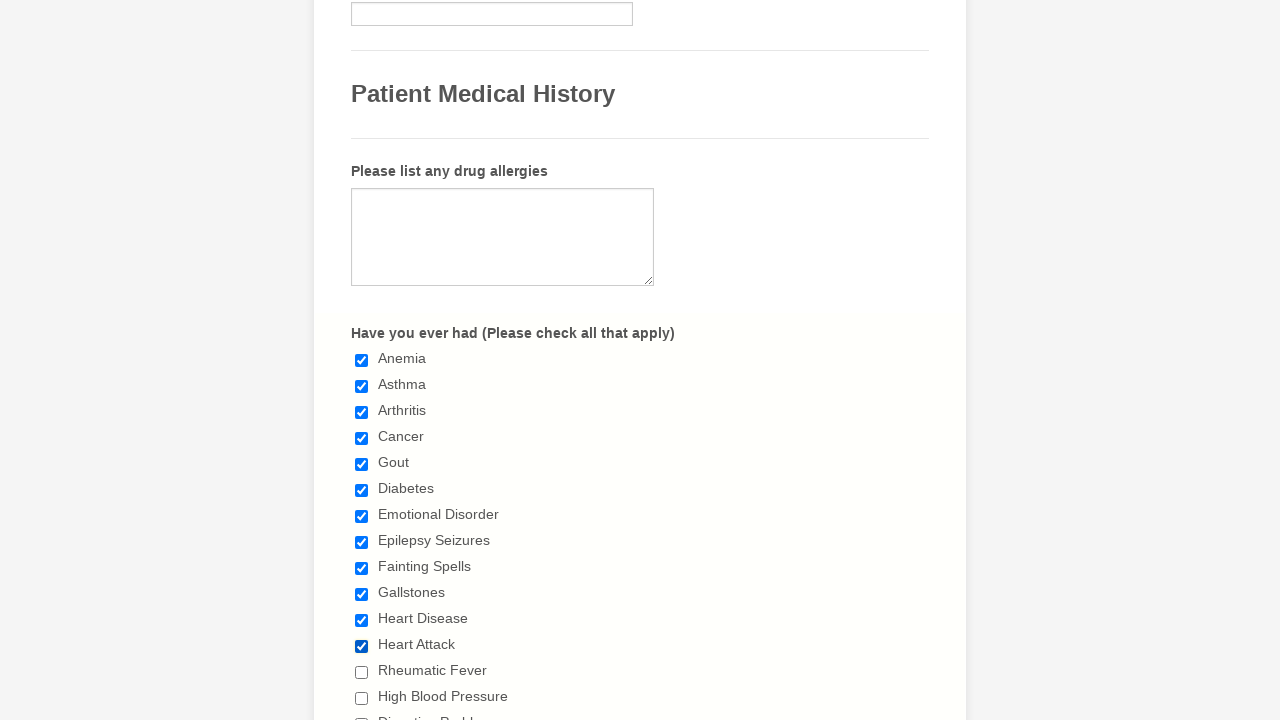

Verified that checkbox at index 11 is now checked
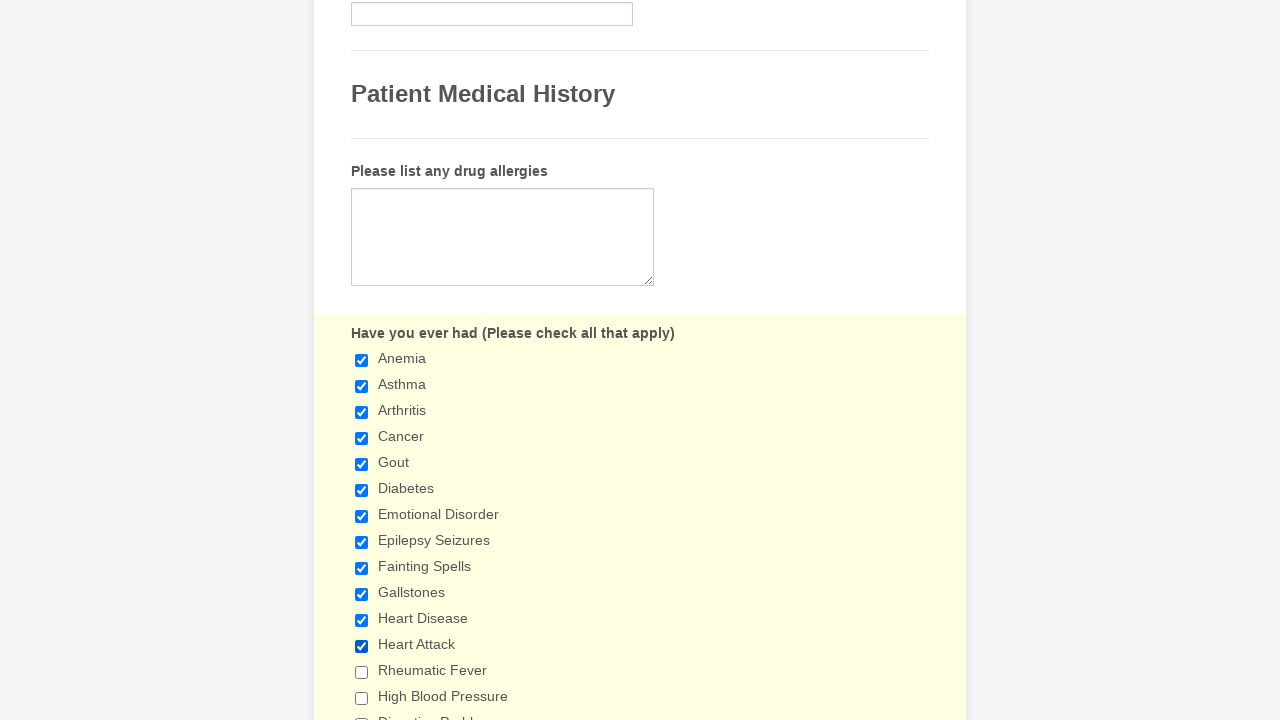

Clicked checkbox at index 12 to select it at (362, 672) on input[type='checkbox'] >> nth=12
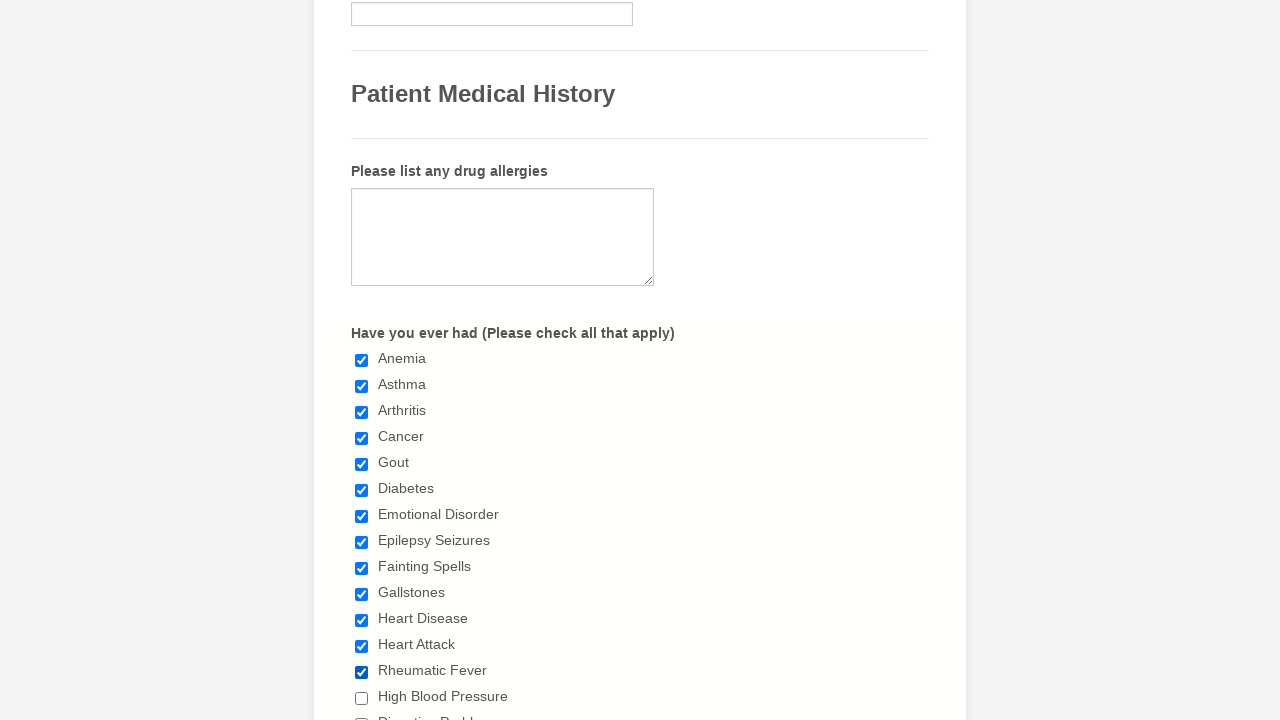

Verified that checkbox at index 12 is now checked
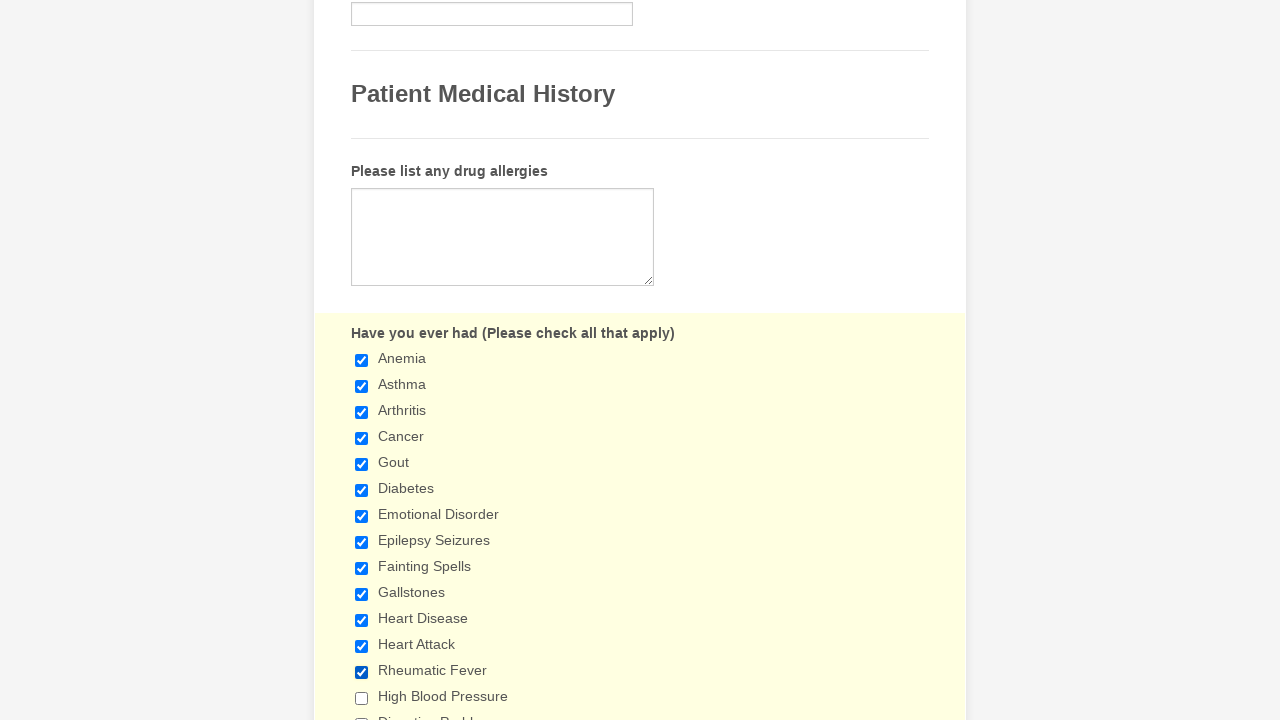

Clicked checkbox at index 13 to select it at (362, 698) on input[type='checkbox'] >> nth=13
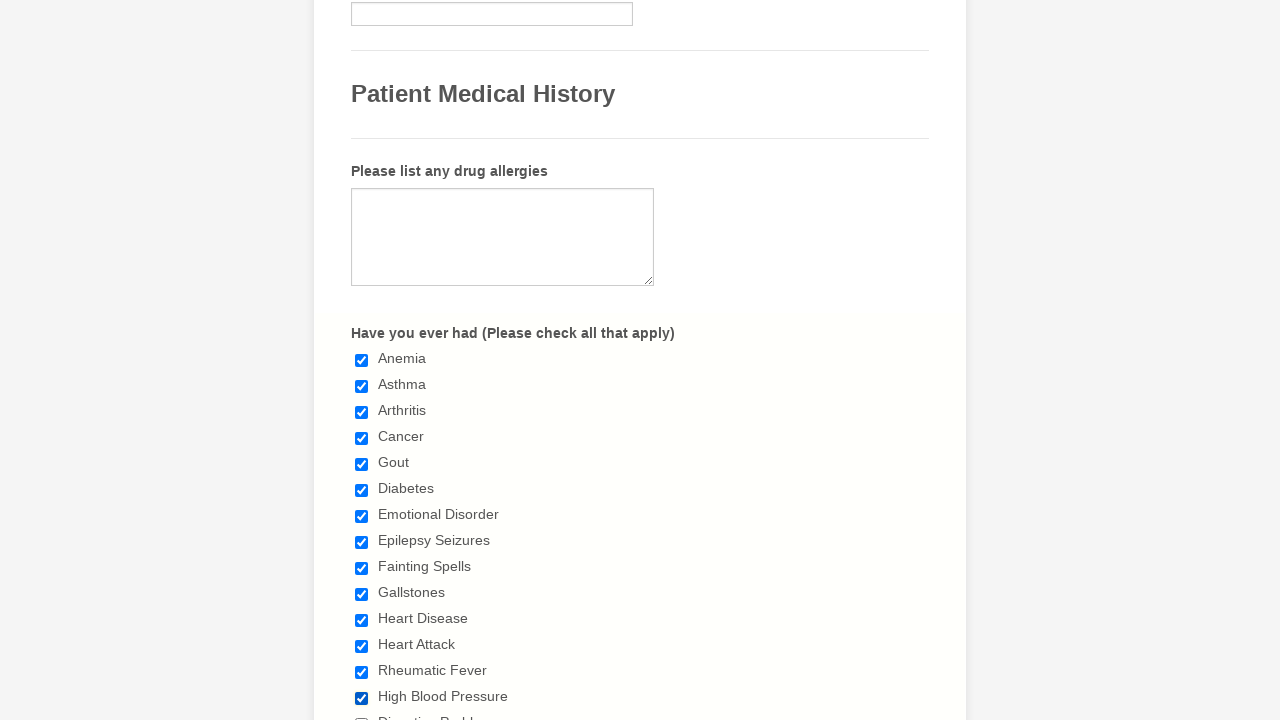

Verified that checkbox at index 13 is now checked
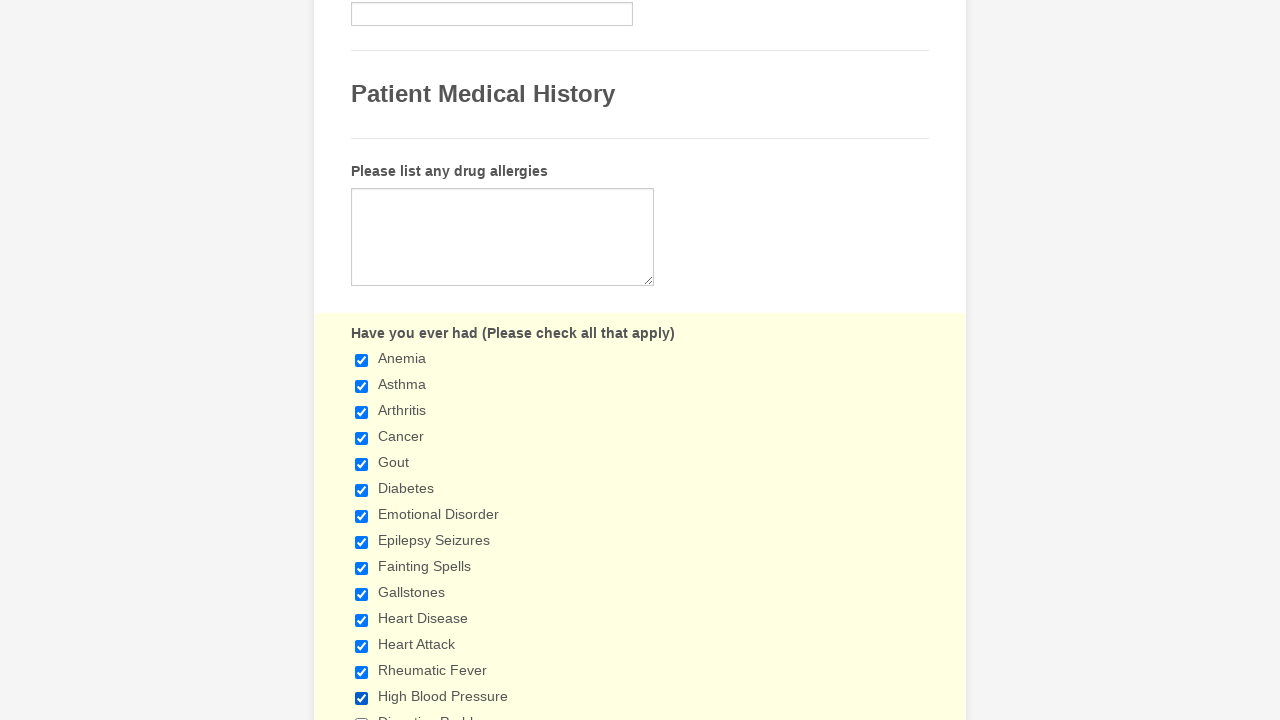

Clicked checkbox at index 14 to select it at (362, 714) on input[type='checkbox'] >> nth=14
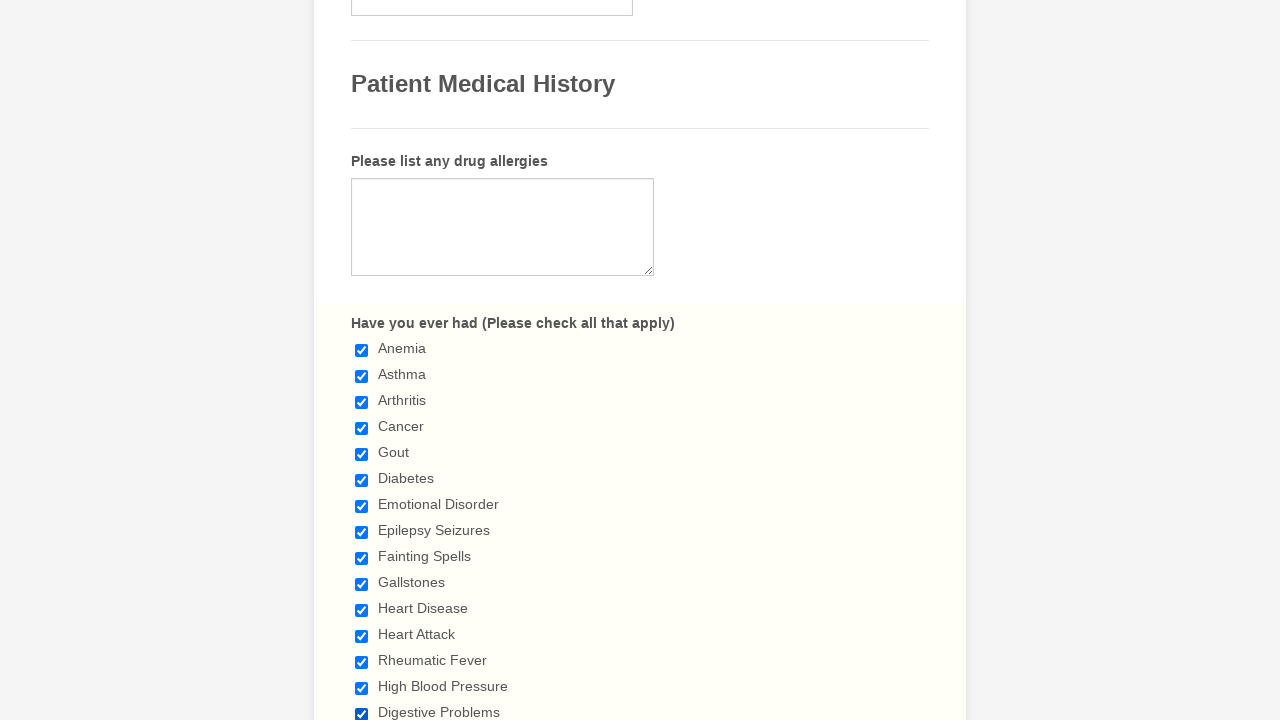

Verified that checkbox at index 14 is now checked
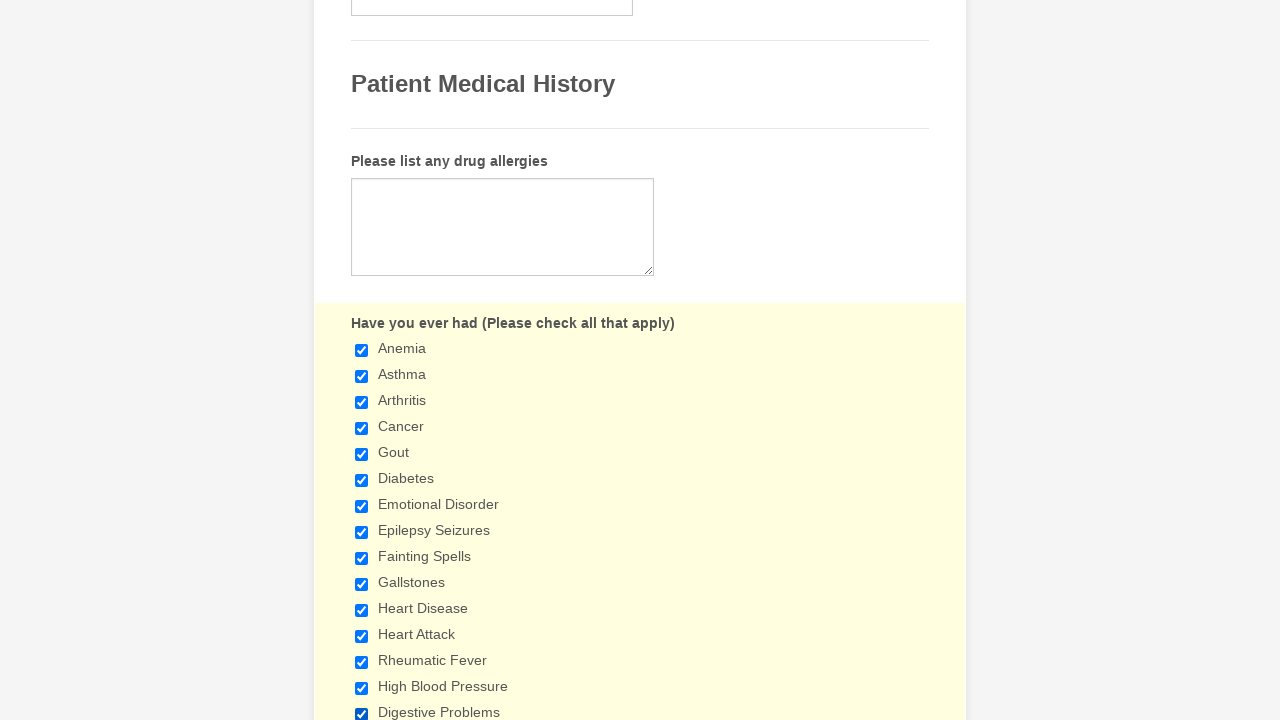

Clicked checkbox at index 15 to select it at (362, 360) on input[type='checkbox'] >> nth=15
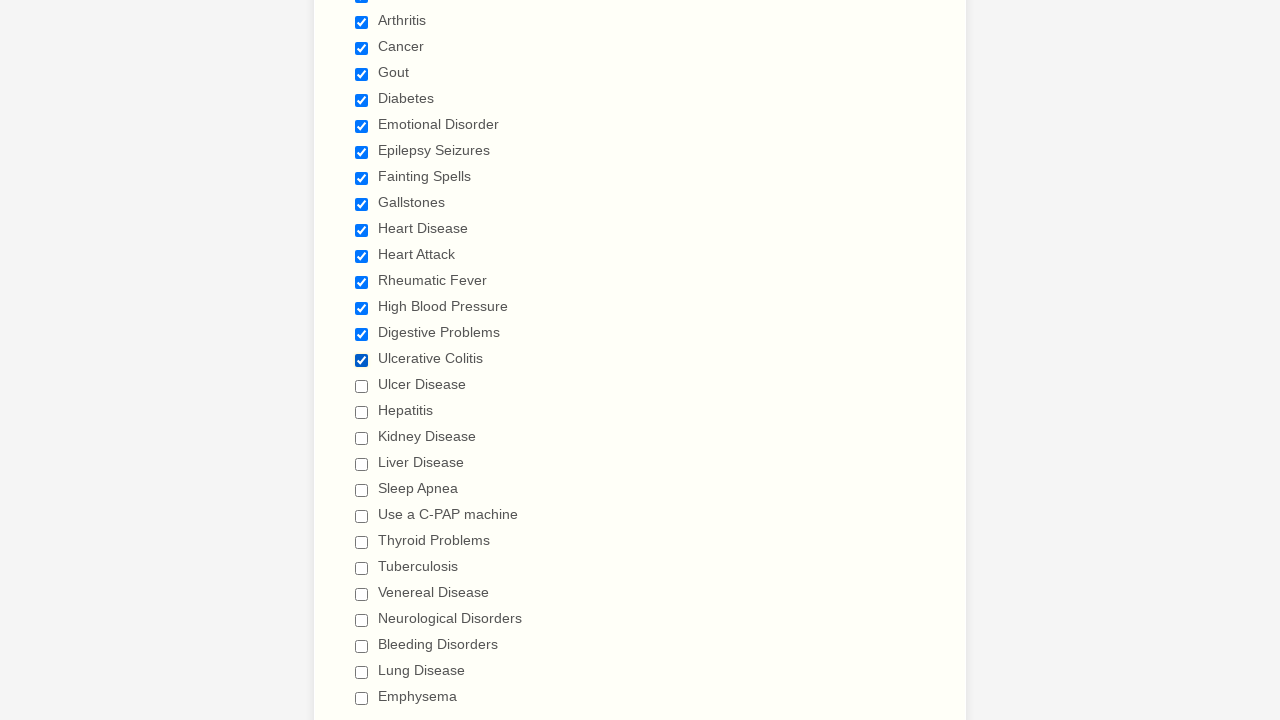

Verified that checkbox at index 15 is now checked
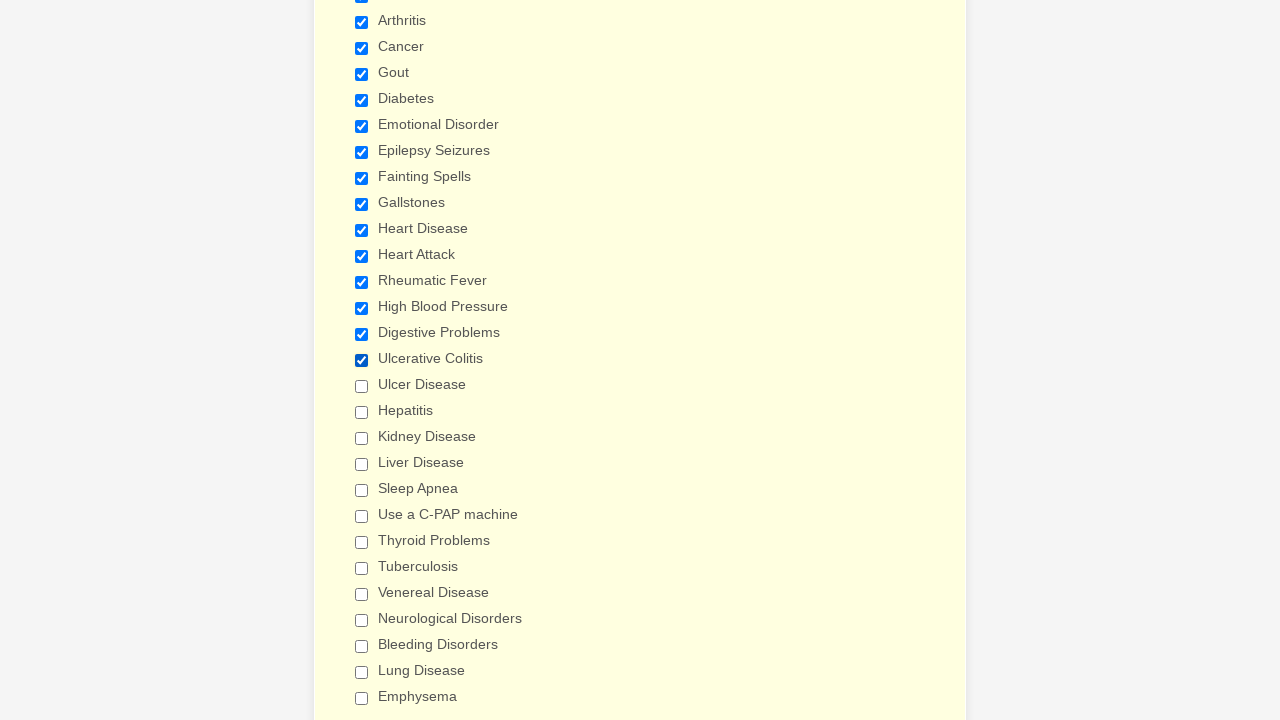

Clicked checkbox at index 16 to select it at (362, 386) on input[type='checkbox'] >> nth=16
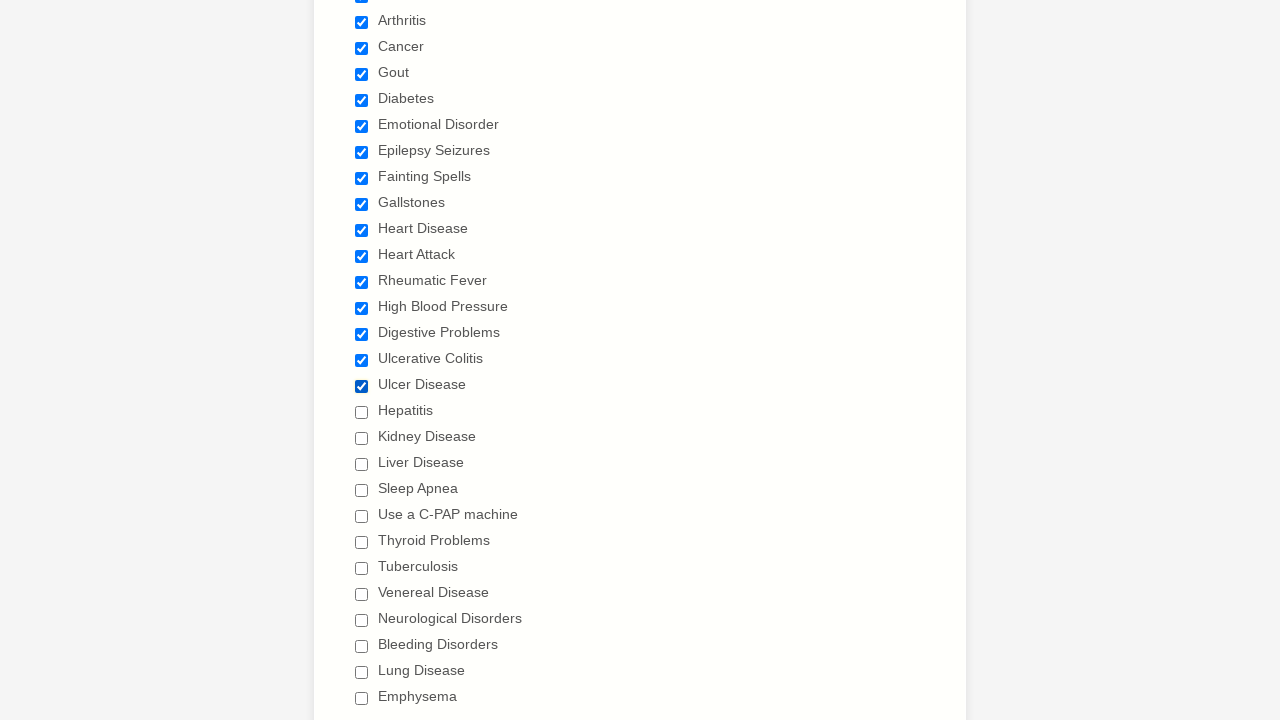

Verified that checkbox at index 16 is now checked
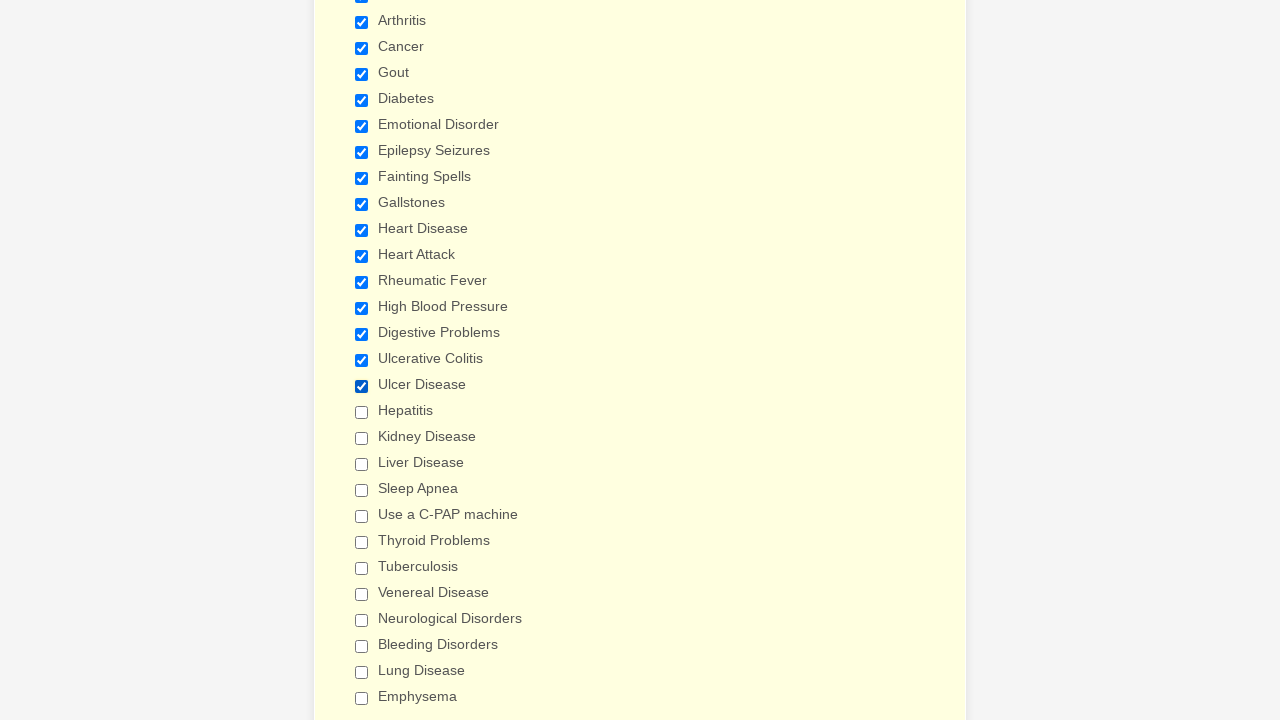

Clicked checkbox at index 17 to select it at (362, 412) on input[type='checkbox'] >> nth=17
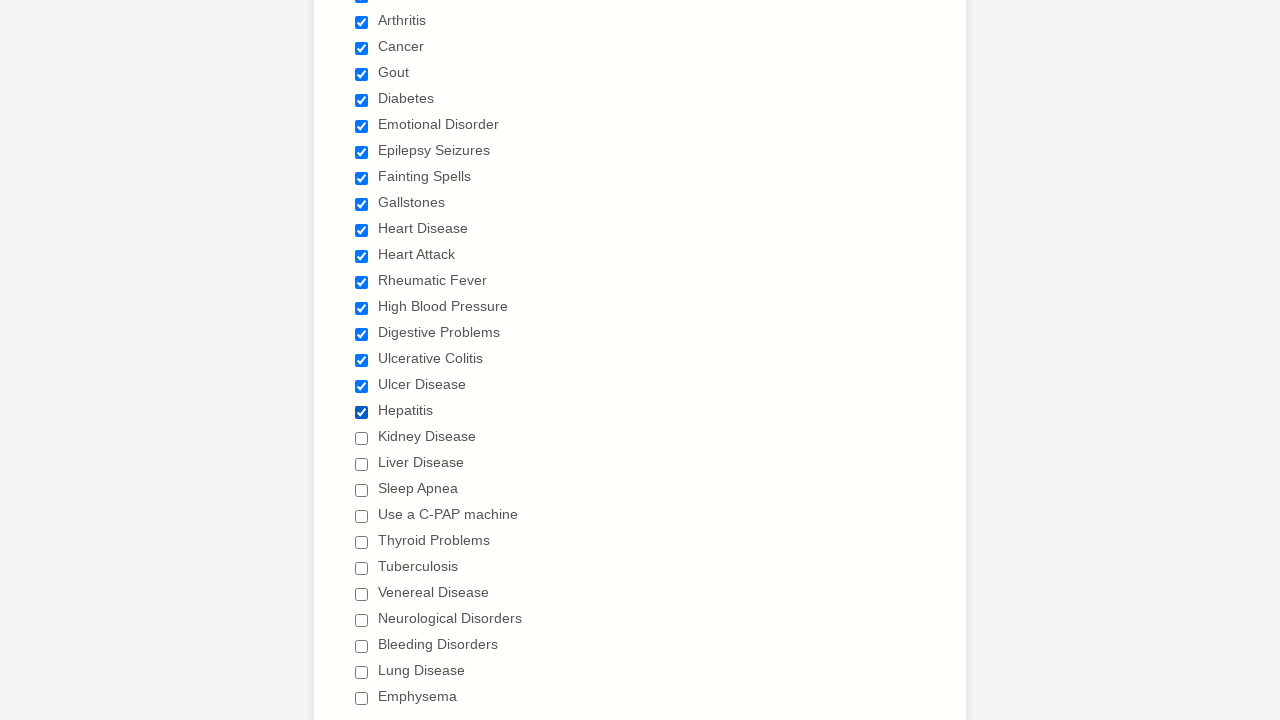

Verified that checkbox at index 17 is now checked
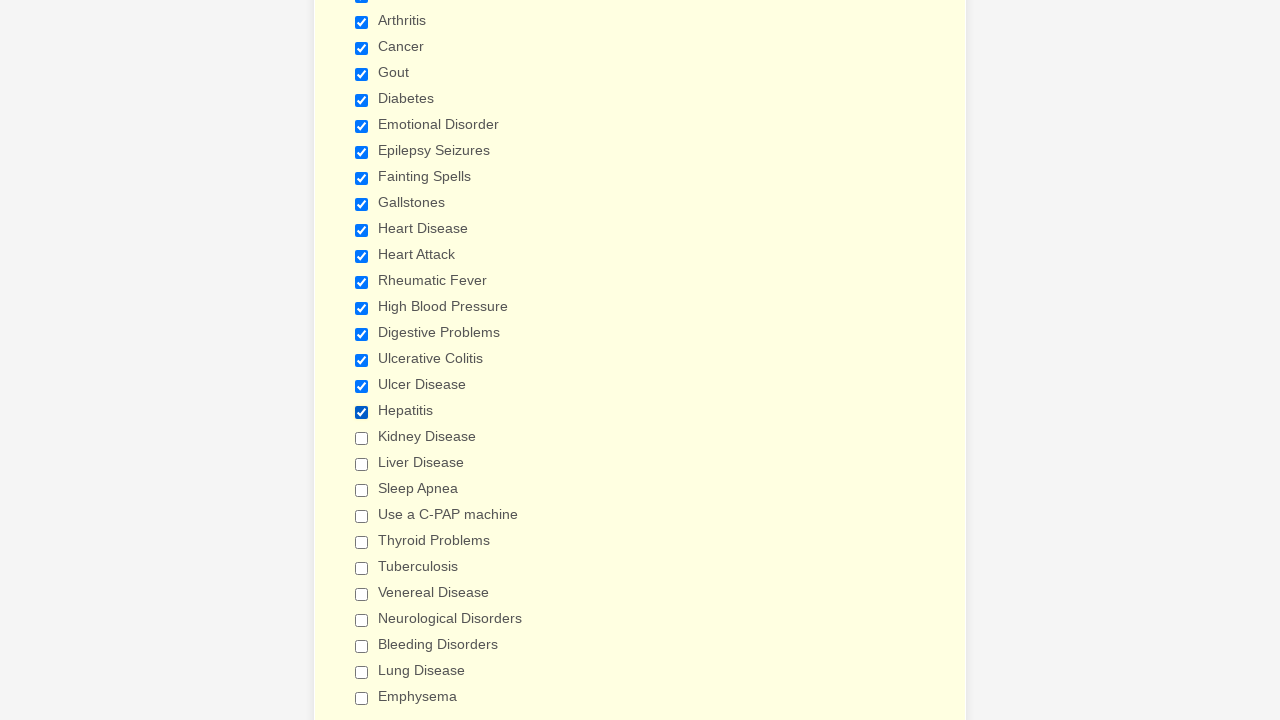

Clicked checkbox at index 18 to select it at (362, 438) on input[type='checkbox'] >> nth=18
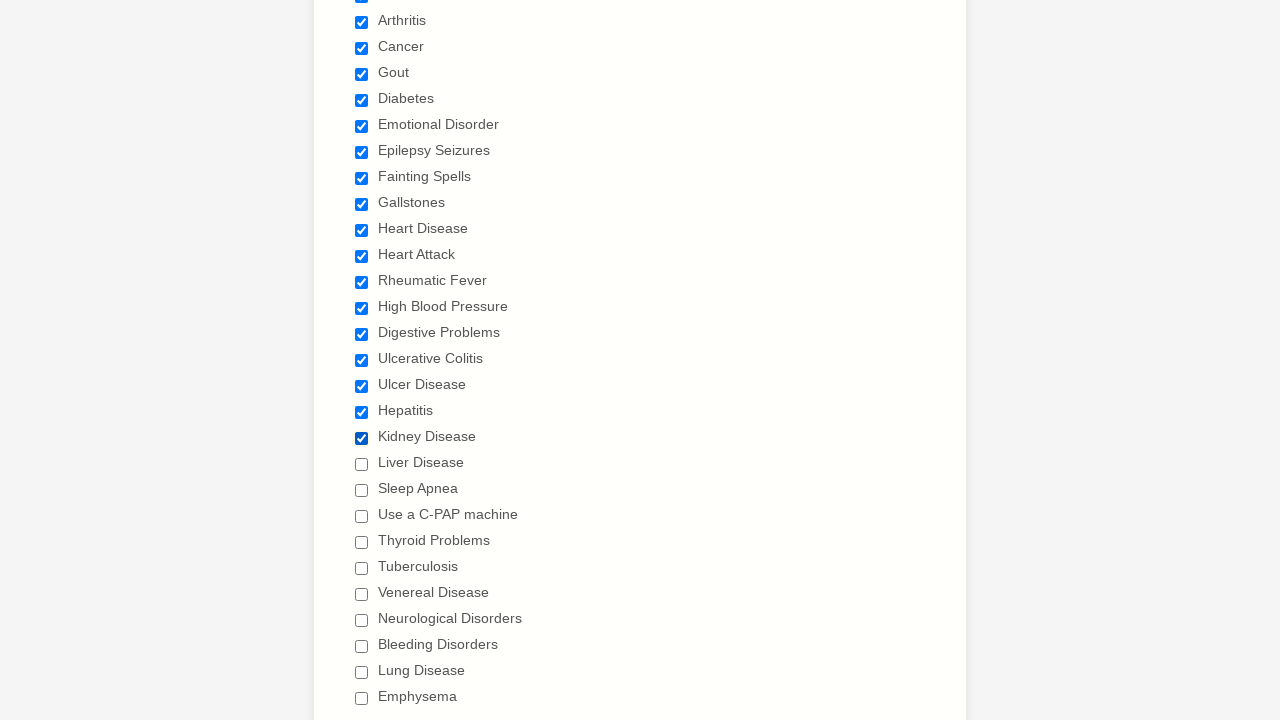

Verified that checkbox at index 18 is now checked
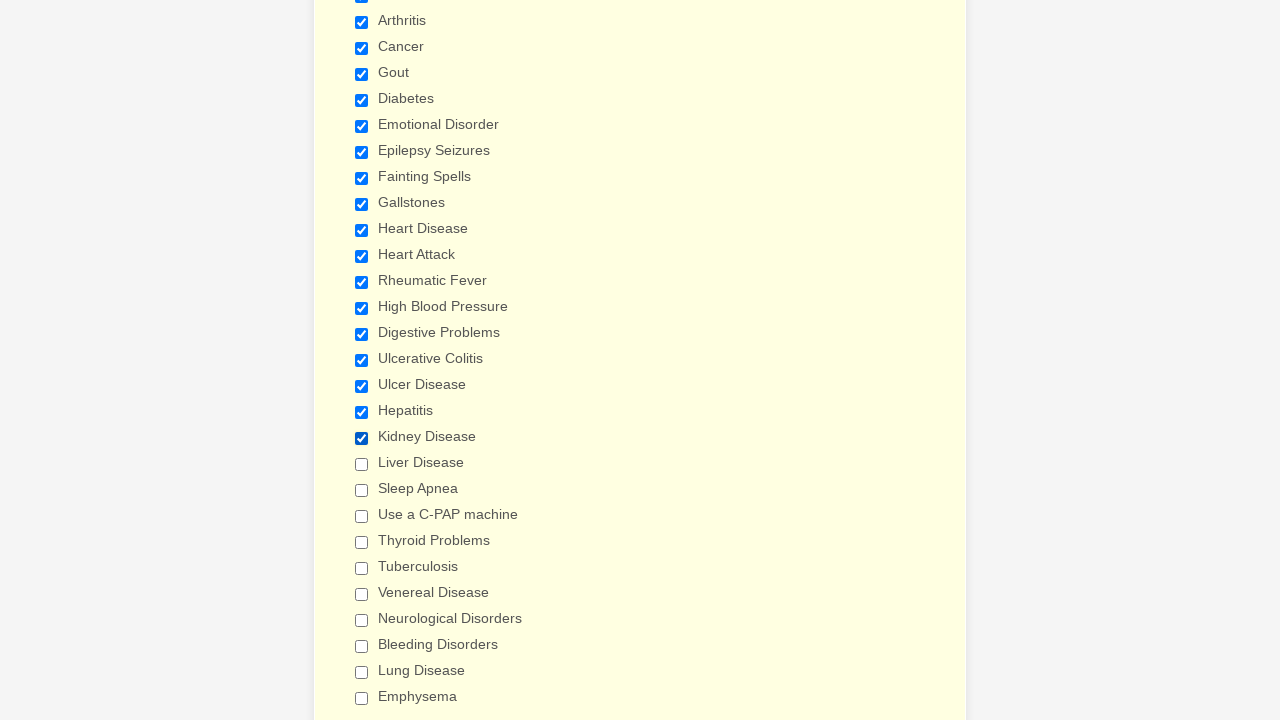

Clicked checkbox at index 19 to select it at (362, 464) on input[type='checkbox'] >> nth=19
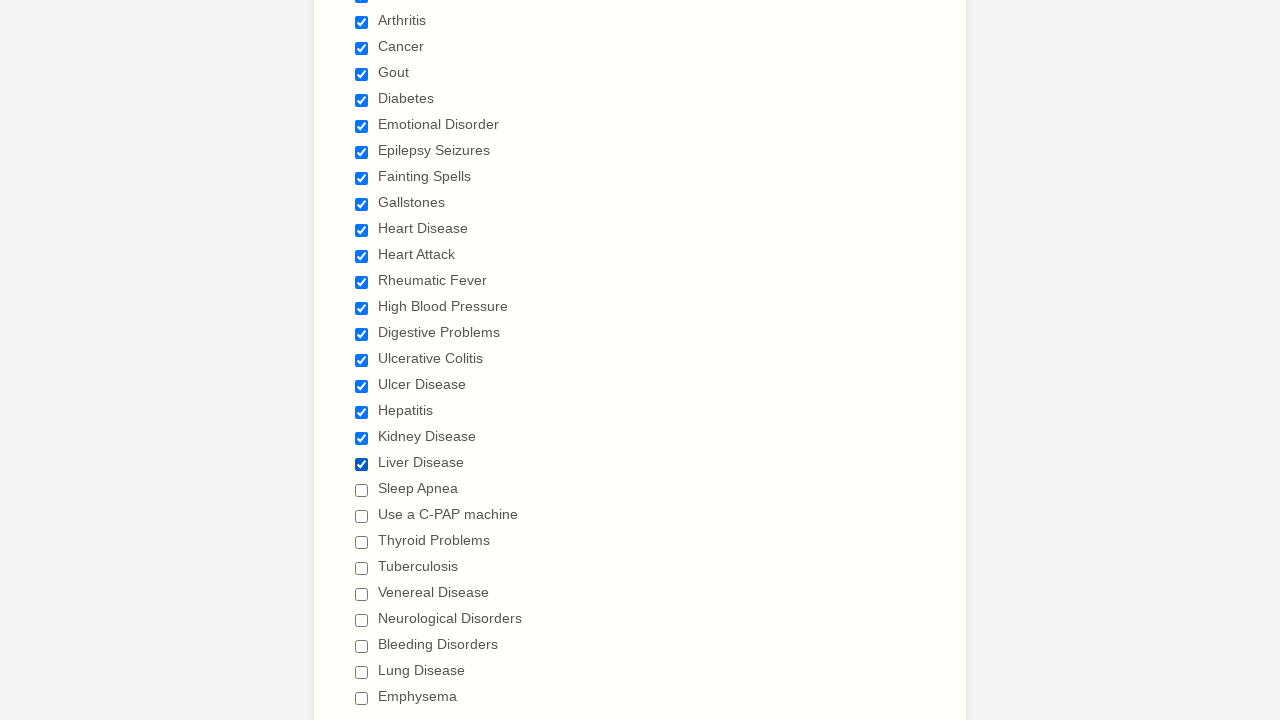

Verified that checkbox at index 19 is now checked
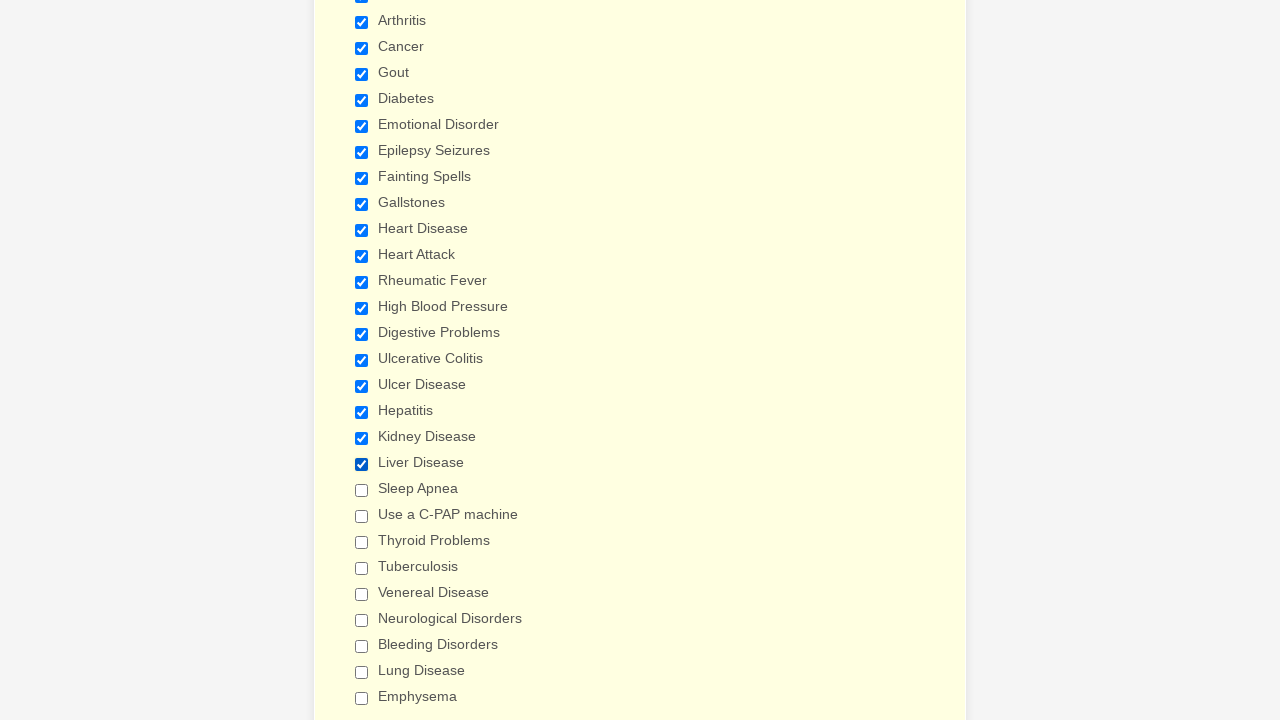

Clicked checkbox at index 20 to select it at (362, 490) on input[type='checkbox'] >> nth=20
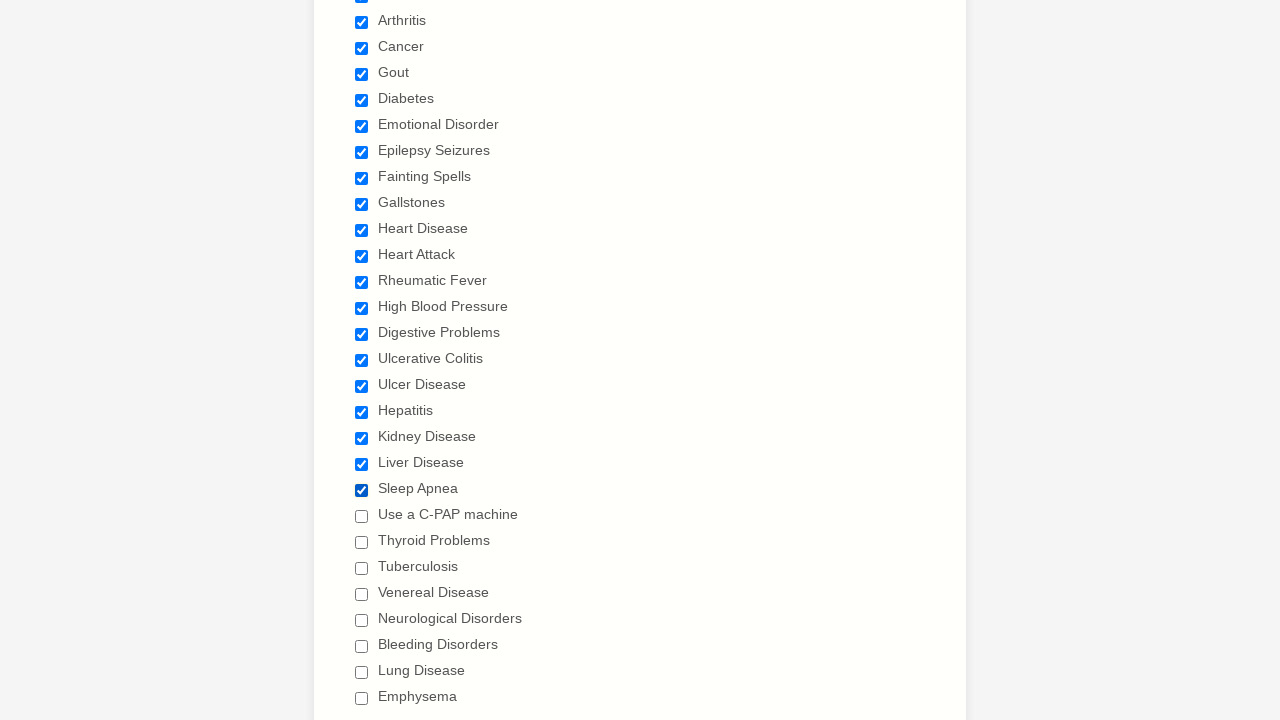

Verified that checkbox at index 20 is now checked
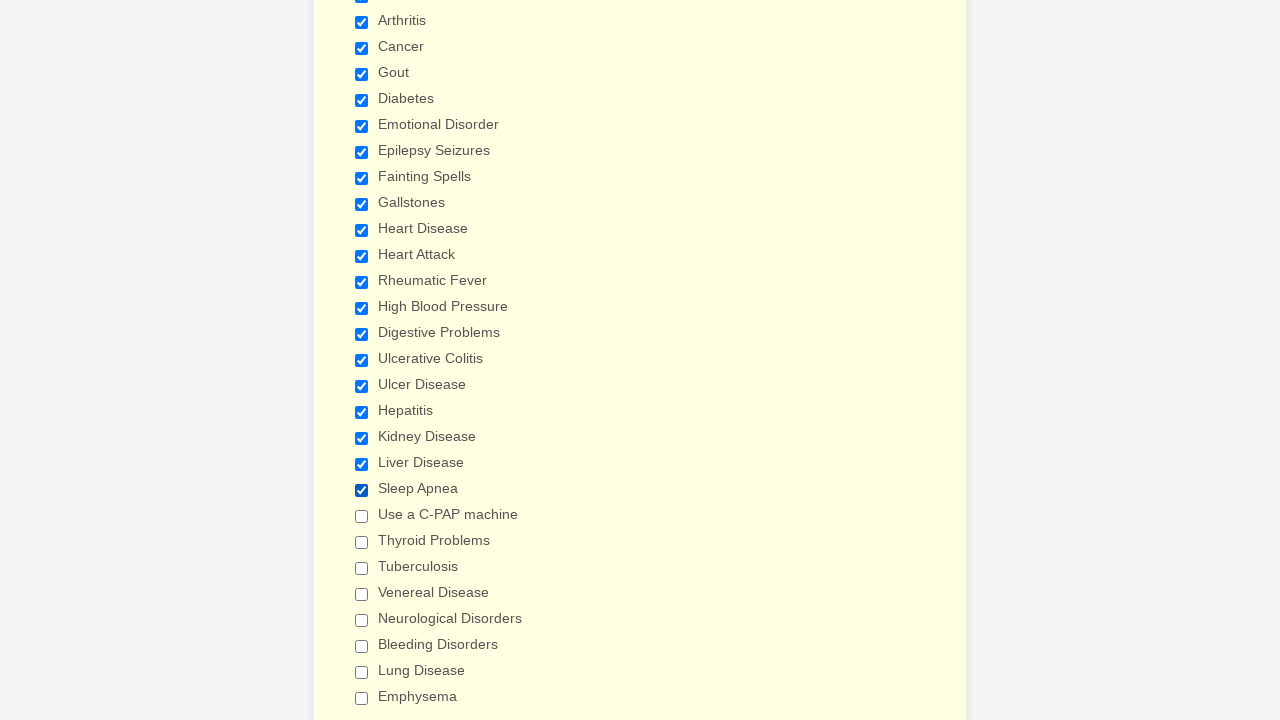

Clicked checkbox at index 21 to select it at (362, 516) on input[type='checkbox'] >> nth=21
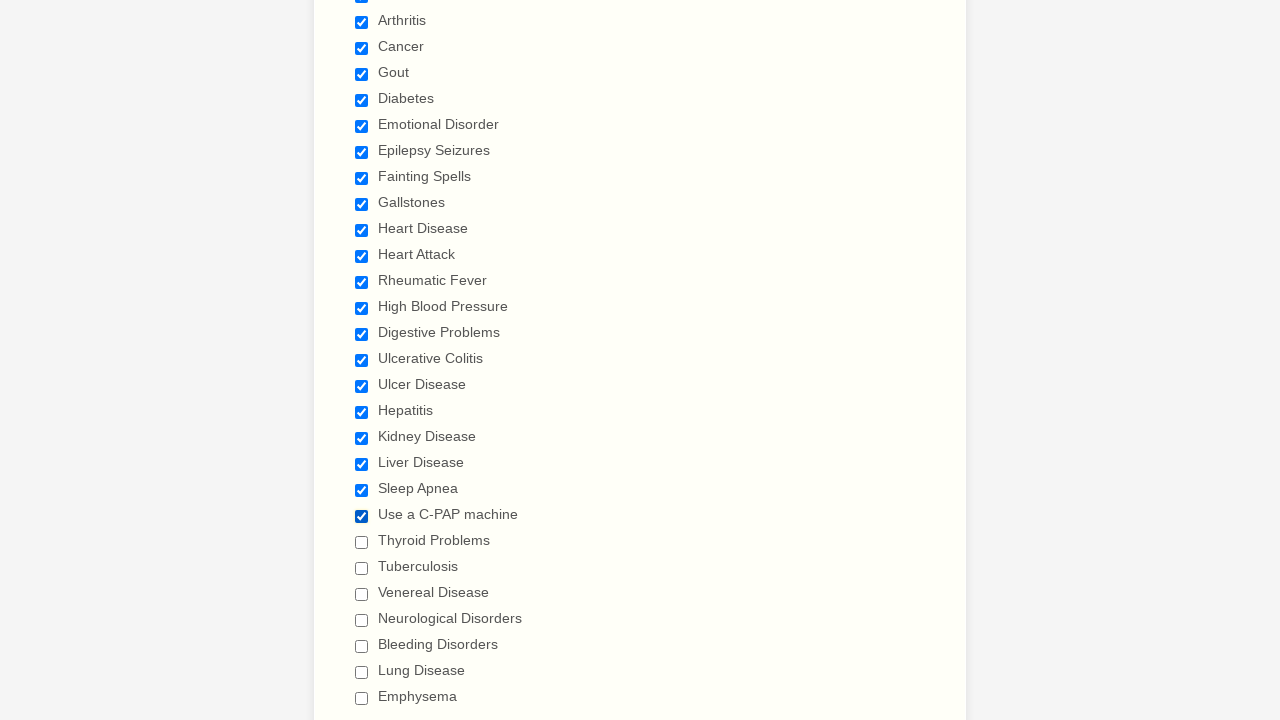

Verified that checkbox at index 21 is now checked
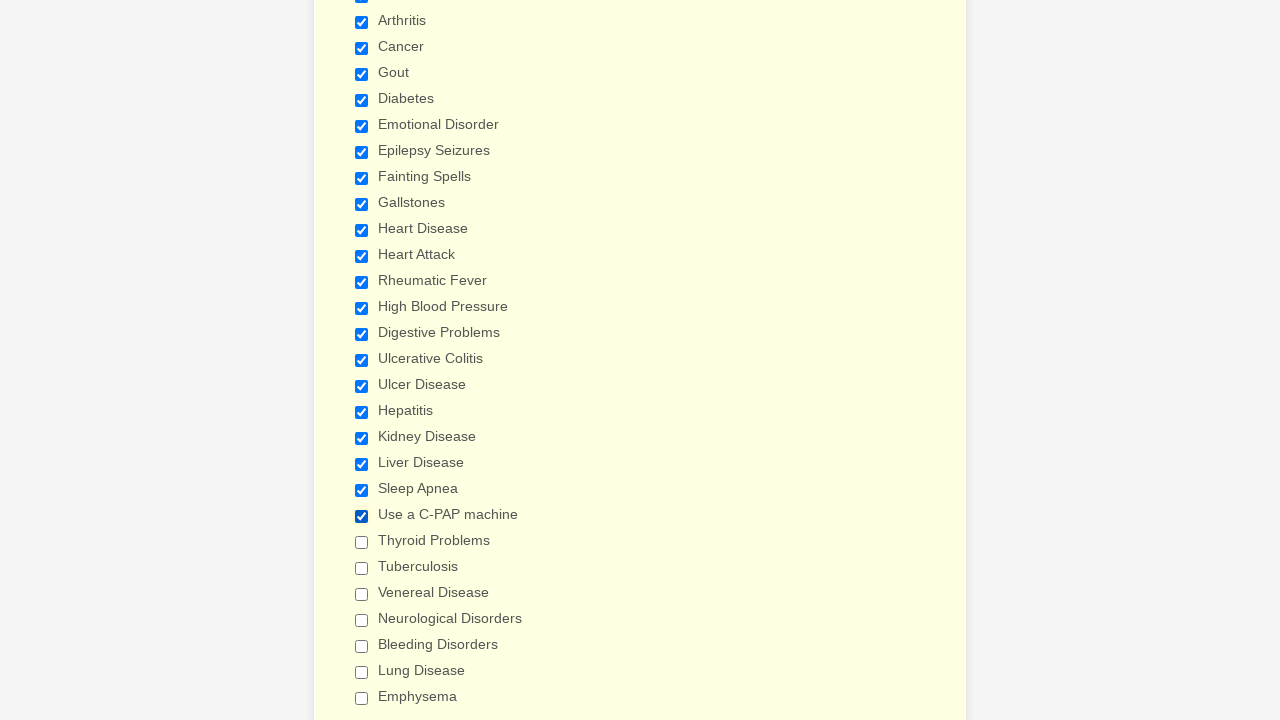

Clicked checkbox at index 22 to select it at (362, 542) on input[type='checkbox'] >> nth=22
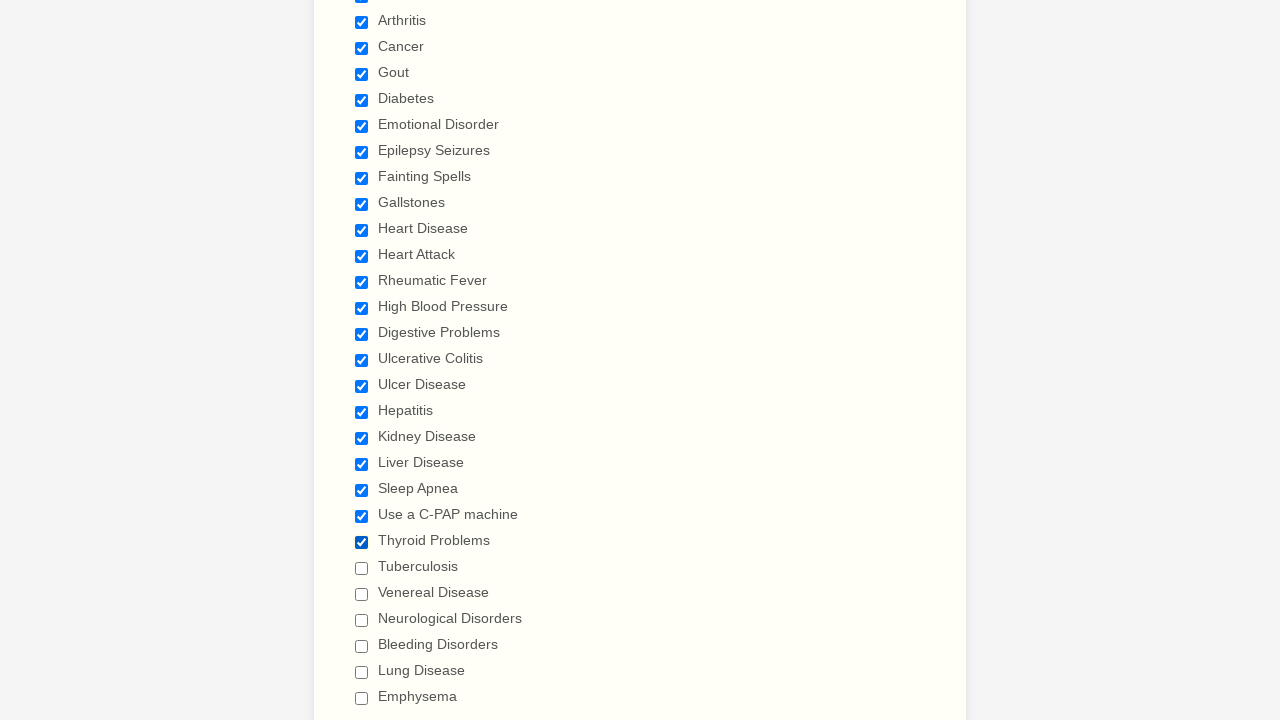

Verified that checkbox at index 22 is now checked
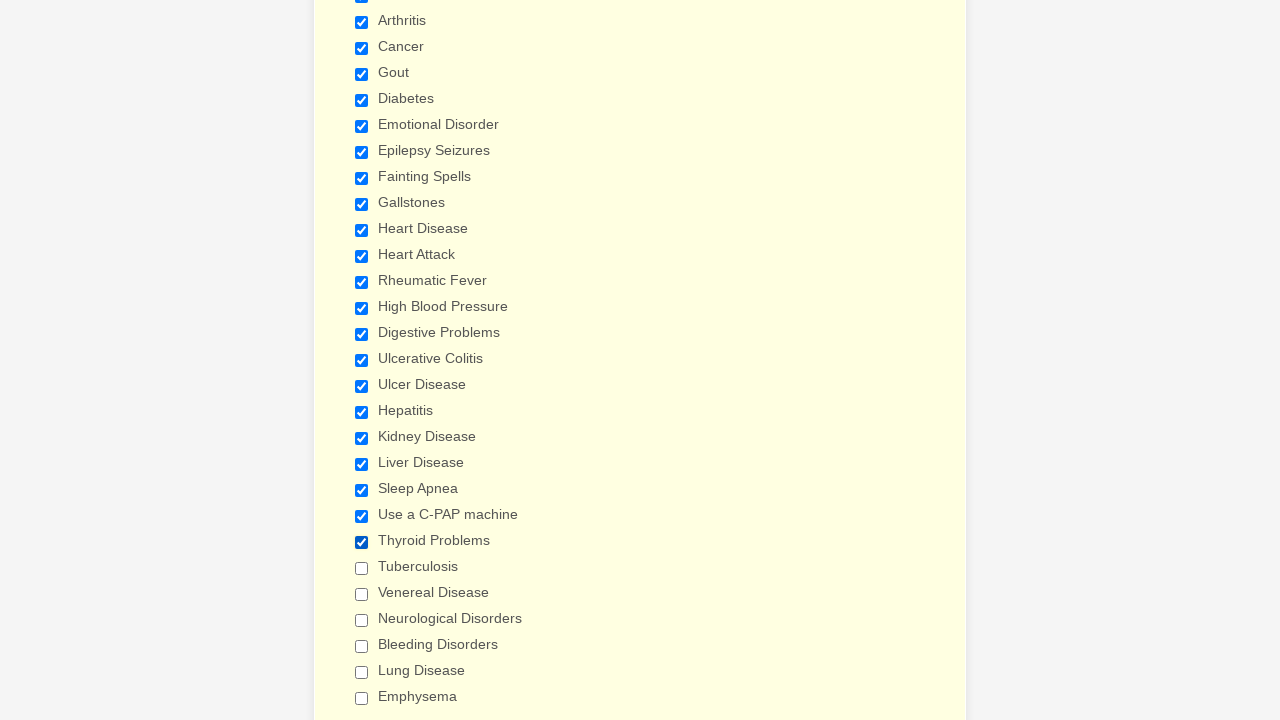

Clicked checkbox at index 23 to select it at (362, 568) on input[type='checkbox'] >> nth=23
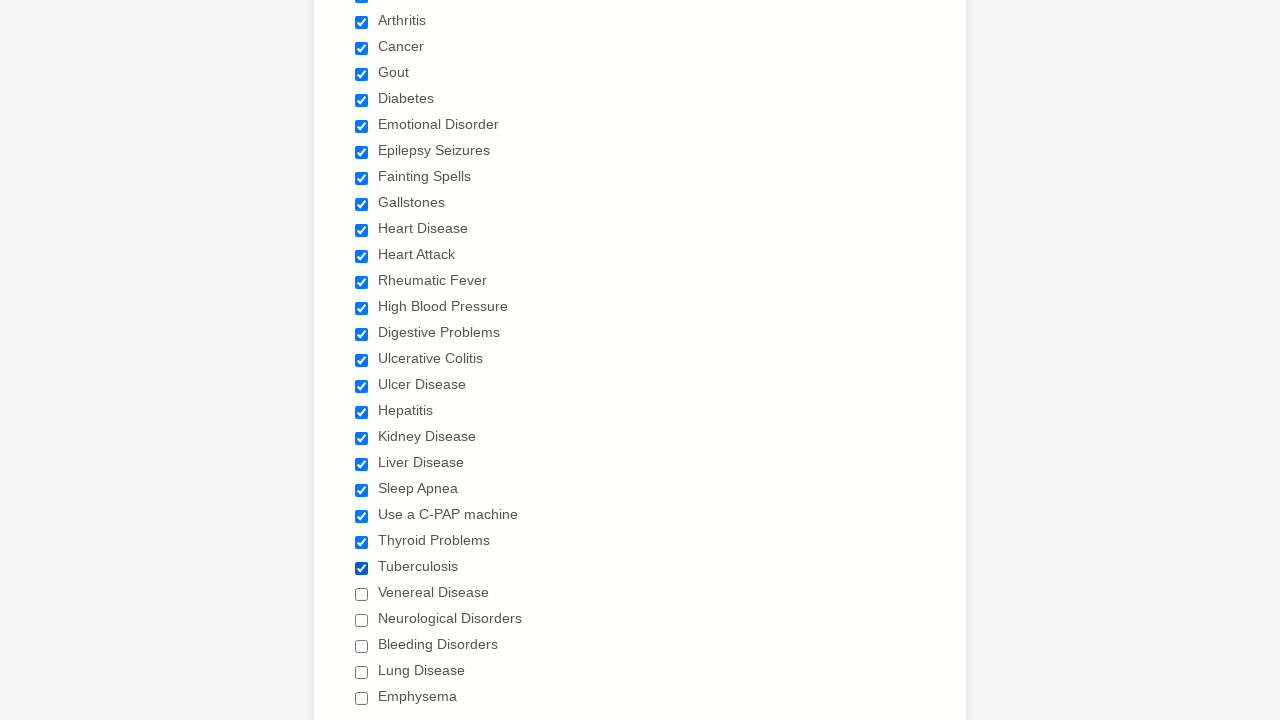

Verified that checkbox at index 23 is now checked
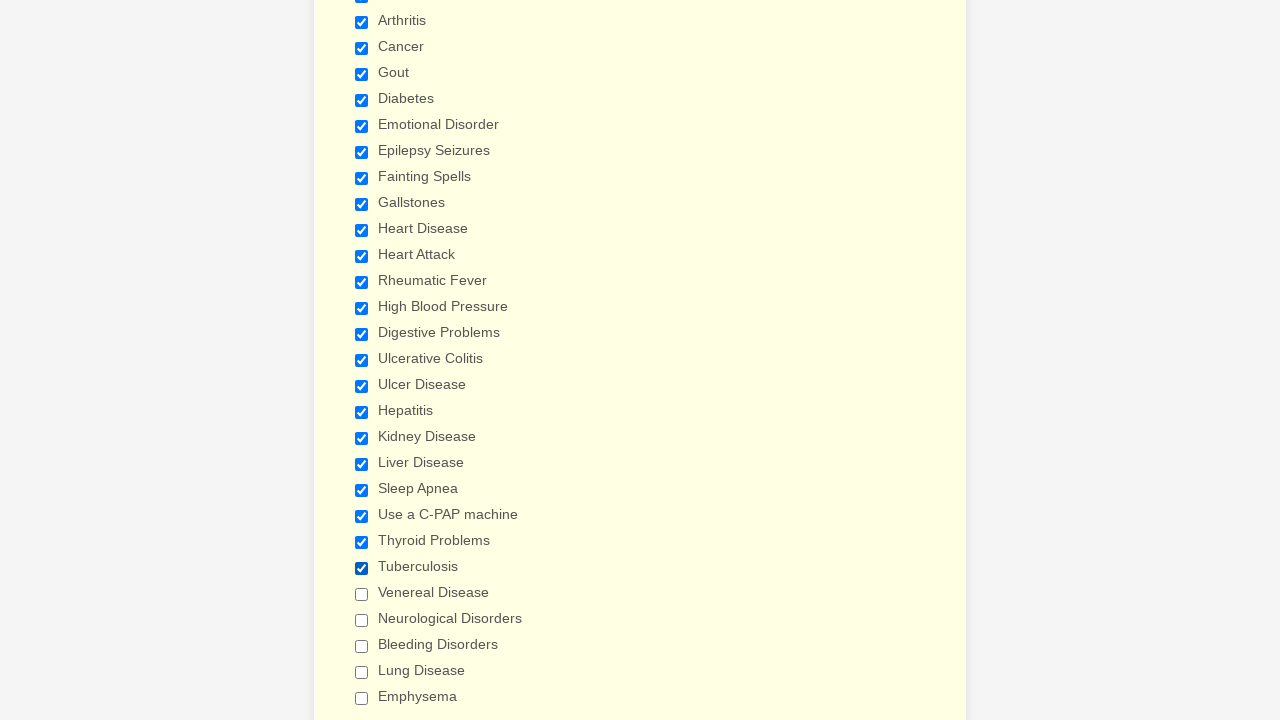

Clicked checkbox at index 24 to select it at (362, 594) on input[type='checkbox'] >> nth=24
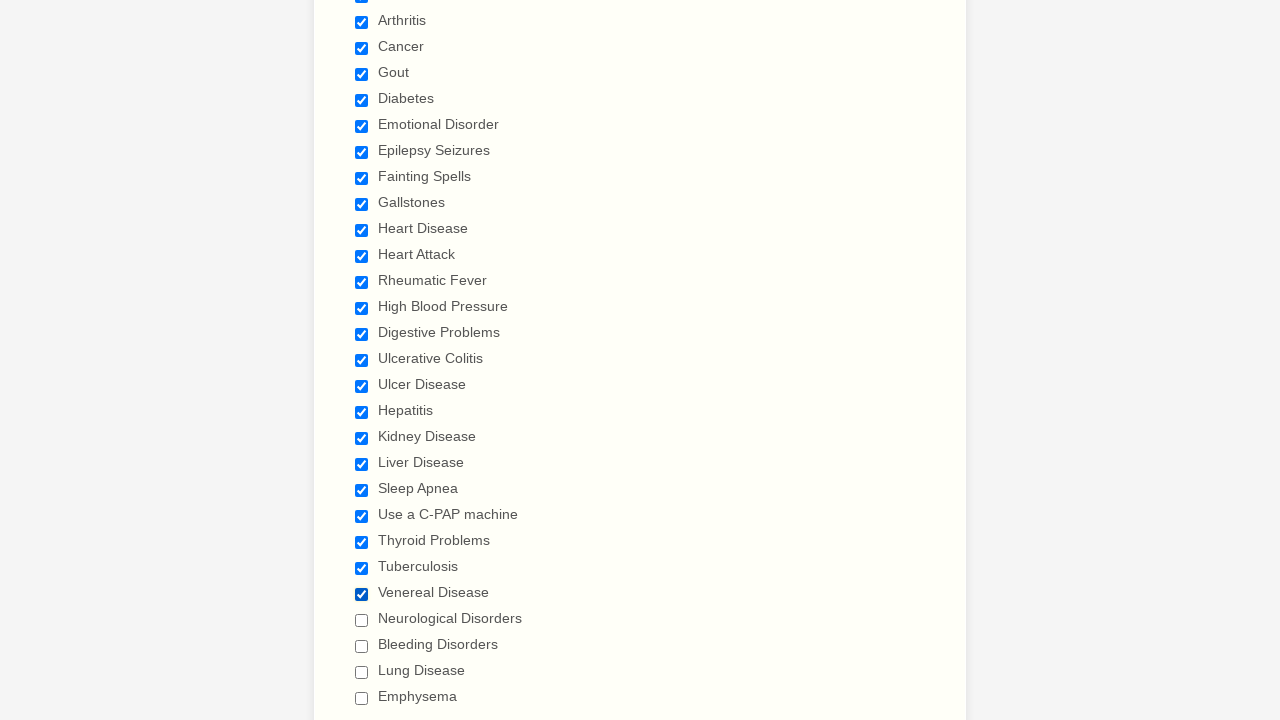

Verified that checkbox at index 24 is now checked
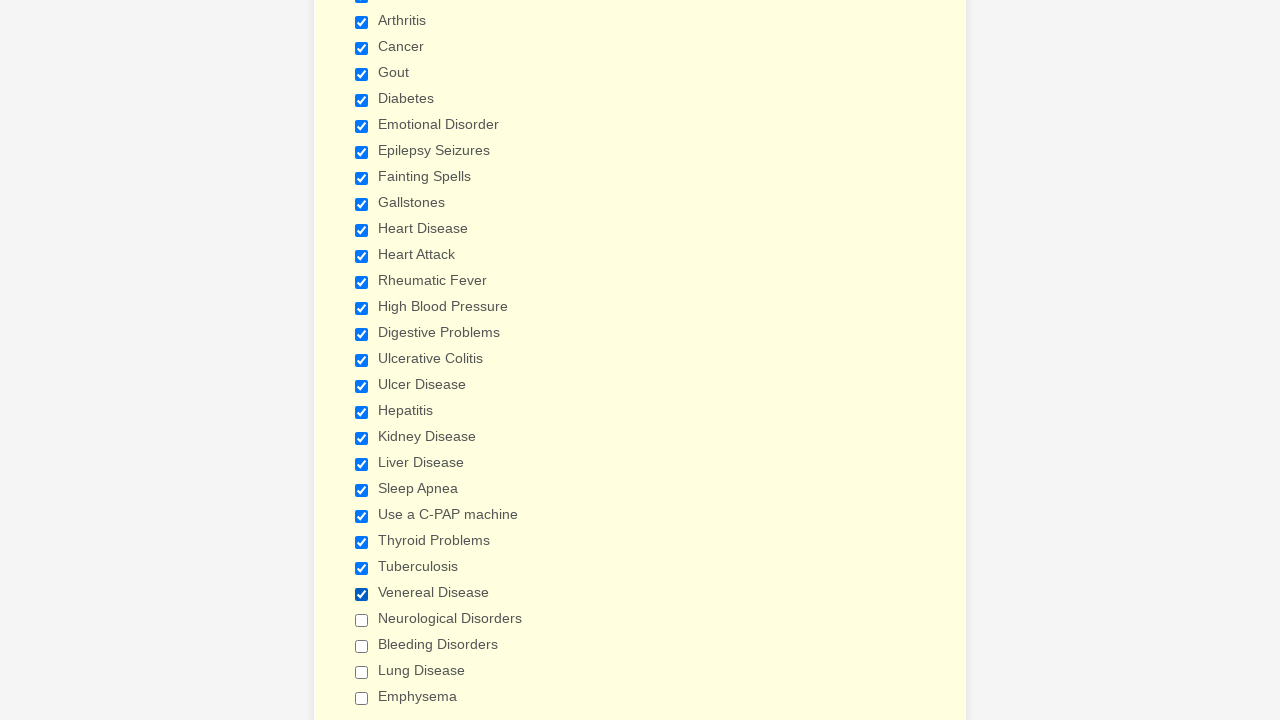

Clicked checkbox at index 25 to select it at (362, 620) on input[type='checkbox'] >> nth=25
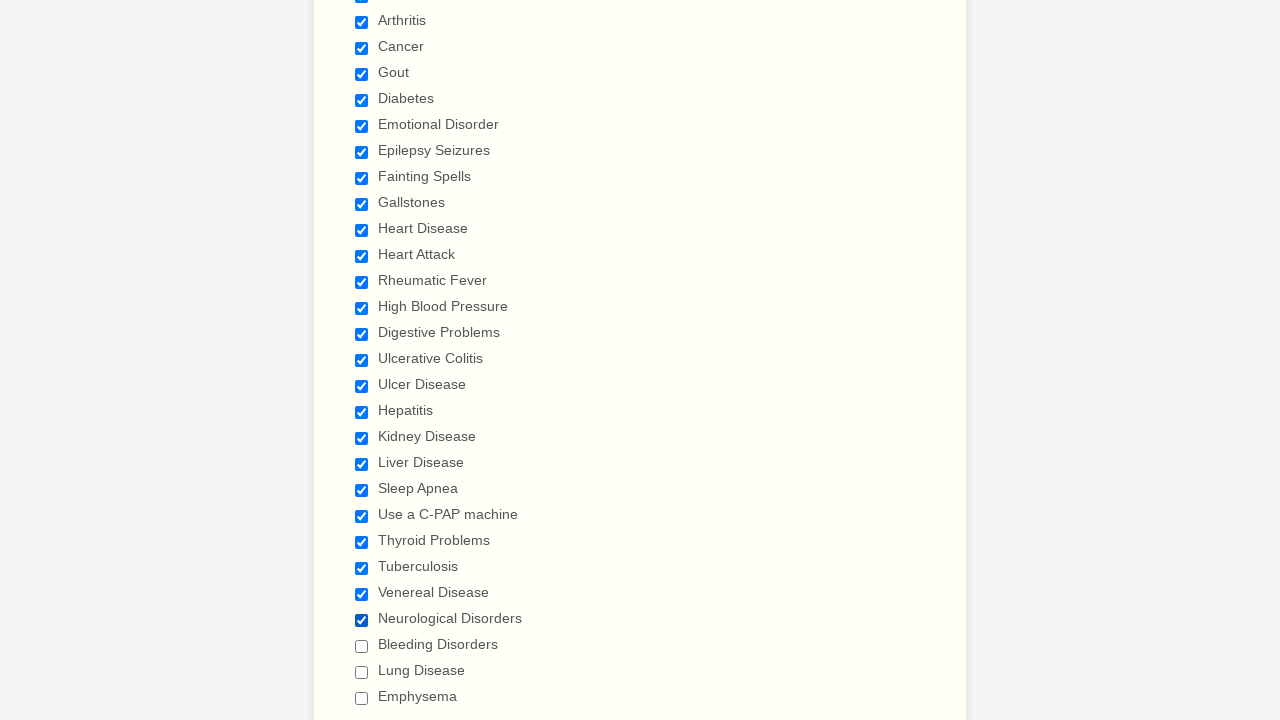

Verified that checkbox at index 25 is now checked
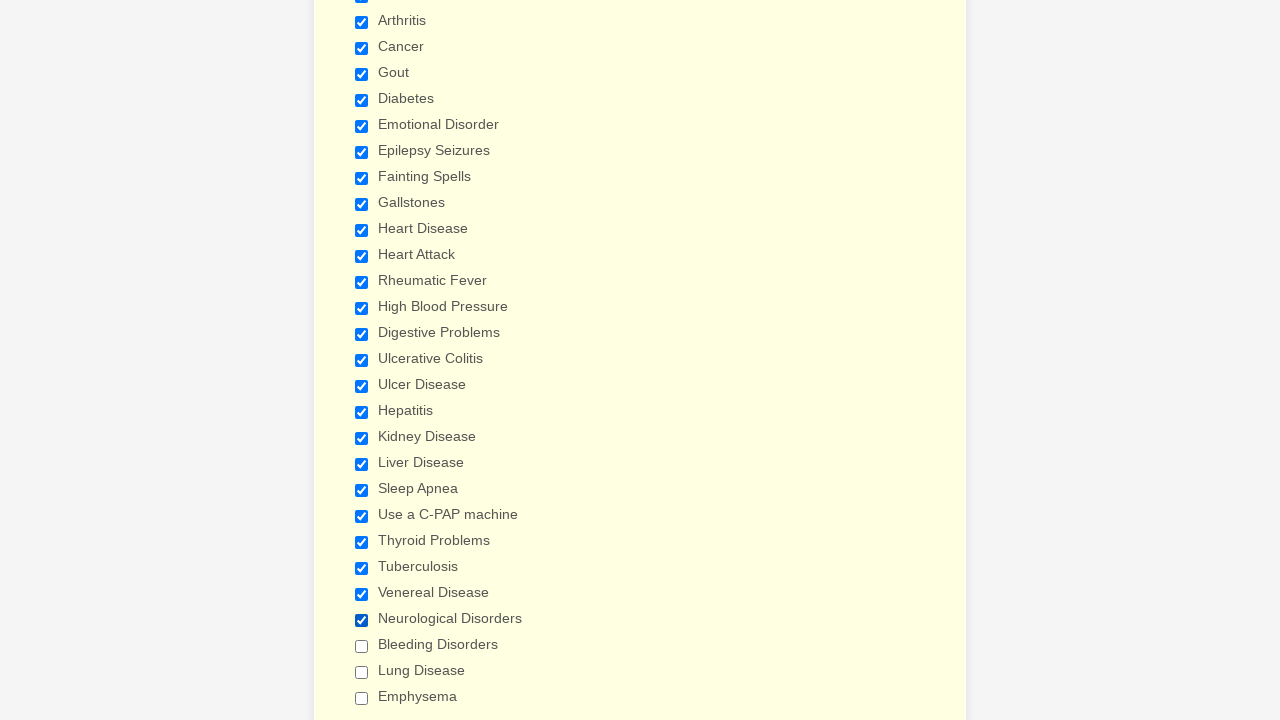

Clicked checkbox at index 26 to select it at (362, 646) on input[type='checkbox'] >> nth=26
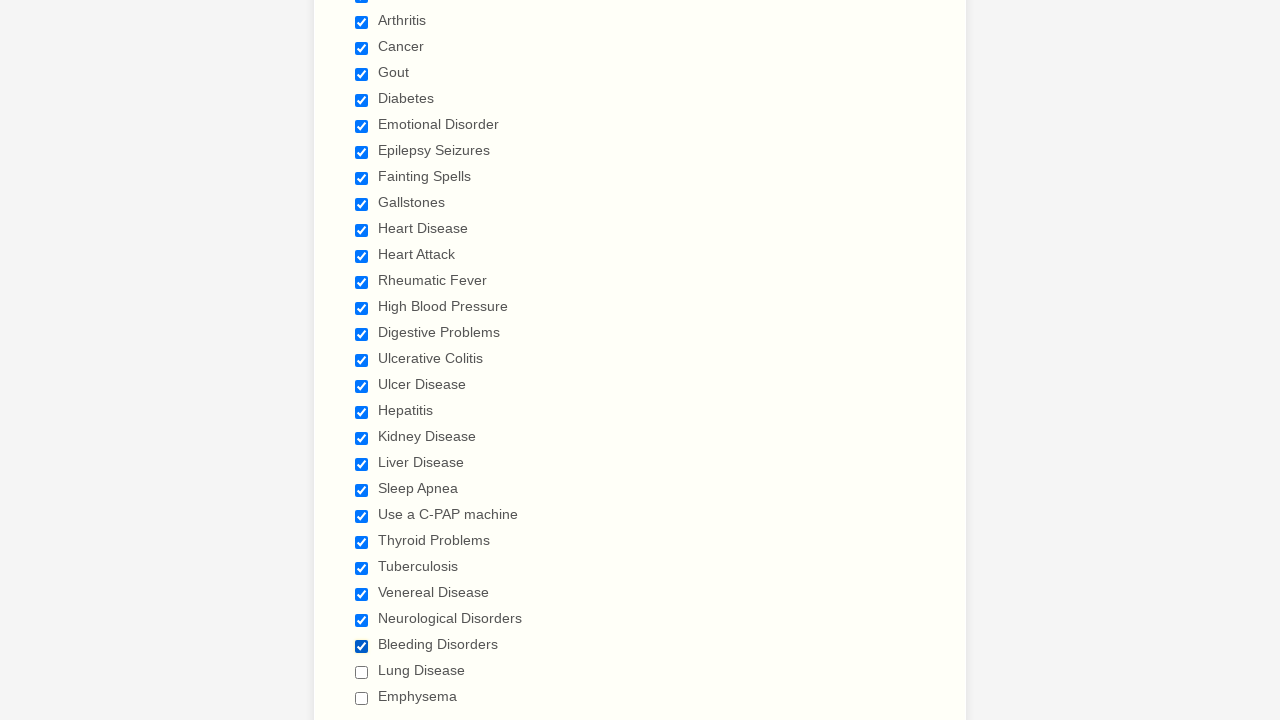

Verified that checkbox at index 26 is now checked
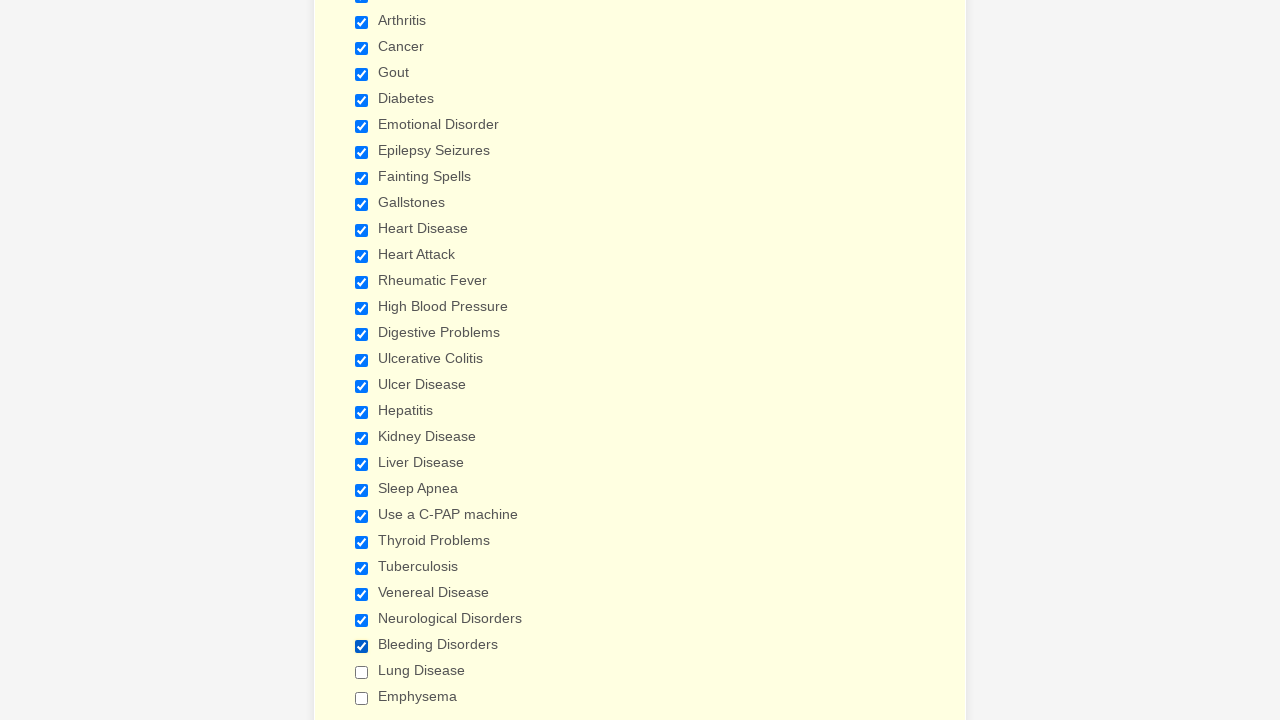

Clicked checkbox at index 27 to select it at (362, 672) on input[type='checkbox'] >> nth=27
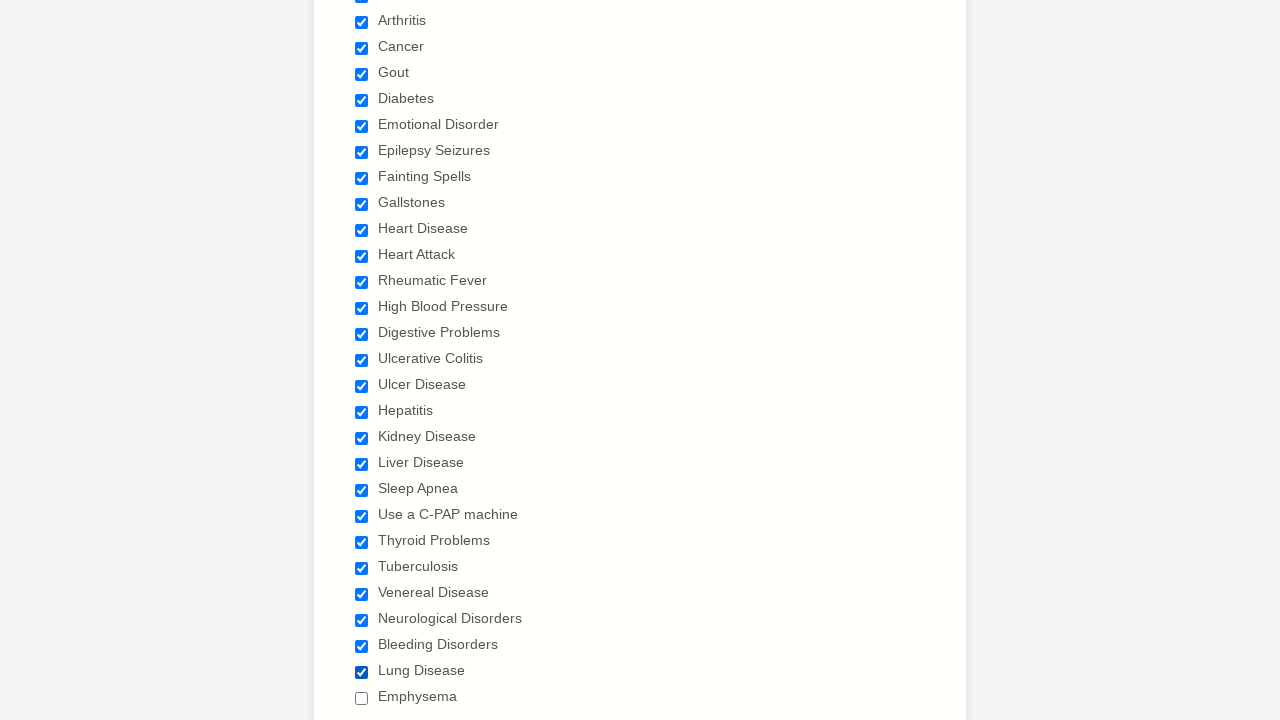

Verified that checkbox at index 27 is now checked
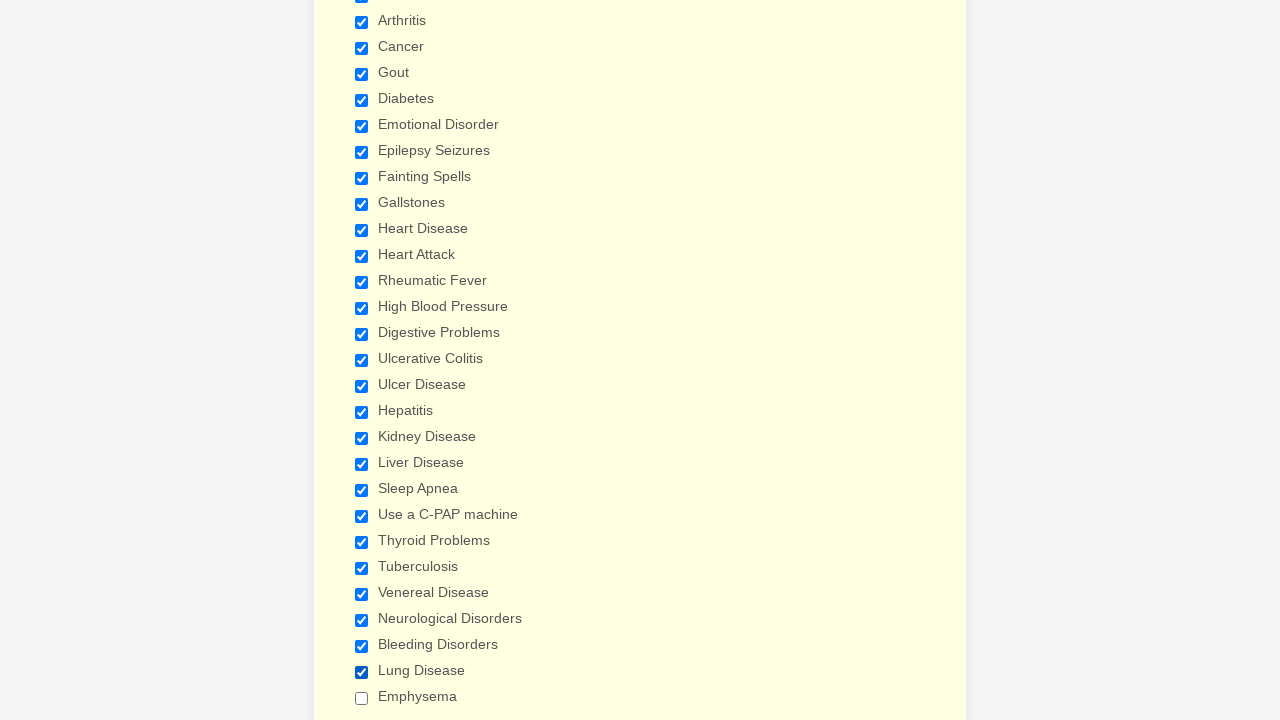

Clicked checkbox at index 28 to select it at (362, 698) on input[type='checkbox'] >> nth=28
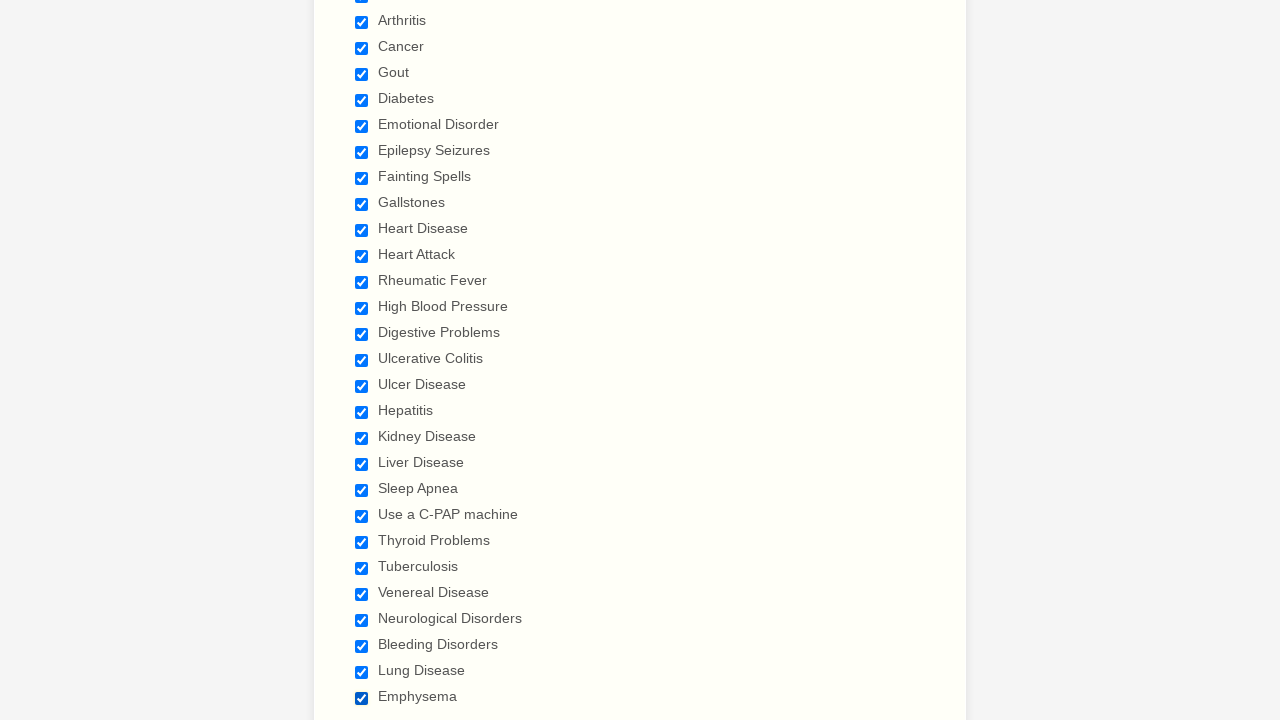

Verified that checkbox at index 28 is now checked
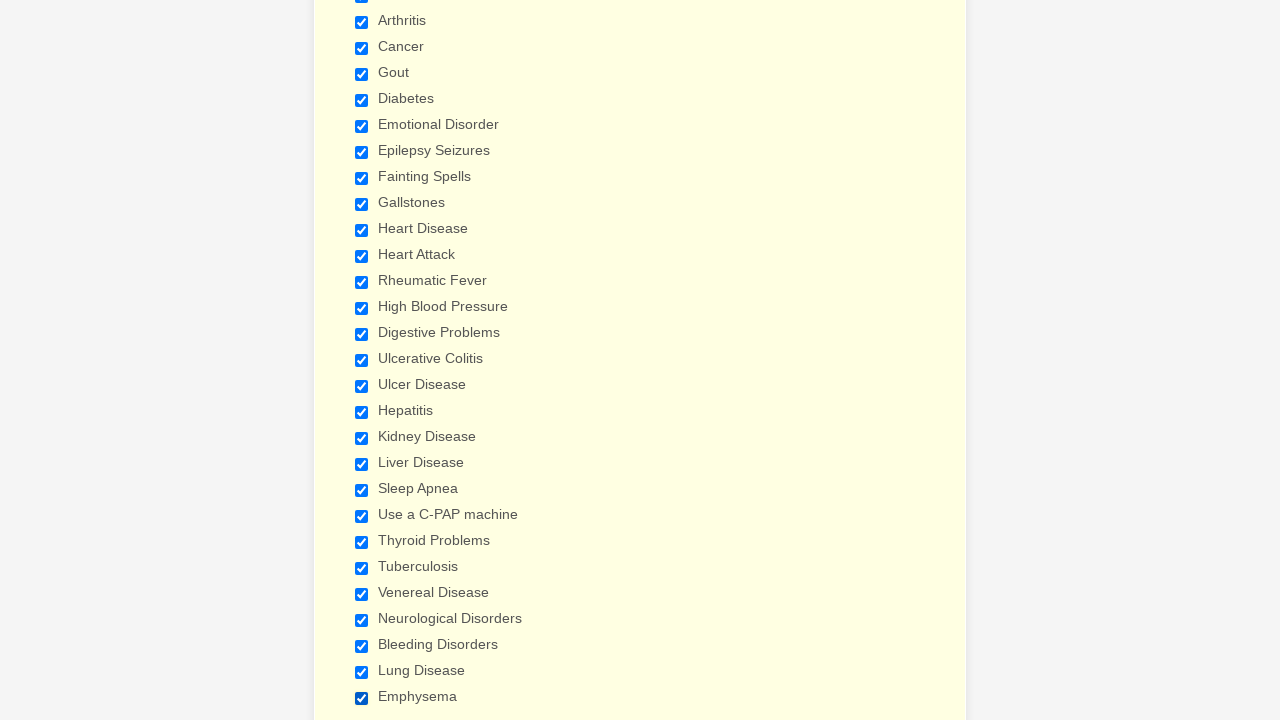

Clicked checkbox at index 0 to deselect it at (362, 360) on input[type='checkbox'] >> nth=0
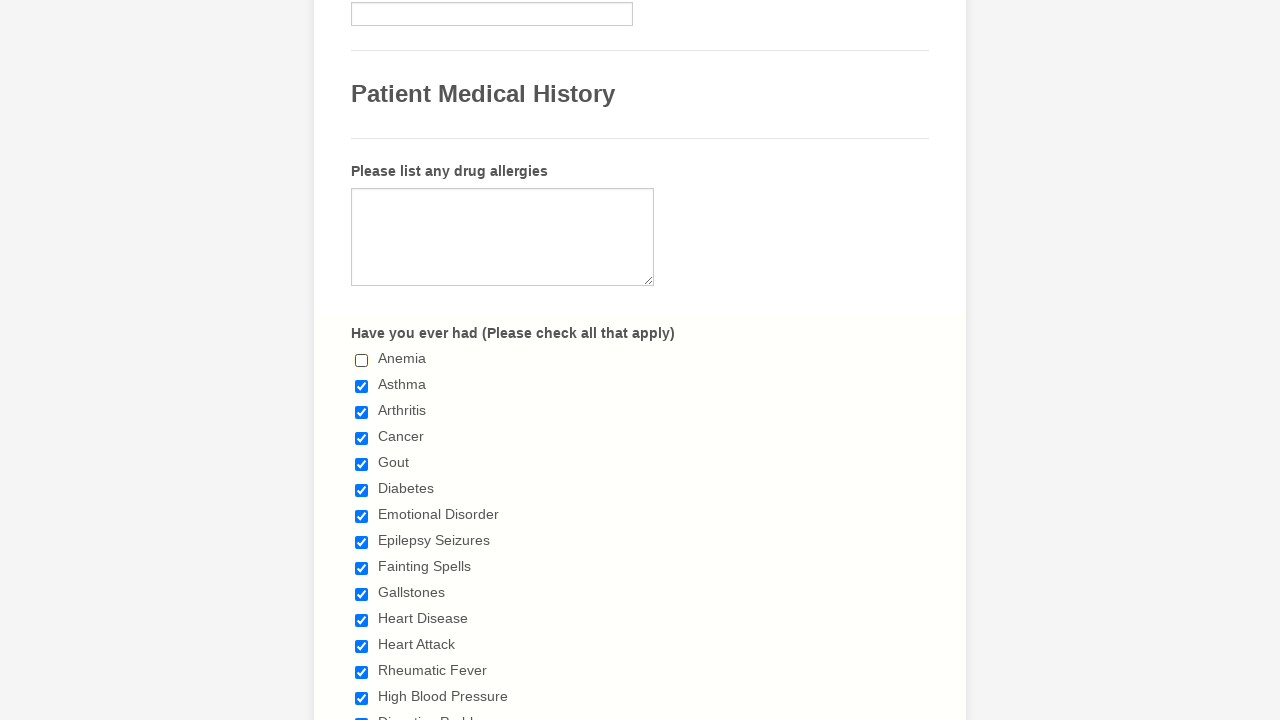

Clicked checkbox at index 1 to deselect it at (362, 386) on input[type='checkbox'] >> nth=1
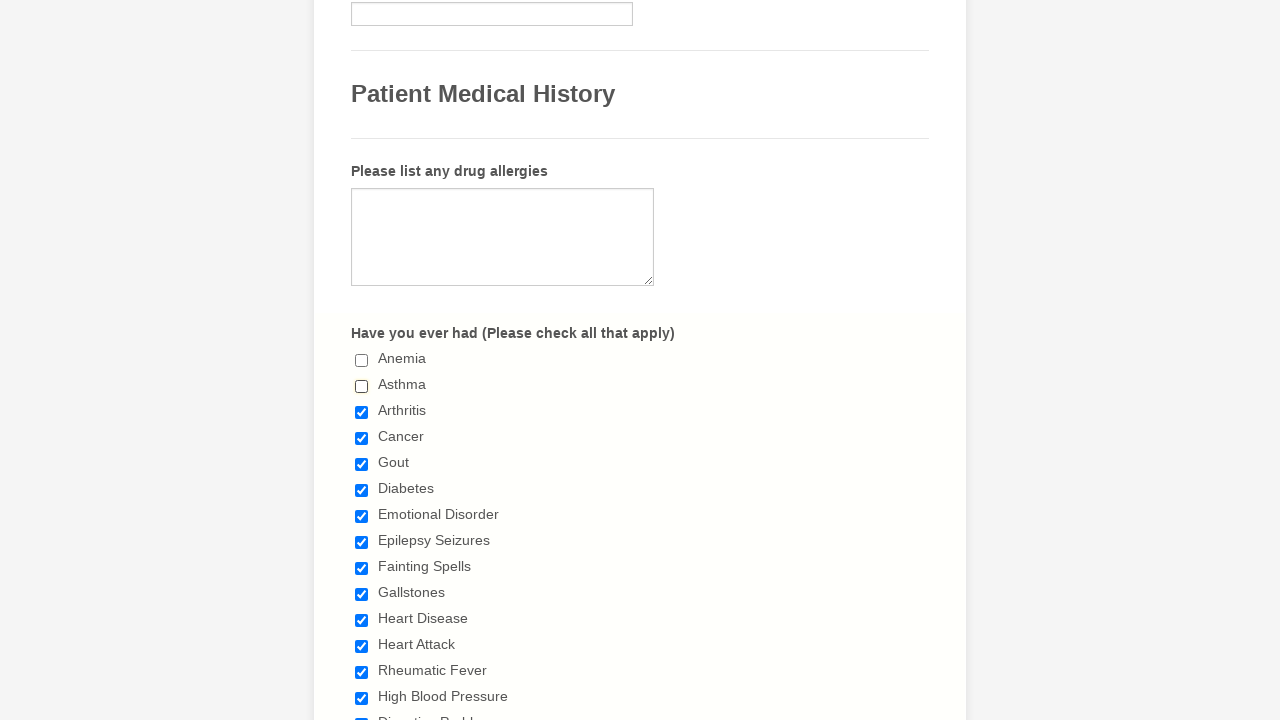

Clicked checkbox at index 2 to deselect it at (362, 412) on input[type='checkbox'] >> nth=2
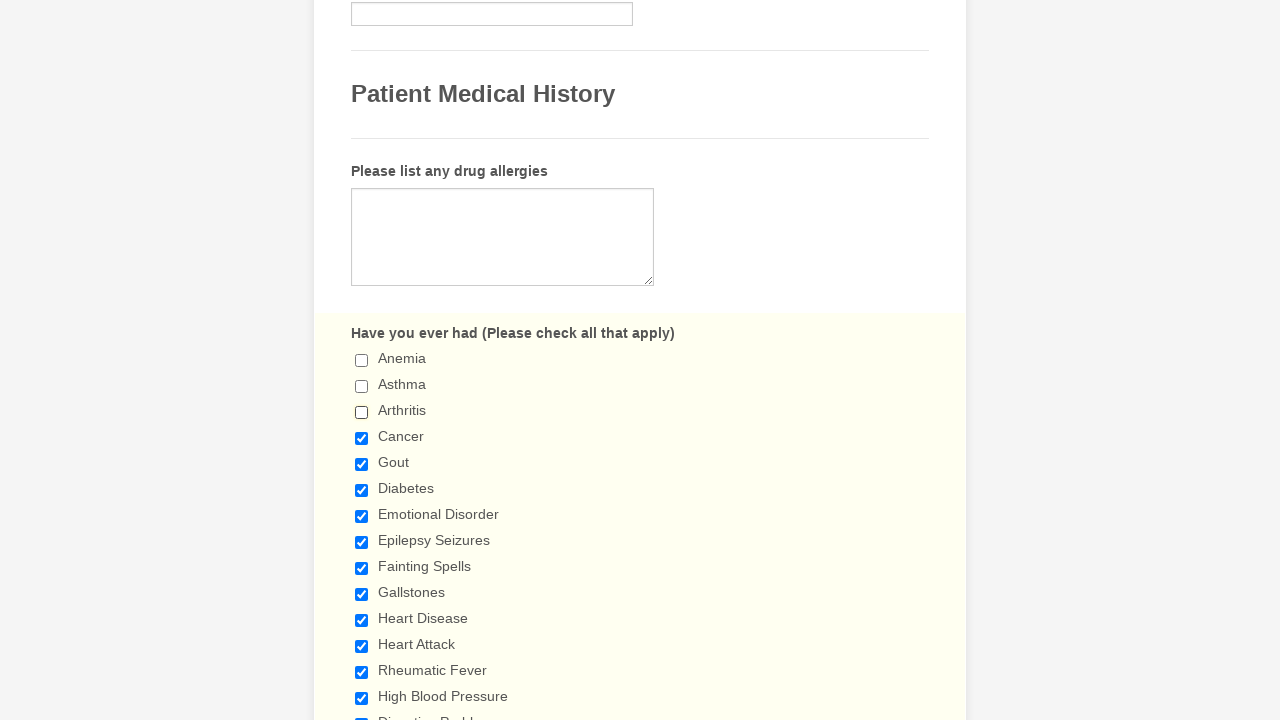

Clicked checkbox at index 3 to deselect it at (362, 438) on input[type='checkbox'] >> nth=3
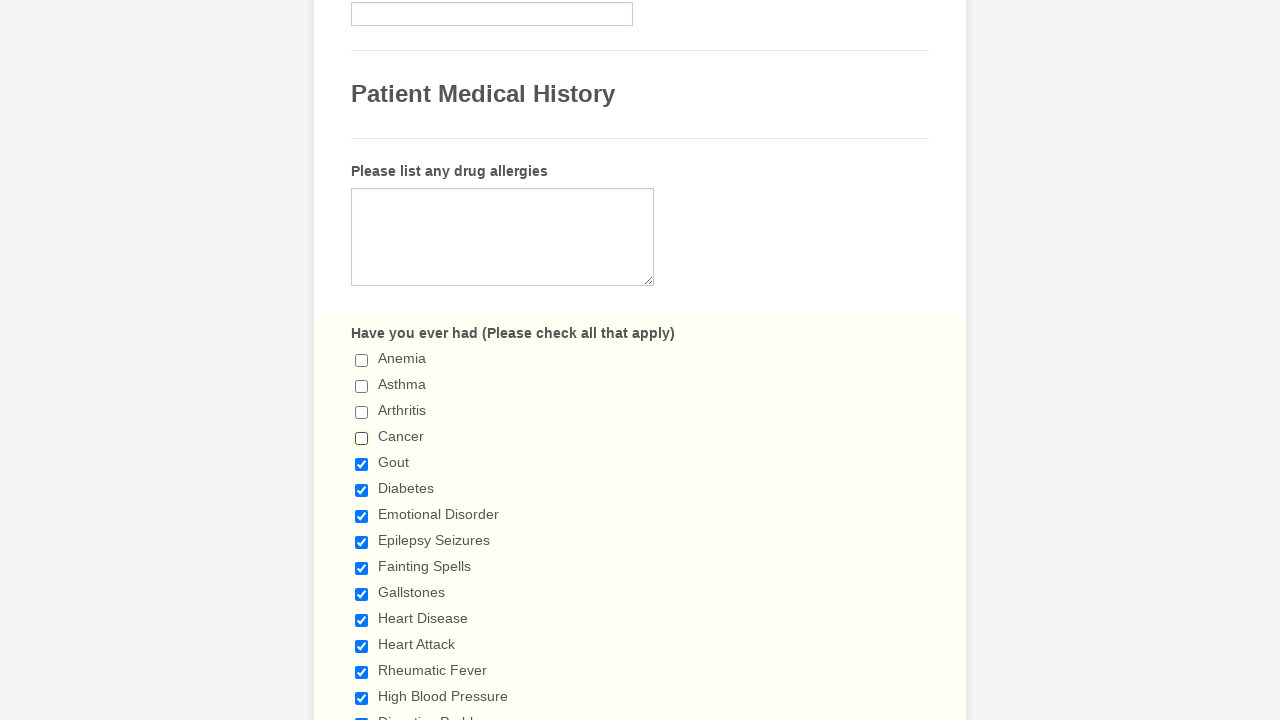

Clicked checkbox at index 4 to deselect it at (362, 464) on input[type='checkbox'] >> nth=4
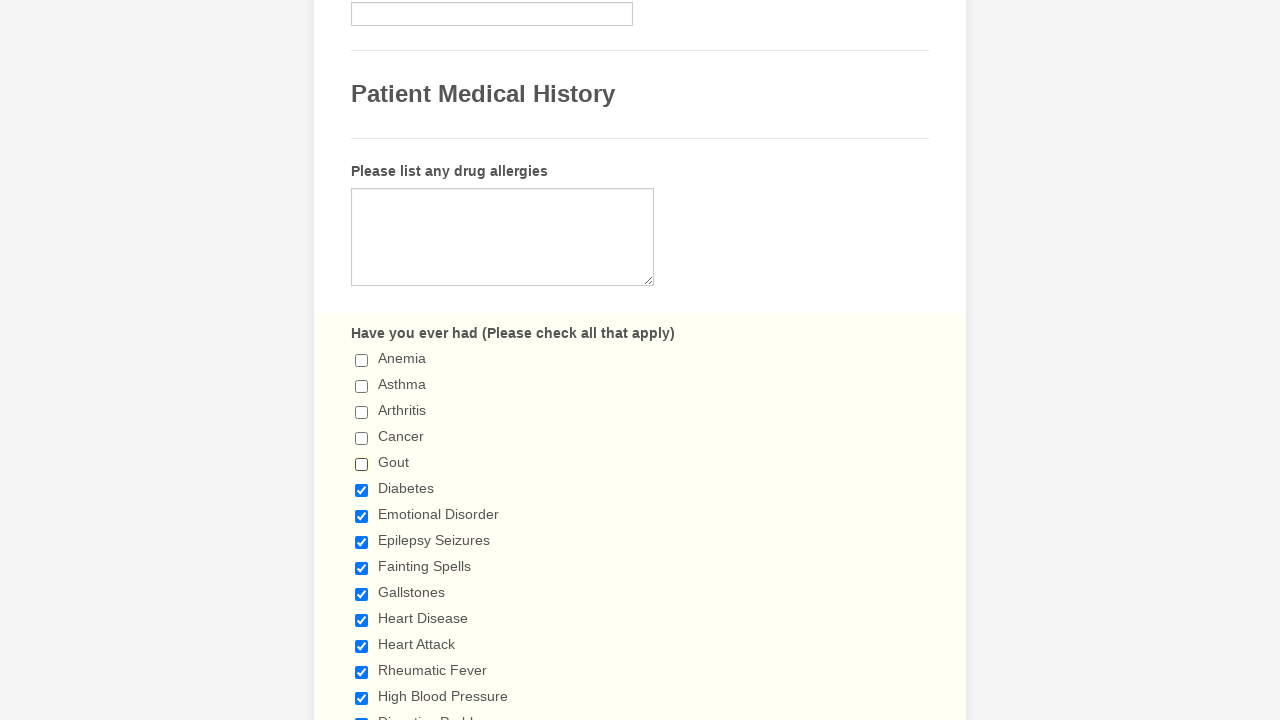

Clicked checkbox at index 5 to deselect it at (362, 490) on input[type='checkbox'] >> nth=5
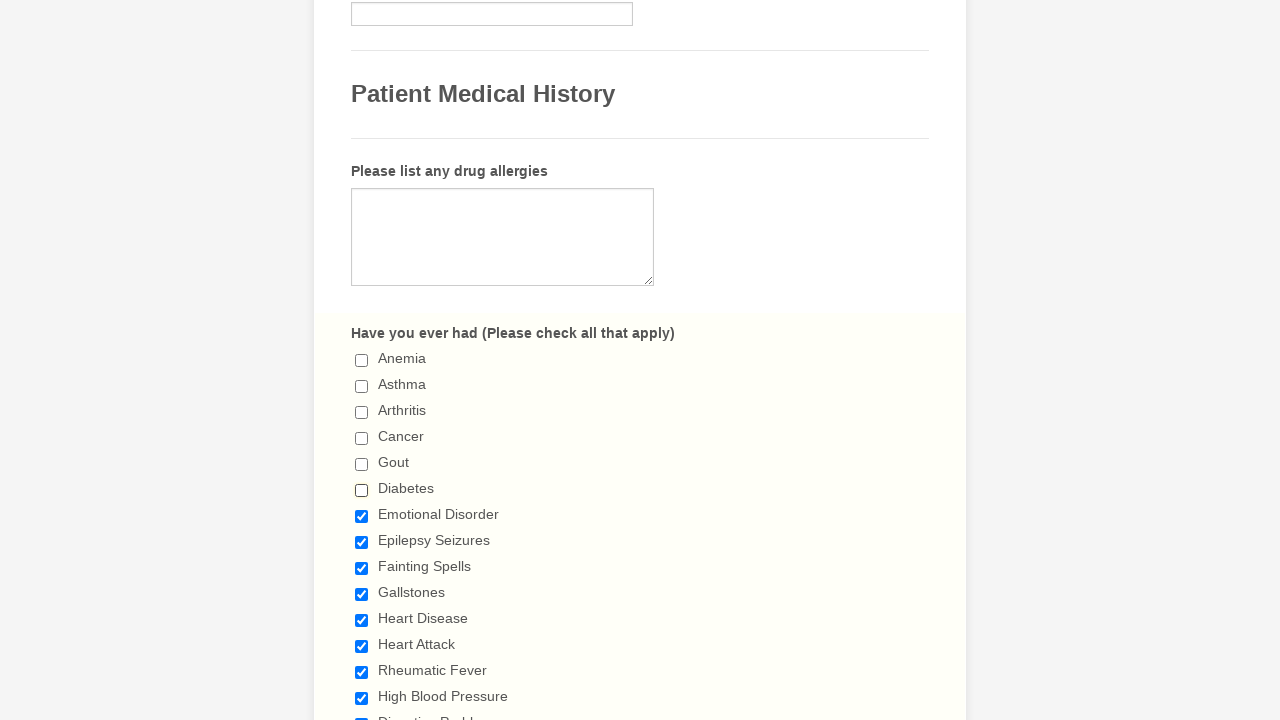

Clicked checkbox at index 6 to deselect it at (362, 516) on input[type='checkbox'] >> nth=6
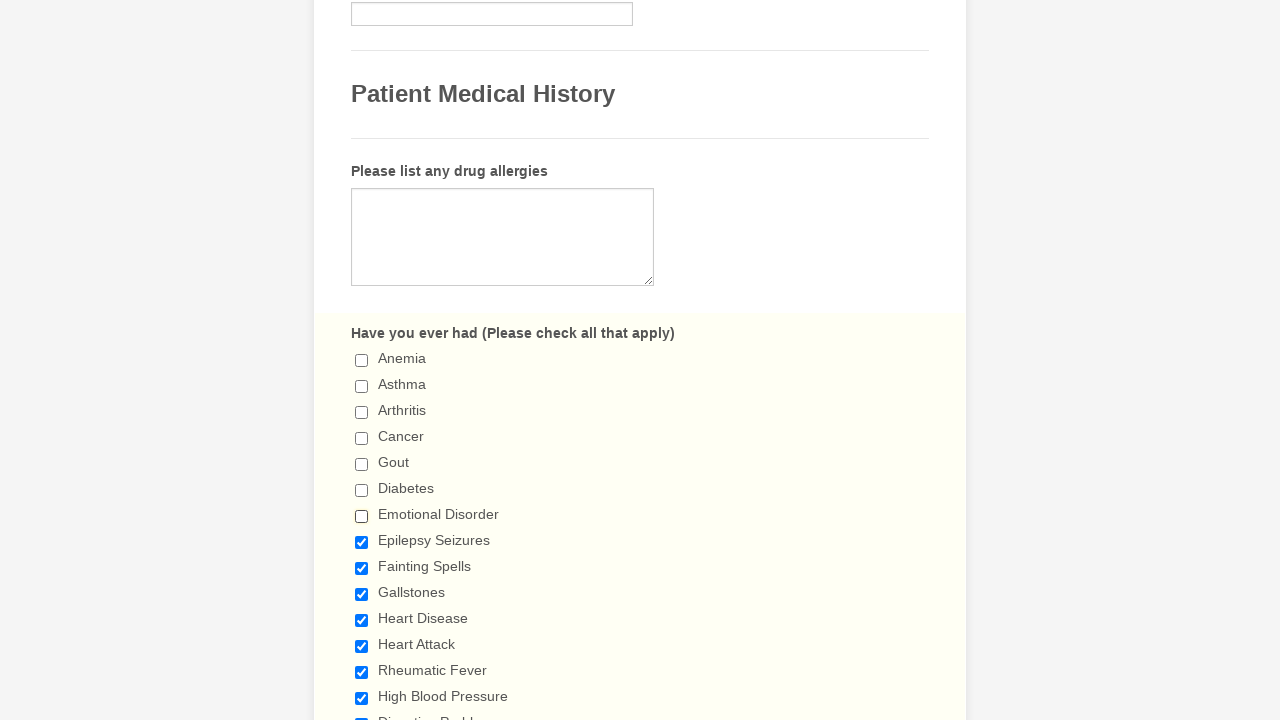

Clicked checkbox at index 7 to deselect it at (362, 542) on input[type='checkbox'] >> nth=7
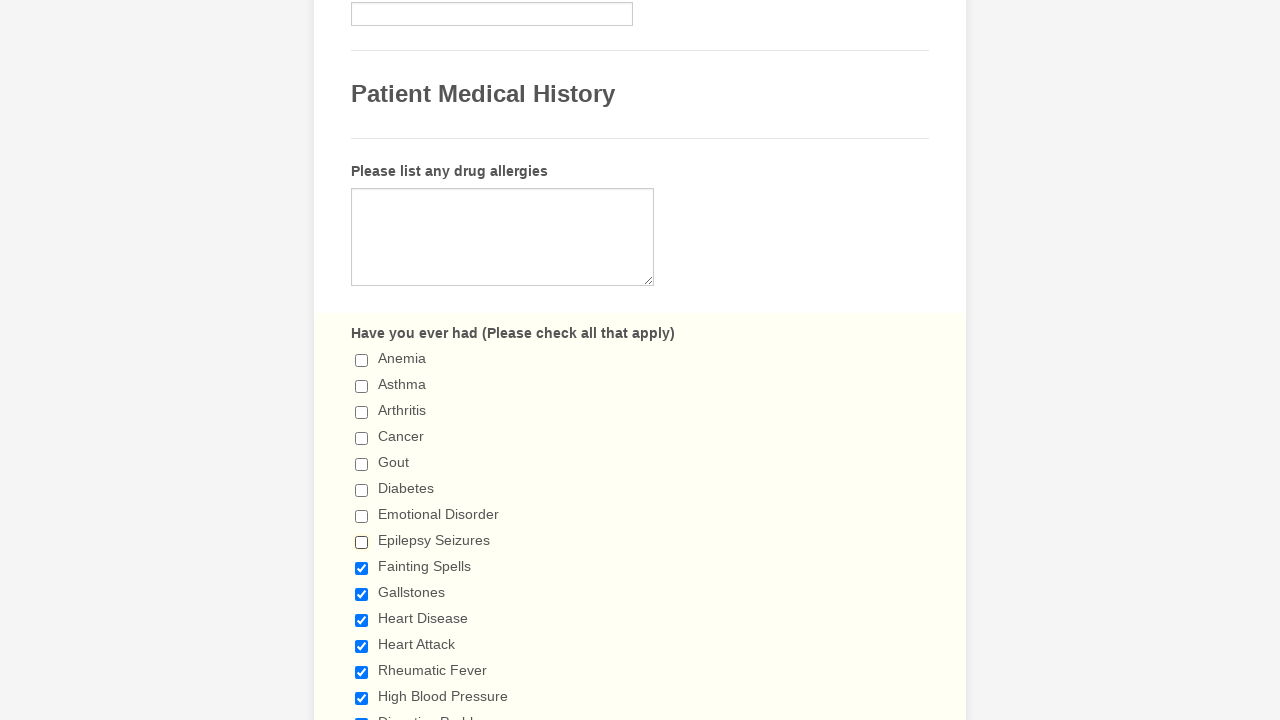

Clicked checkbox at index 8 to deselect it at (362, 568) on input[type='checkbox'] >> nth=8
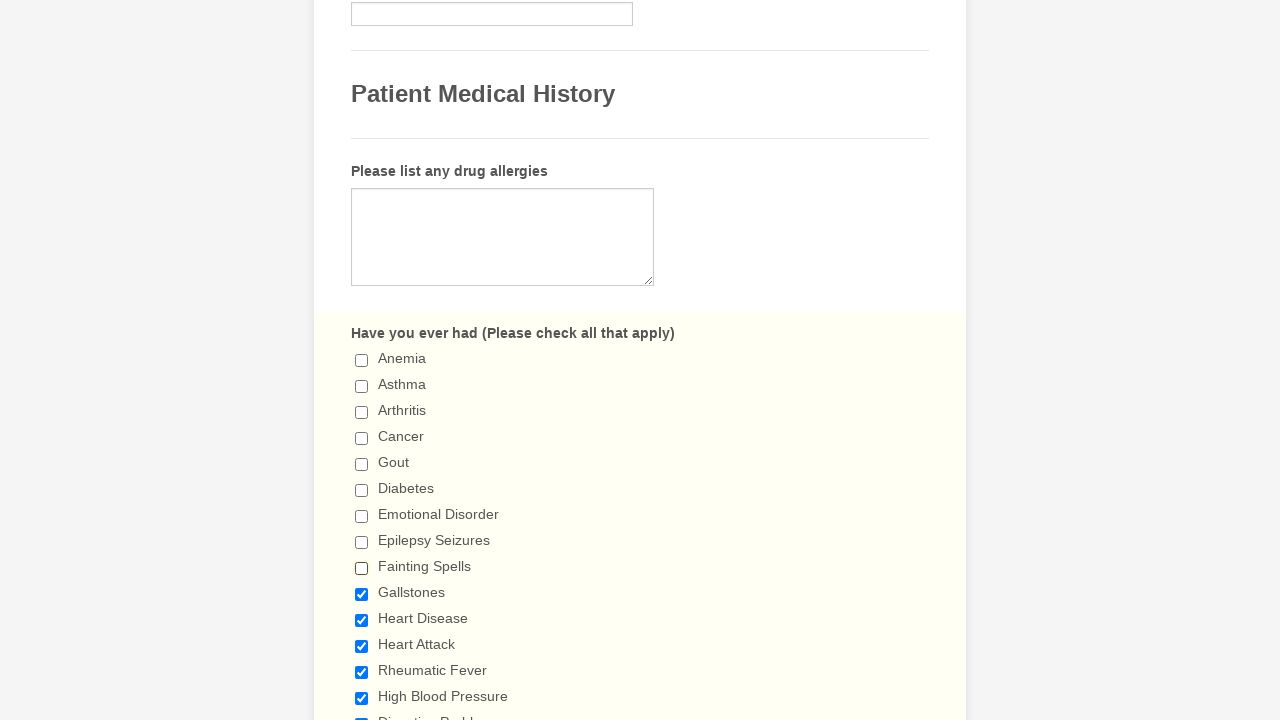

Clicked checkbox at index 9 to deselect it at (362, 594) on input[type='checkbox'] >> nth=9
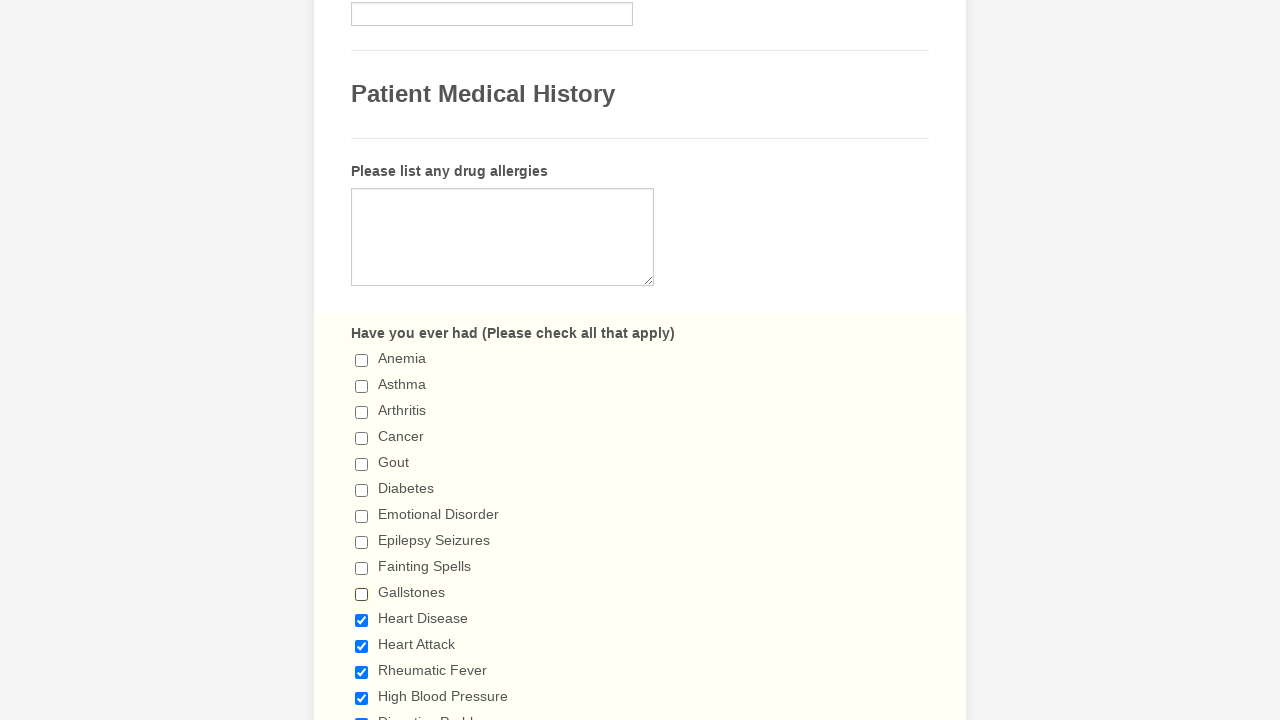

Clicked checkbox at index 10 to deselect it at (362, 620) on input[type='checkbox'] >> nth=10
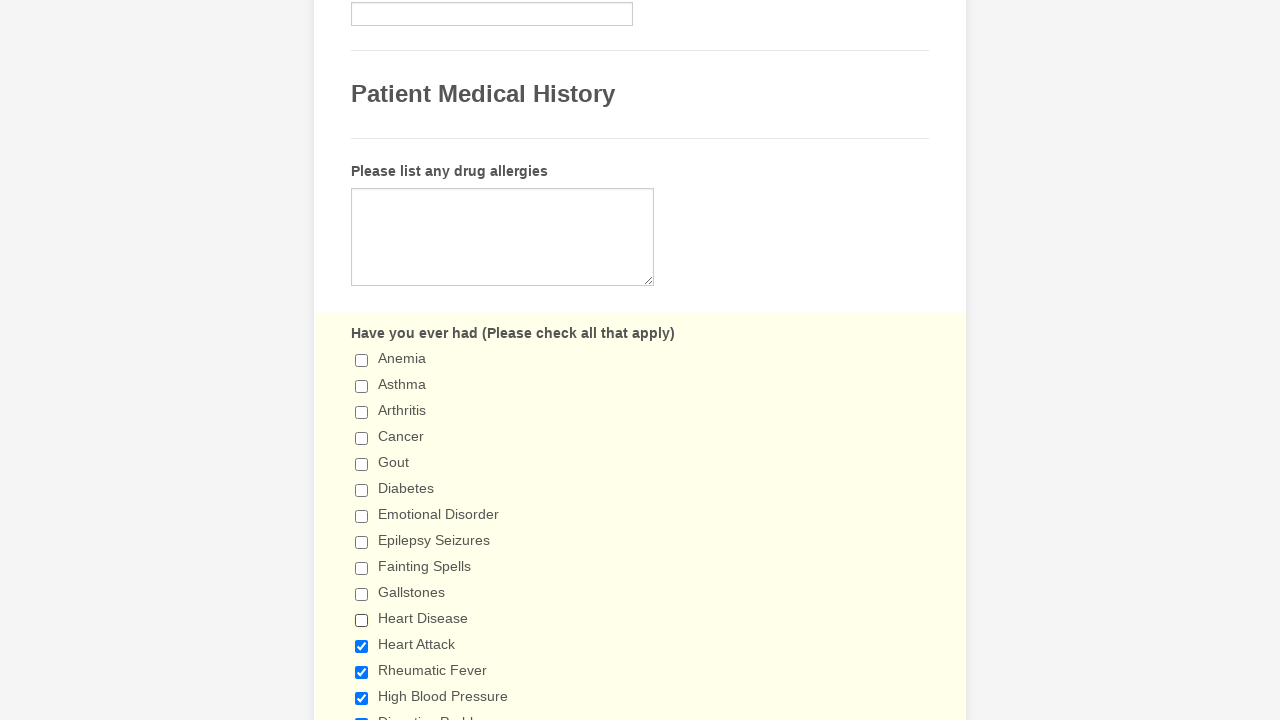

Clicked checkbox at index 11 to deselect it at (362, 646) on input[type='checkbox'] >> nth=11
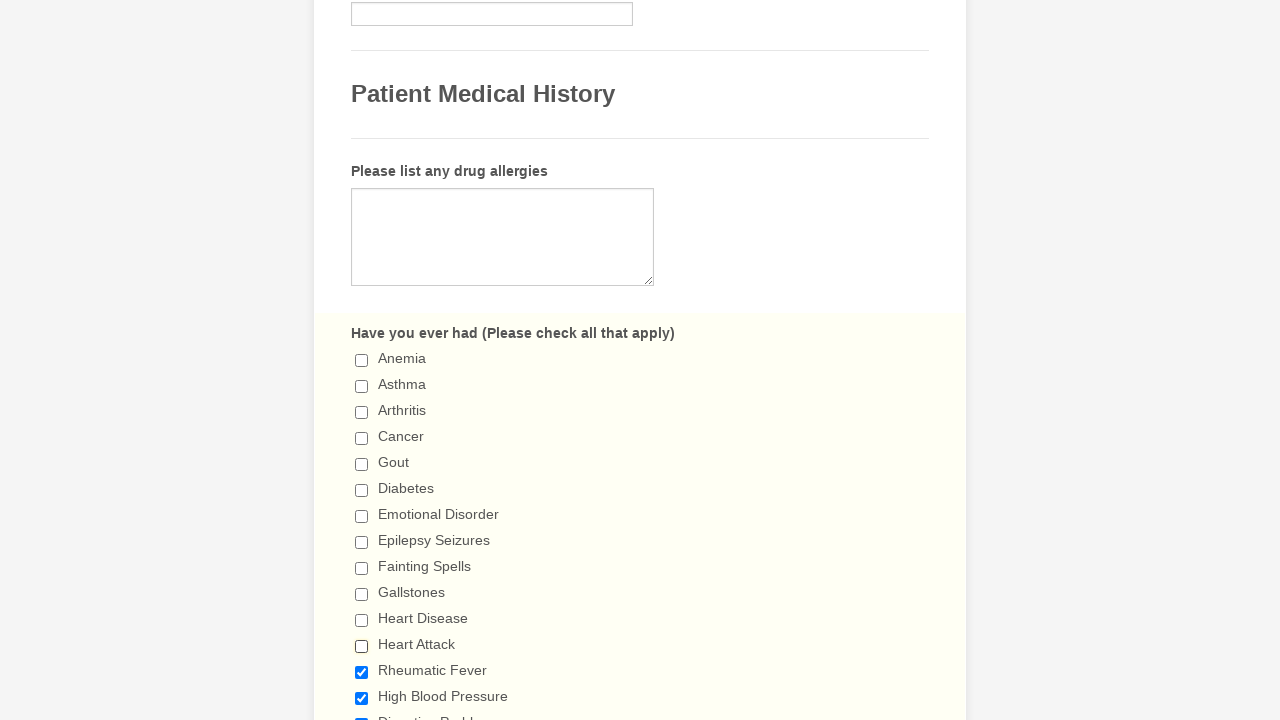

Clicked checkbox at index 12 to deselect it at (362, 672) on input[type='checkbox'] >> nth=12
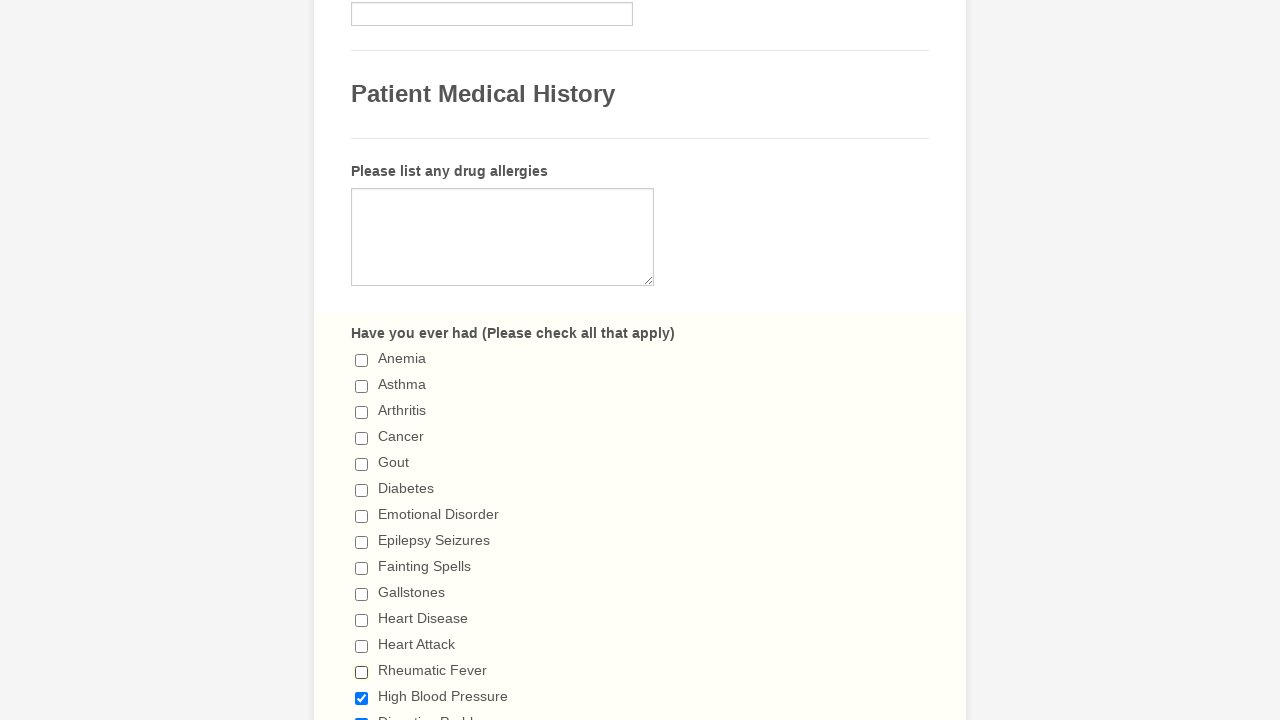

Clicked checkbox at index 13 to deselect it at (362, 698) on input[type='checkbox'] >> nth=13
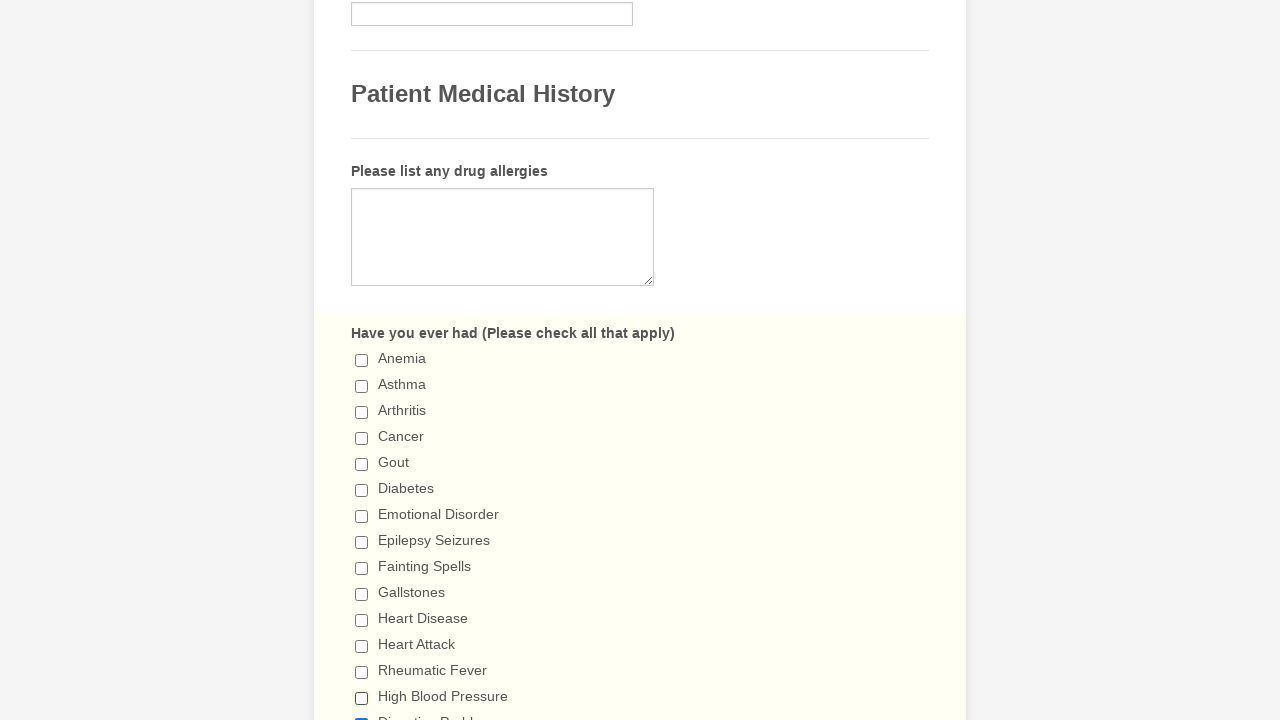

Clicked checkbox at index 14 to deselect it at (362, 714) on input[type='checkbox'] >> nth=14
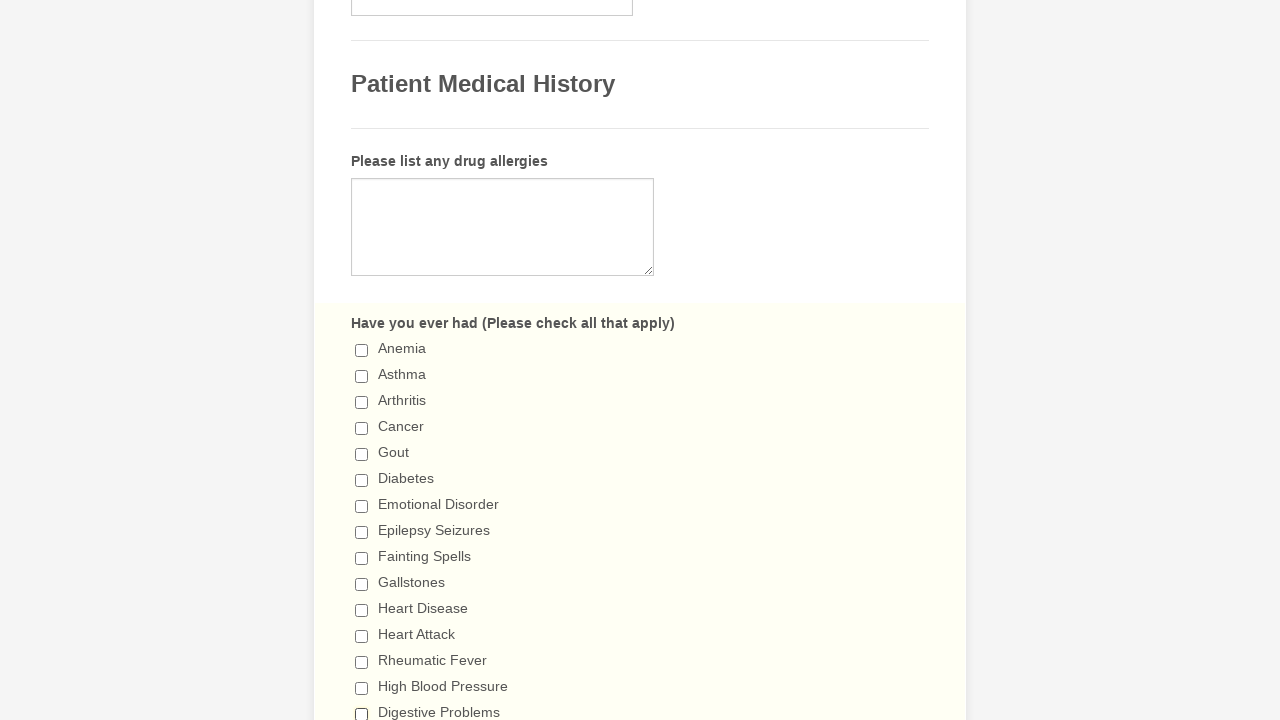

Clicked checkbox at index 15 to deselect it at (362, 360) on input[type='checkbox'] >> nth=15
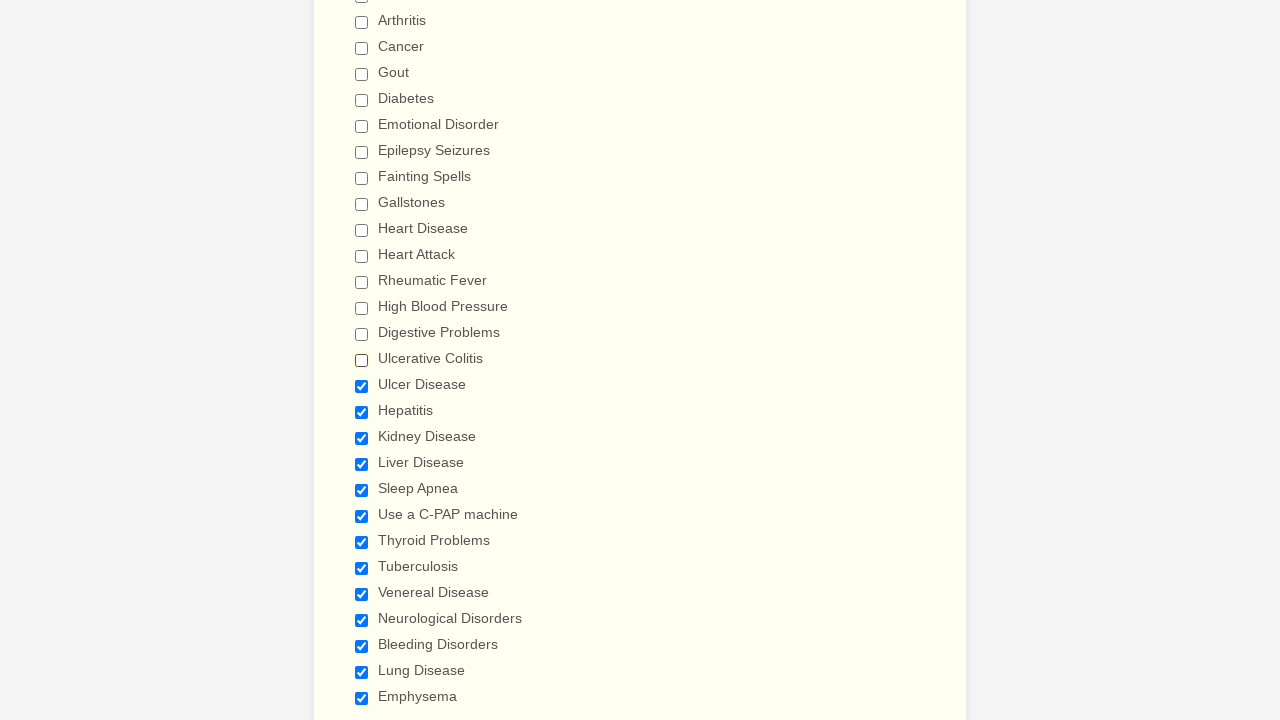

Clicked checkbox at index 16 to deselect it at (362, 386) on input[type='checkbox'] >> nth=16
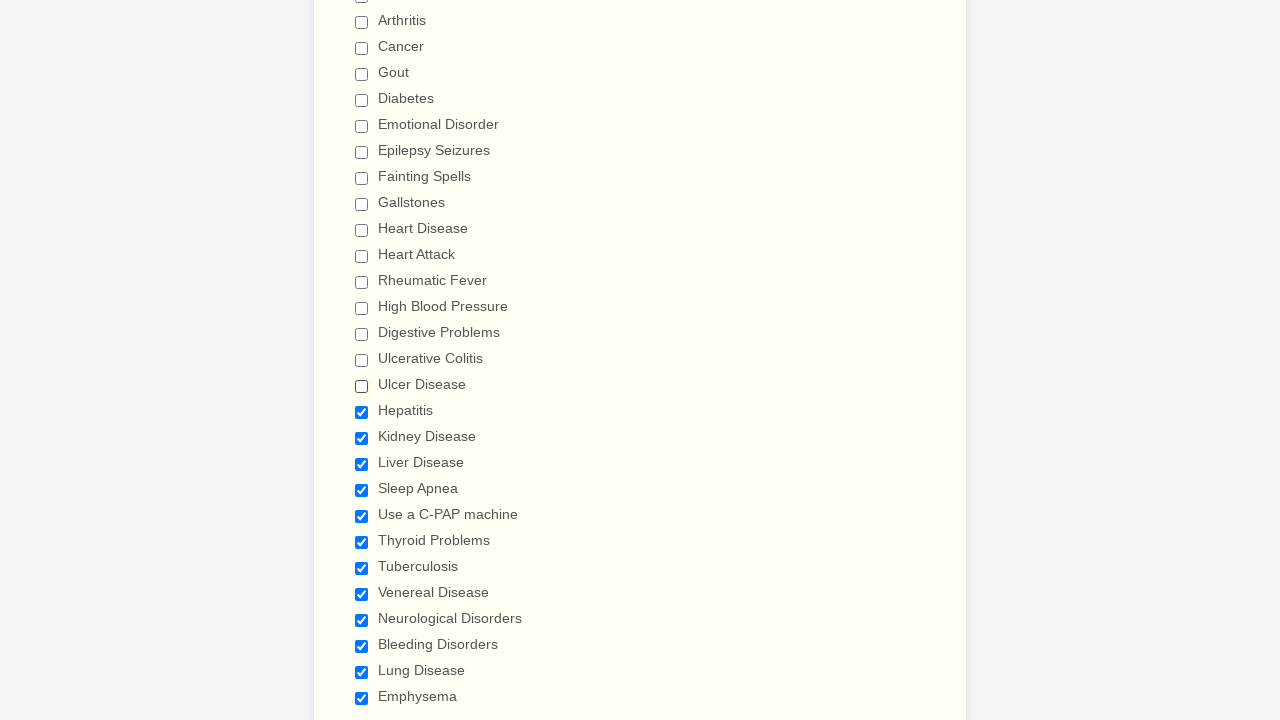

Clicked checkbox at index 17 to deselect it at (362, 412) on input[type='checkbox'] >> nth=17
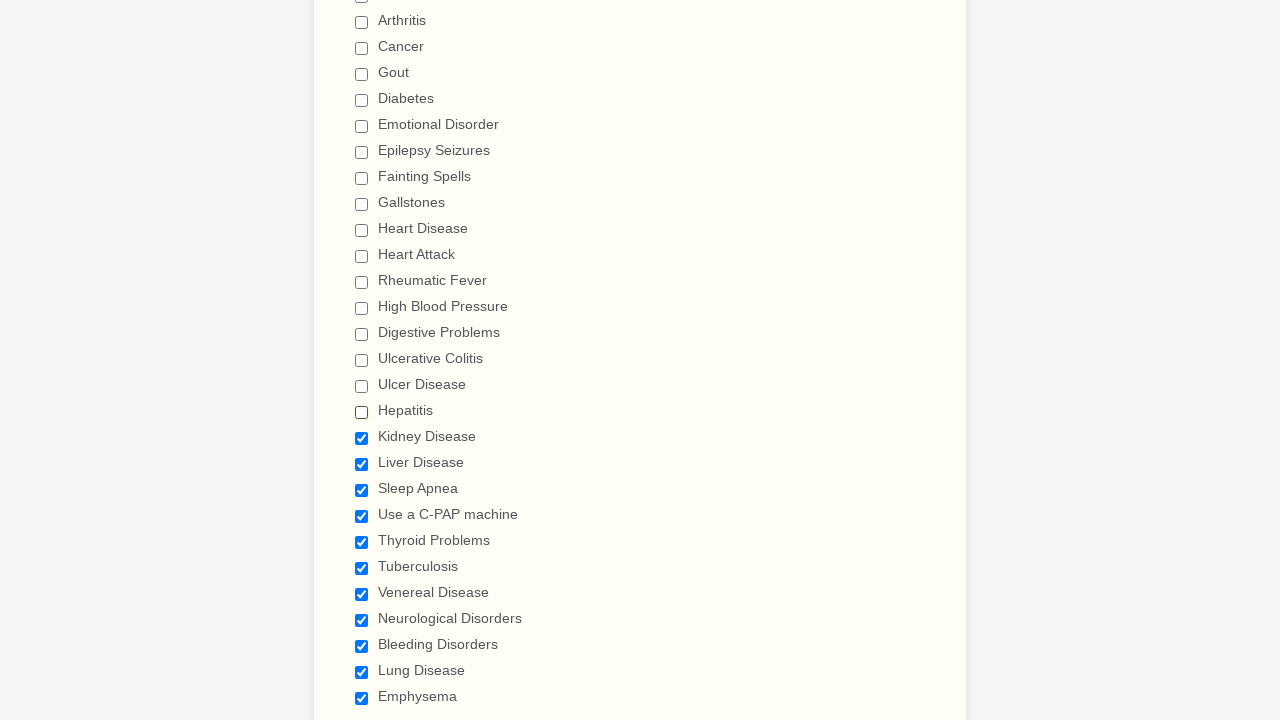

Clicked checkbox at index 18 to deselect it at (362, 438) on input[type='checkbox'] >> nth=18
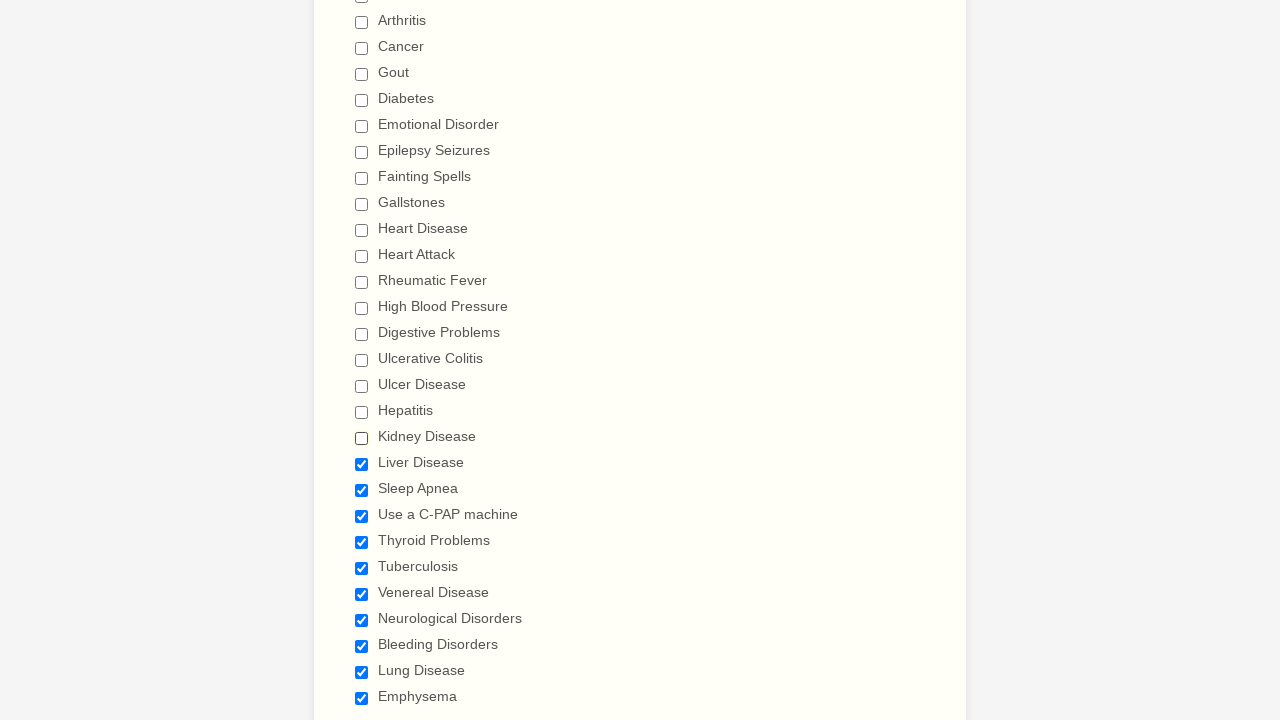

Clicked checkbox at index 19 to deselect it at (362, 464) on input[type='checkbox'] >> nth=19
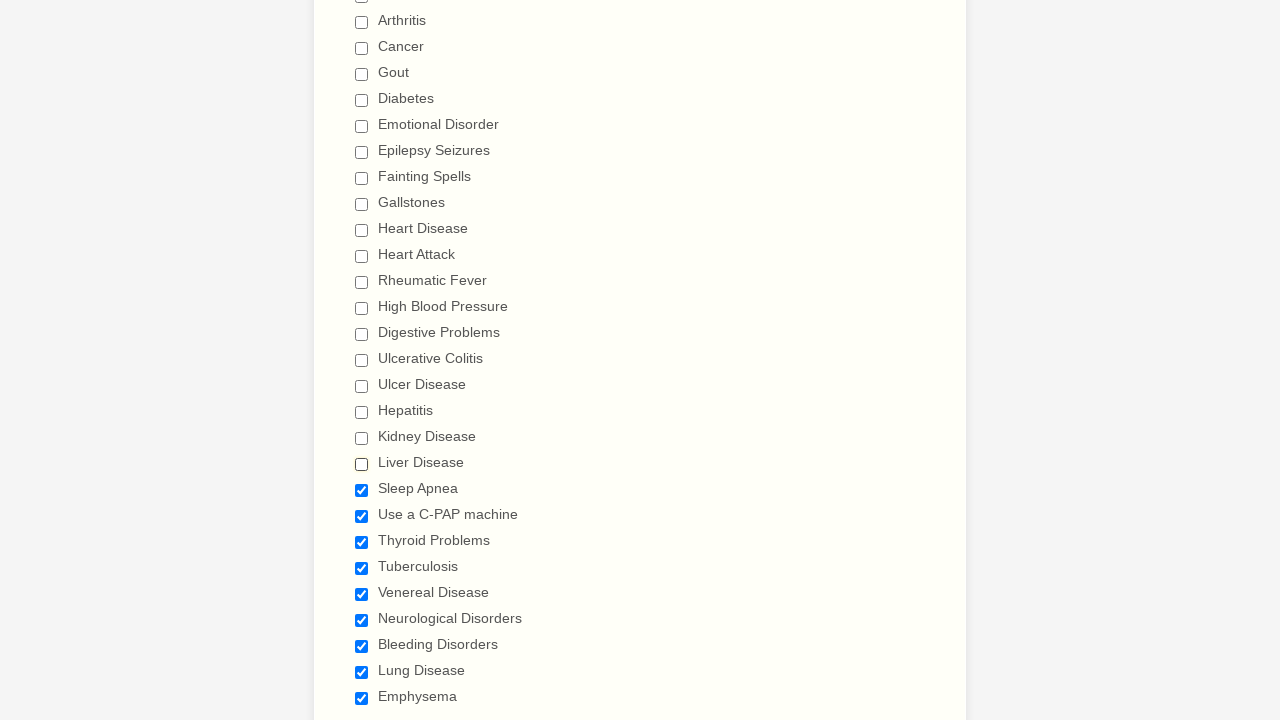

Clicked checkbox at index 20 to deselect it at (362, 490) on input[type='checkbox'] >> nth=20
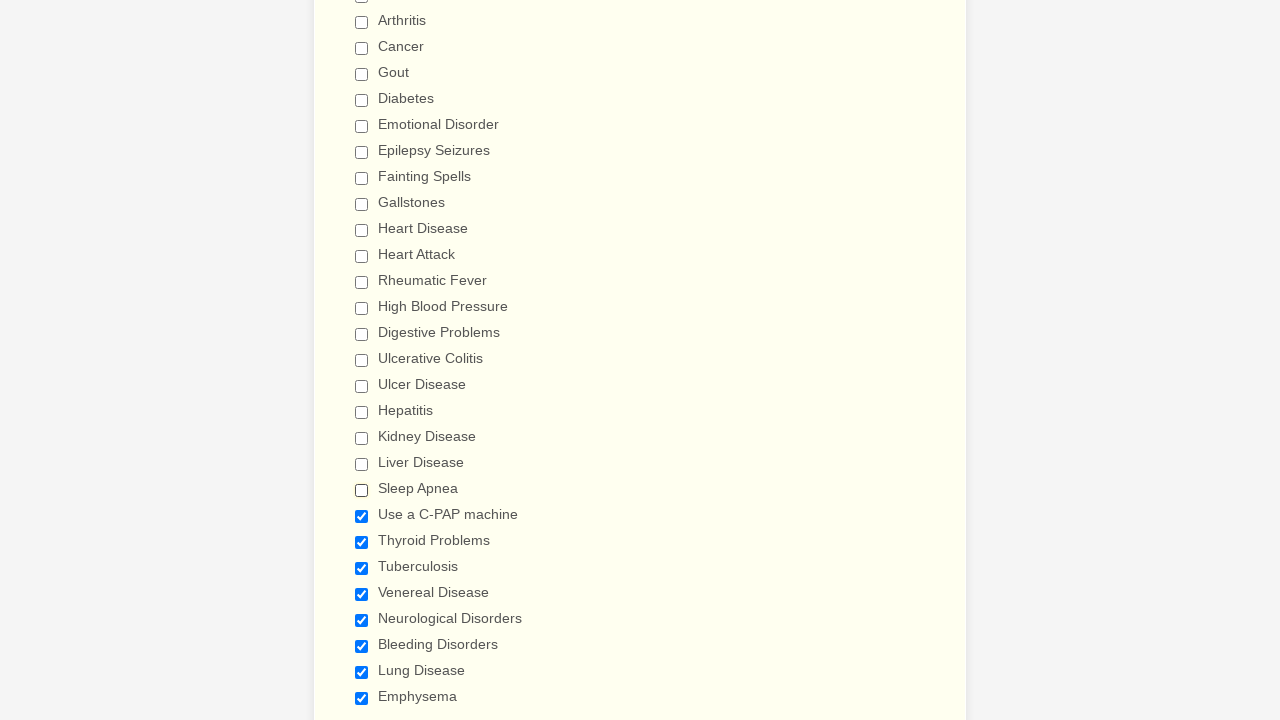

Clicked checkbox at index 21 to deselect it at (362, 516) on input[type='checkbox'] >> nth=21
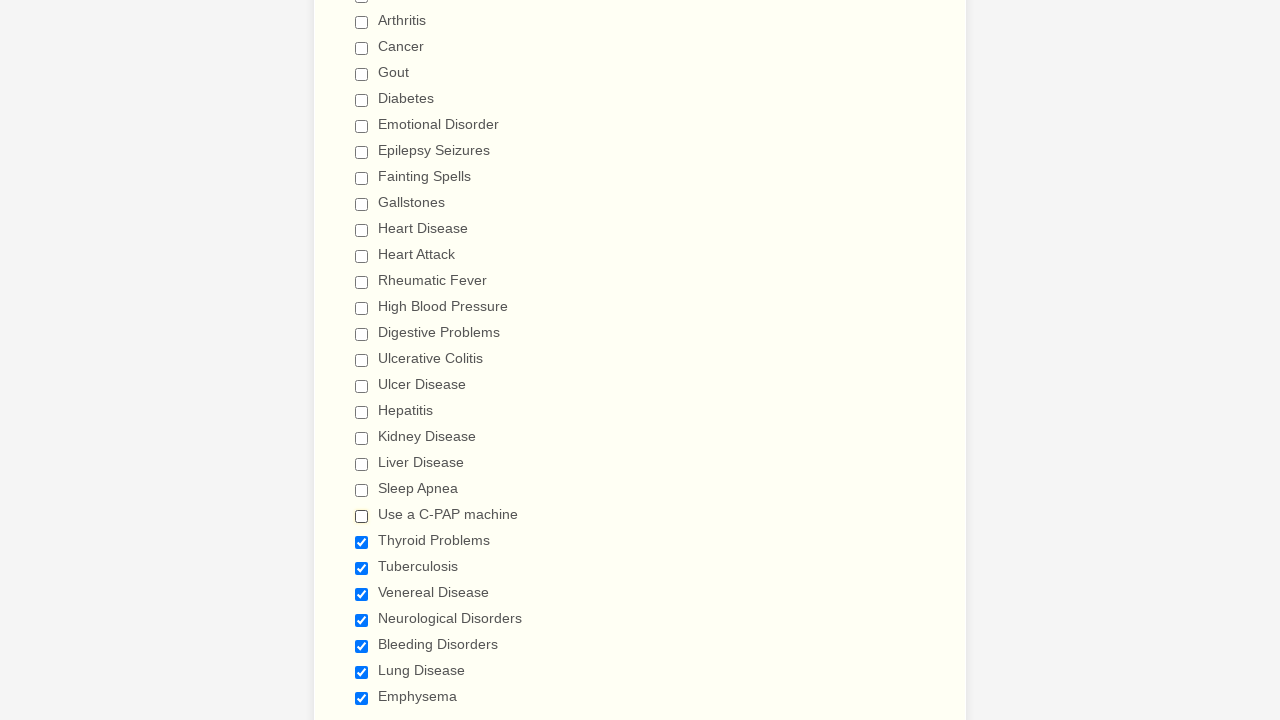

Clicked checkbox at index 22 to deselect it at (362, 542) on input[type='checkbox'] >> nth=22
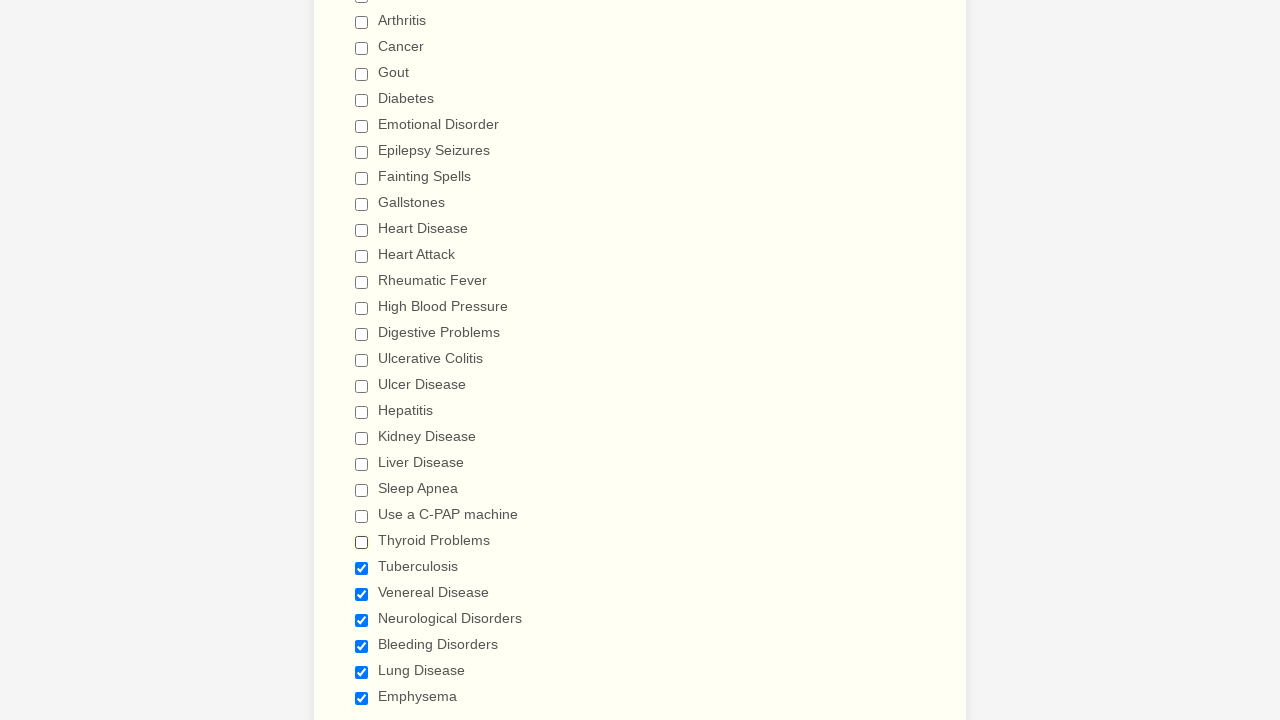

Clicked checkbox at index 23 to deselect it at (362, 568) on input[type='checkbox'] >> nth=23
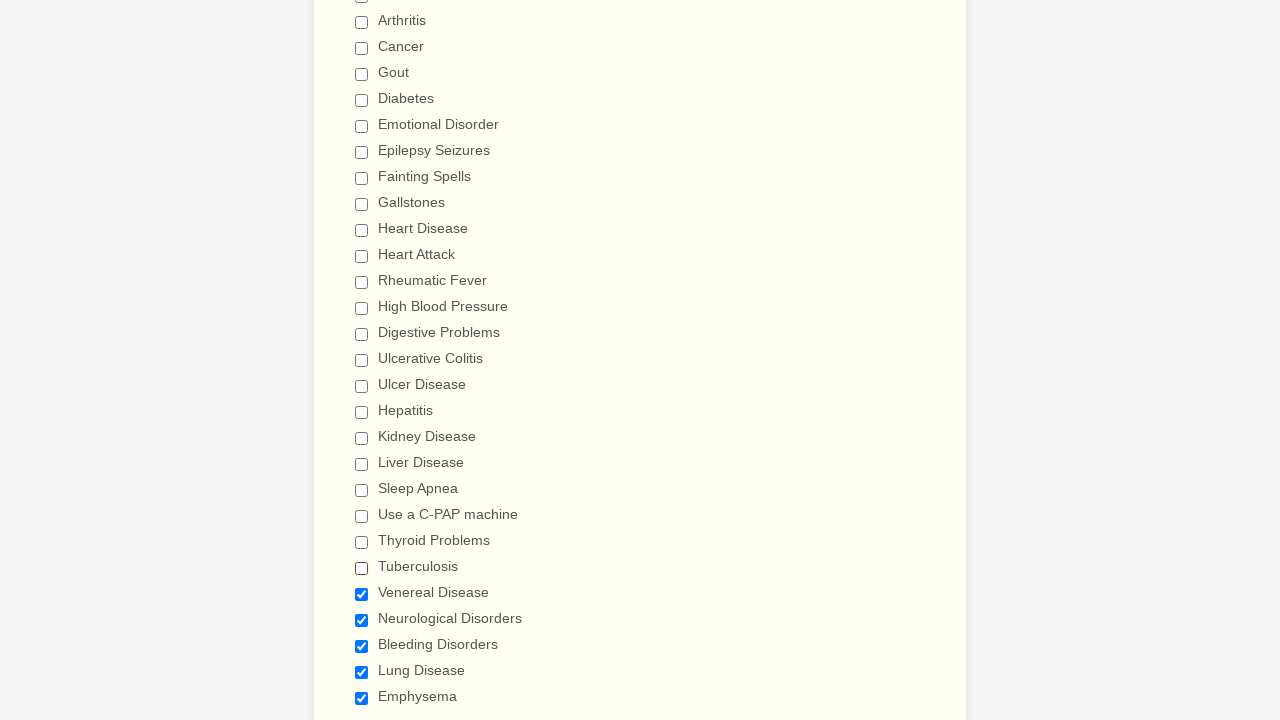

Clicked checkbox at index 24 to deselect it at (362, 594) on input[type='checkbox'] >> nth=24
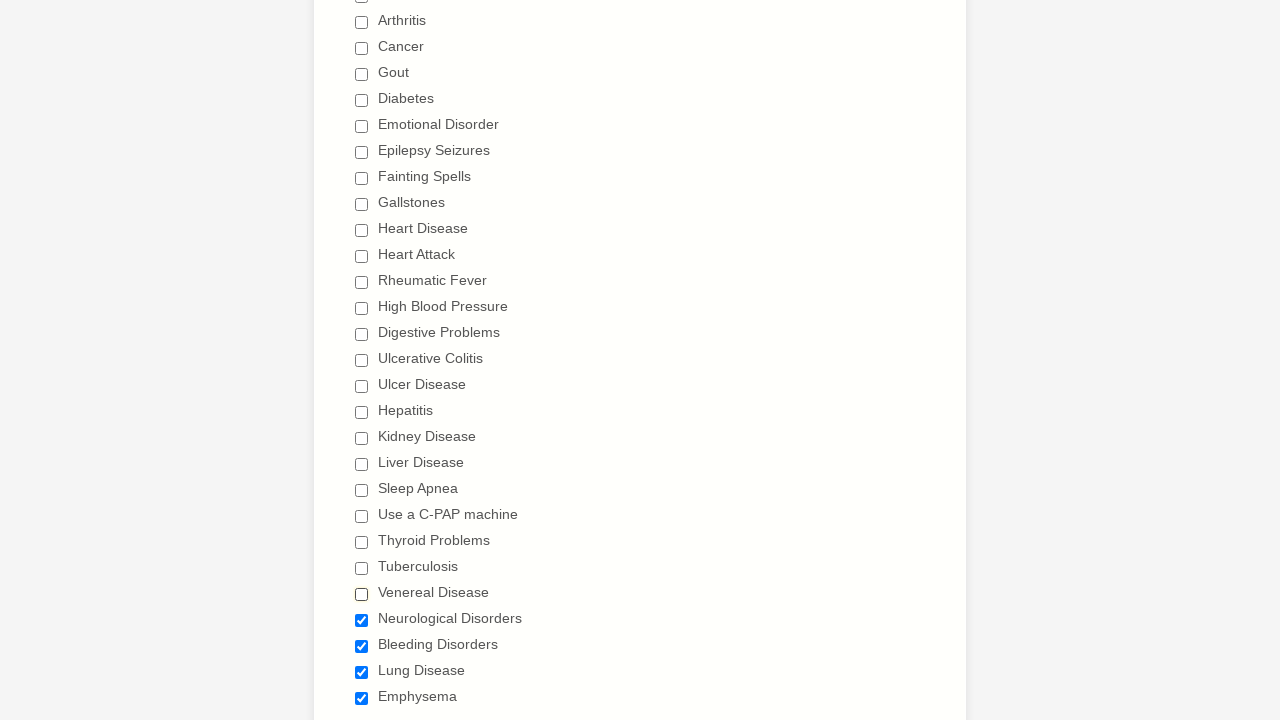

Clicked checkbox at index 25 to deselect it at (362, 620) on input[type='checkbox'] >> nth=25
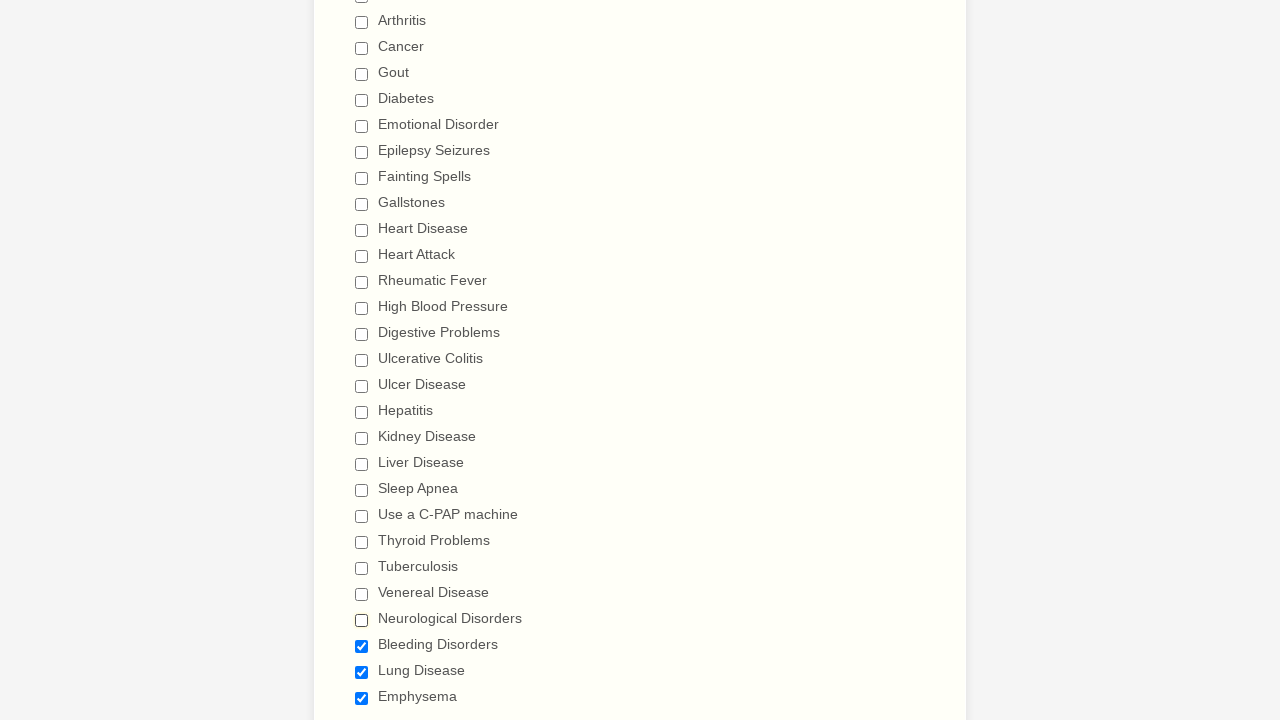

Clicked checkbox at index 26 to deselect it at (362, 646) on input[type='checkbox'] >> nth=26
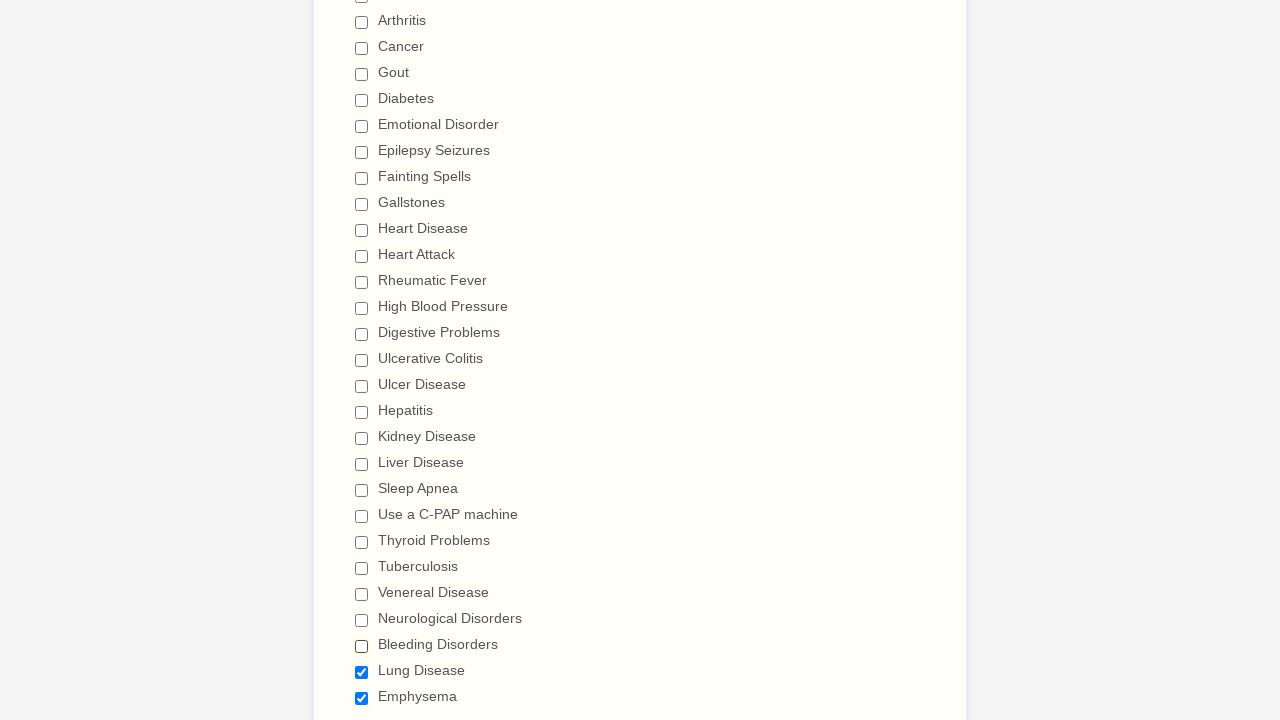

Clicked checkbox at index 27 to deselect it at (362, 672) on input[type='checkbox'] >> nth=27
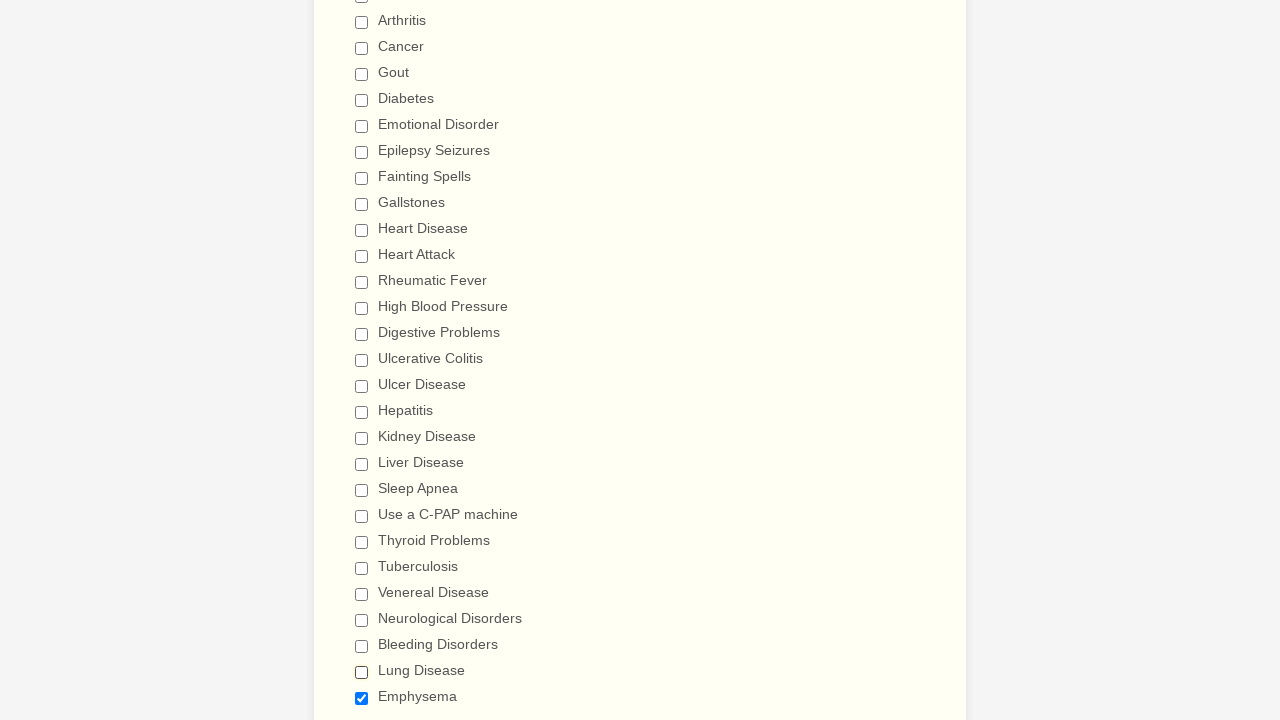

Clicked checkbox at index 28 to deselect it at (362, 698) on input[type='checkbox'] >> nth=28
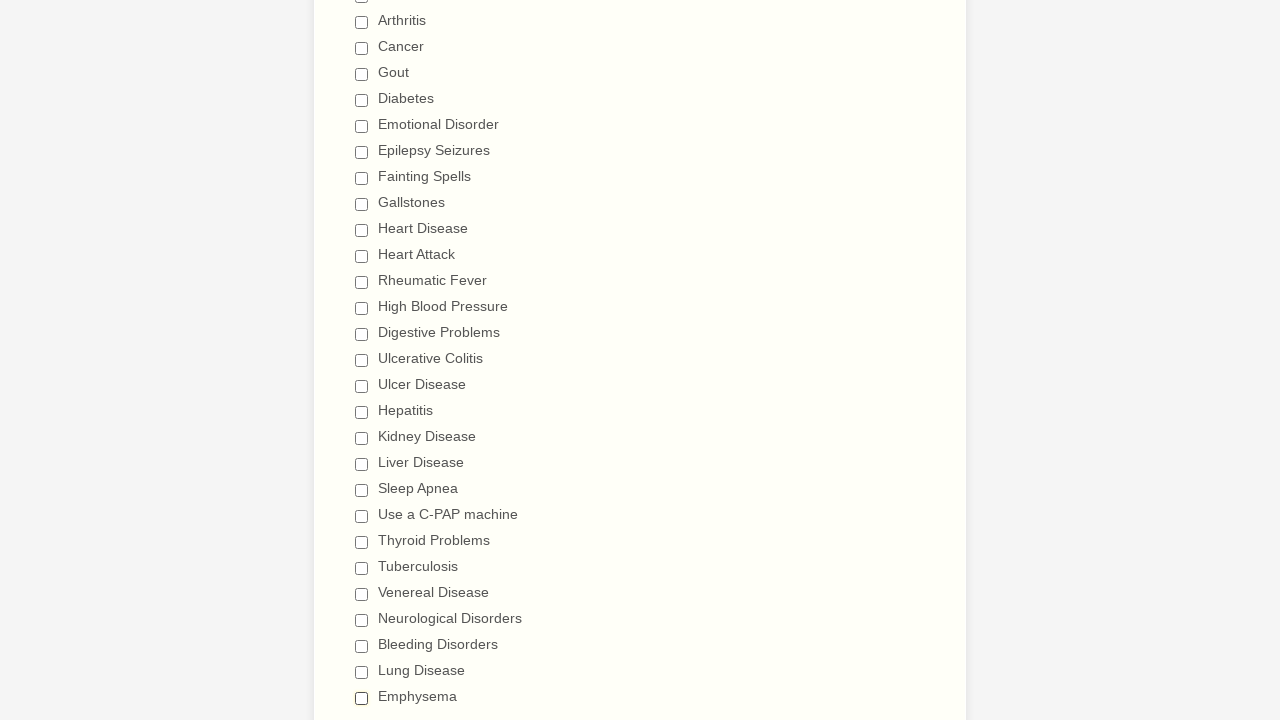

Verified that checkbox at index 0 is now unchecked
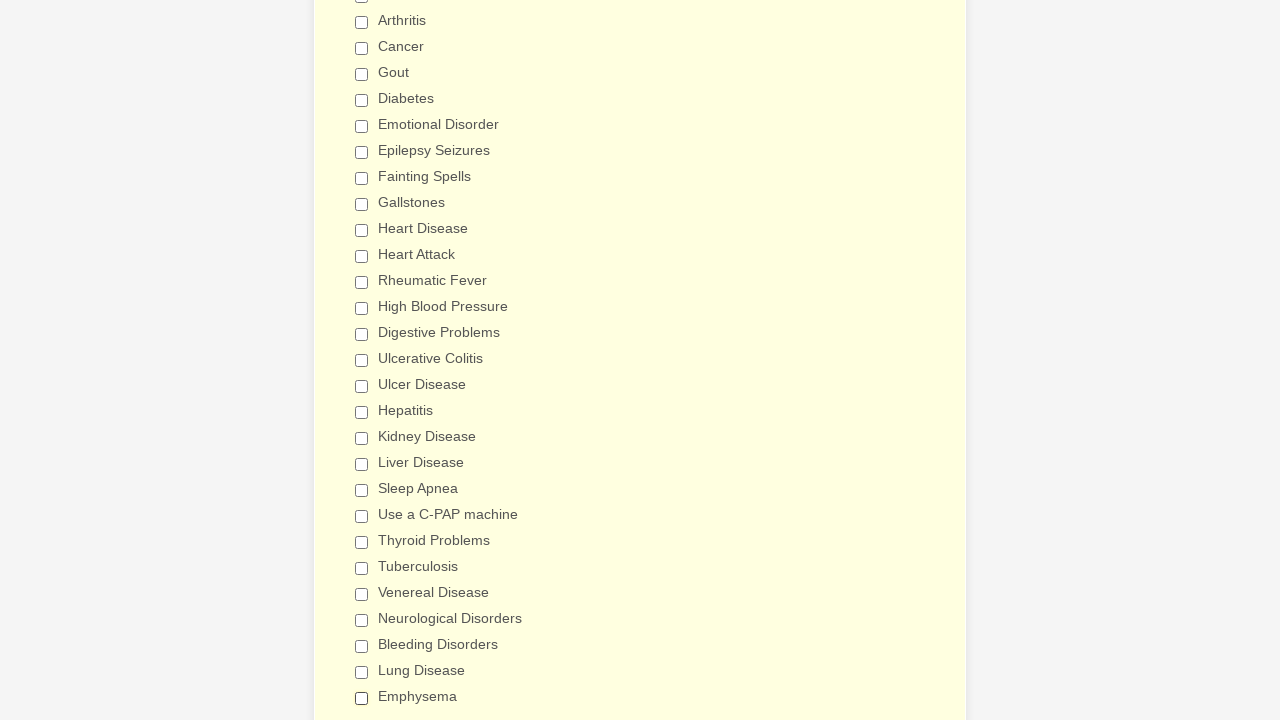

Verified that checkbox at index 1 is now unchecked
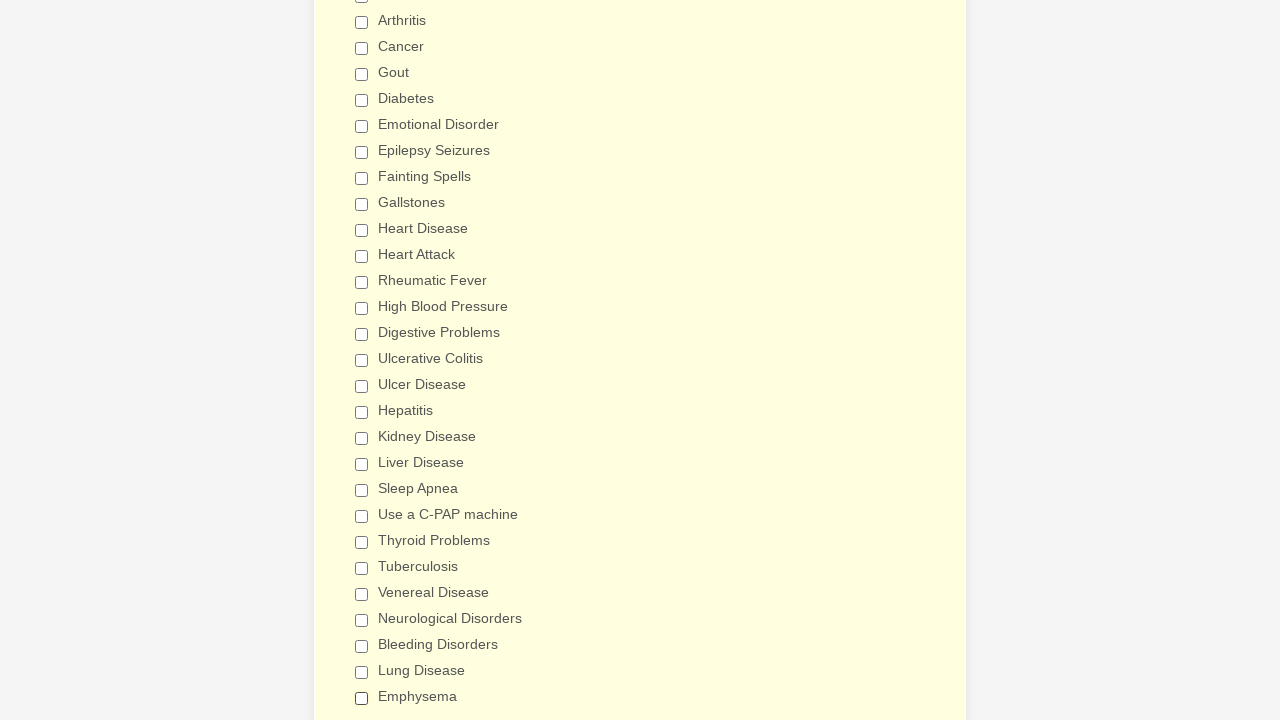

Verified that checkbox at index 2 is now unchecked
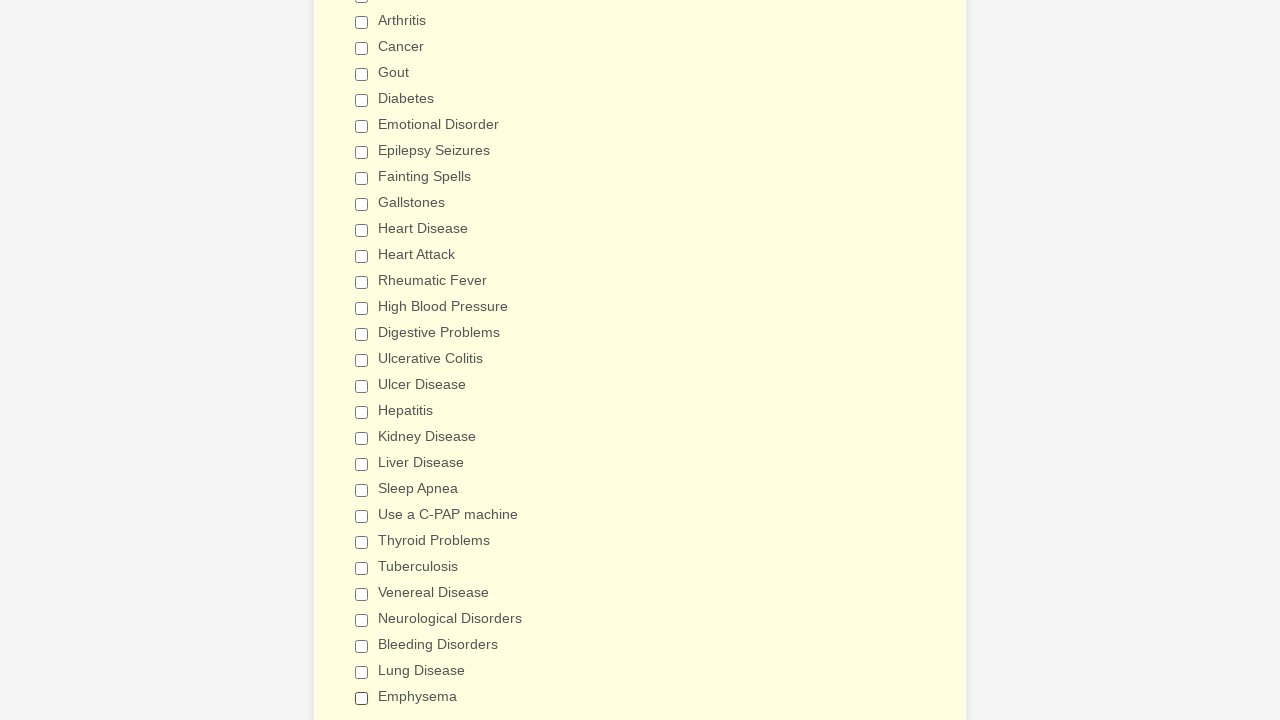

Verified that checkbox at index 3 is now unchecked
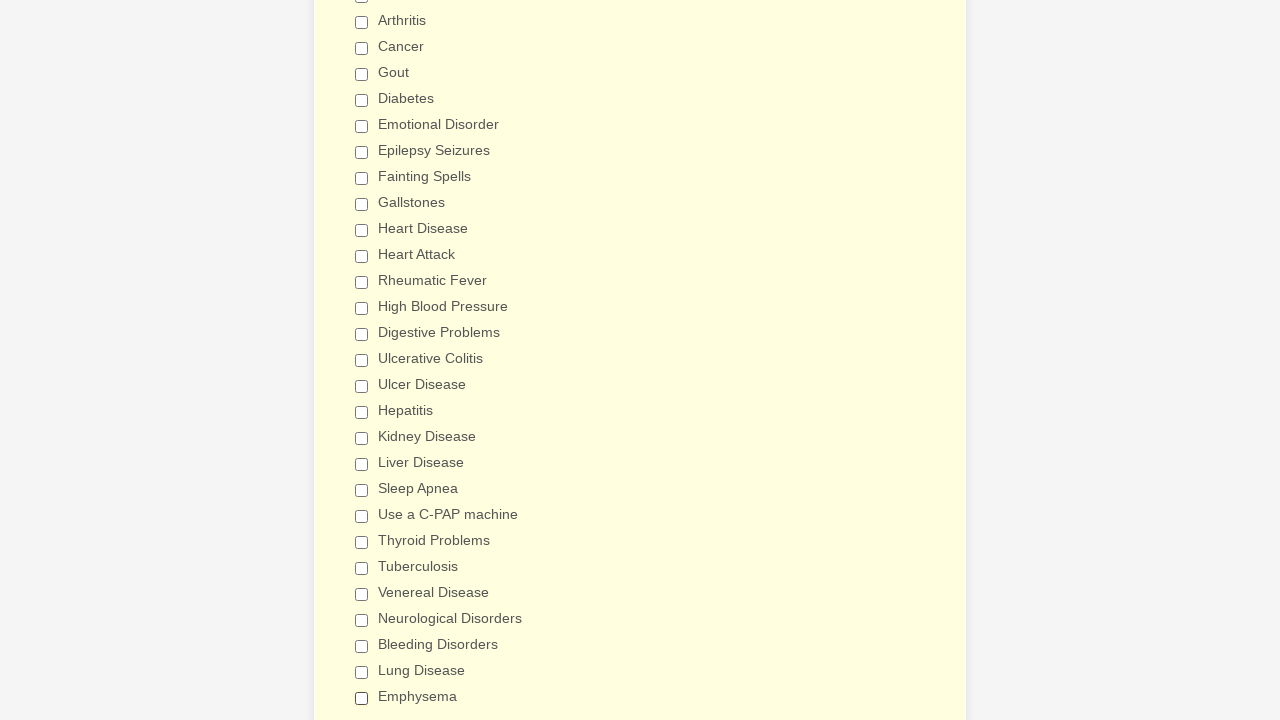

Verified that checkbox at index 4 is now unchecked
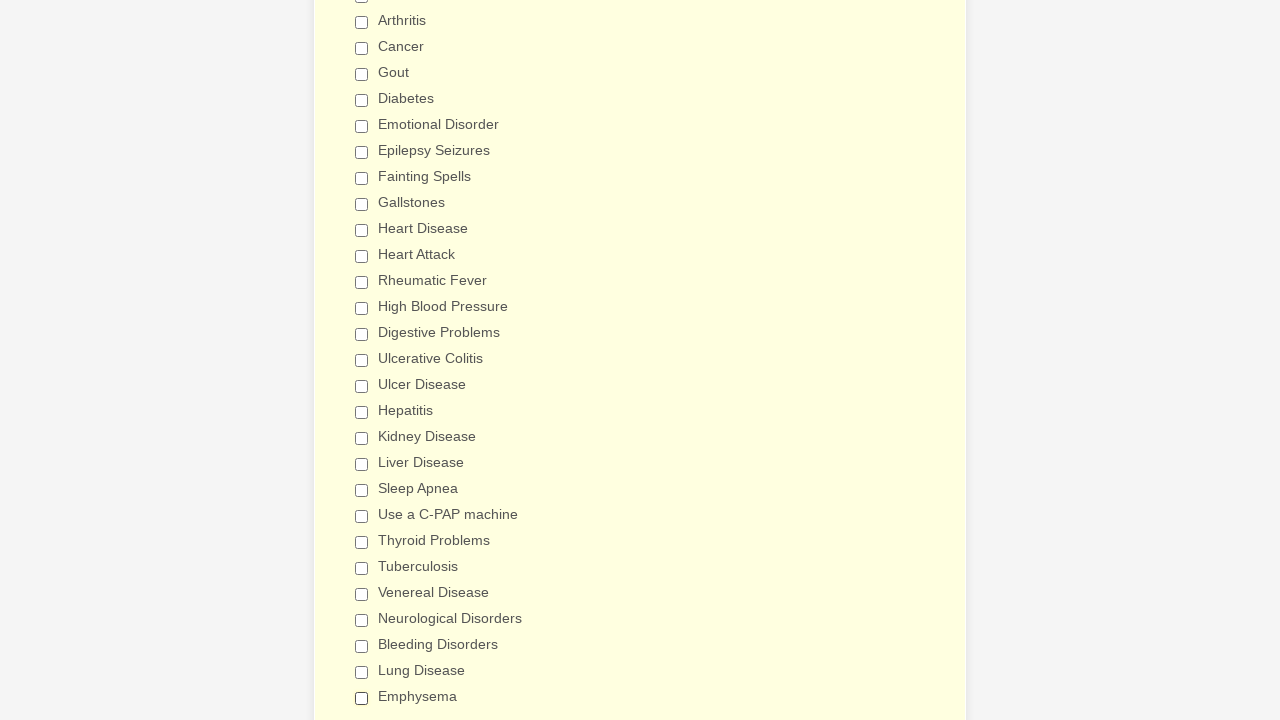

Verified that checkbox at index 5 is now unchecked
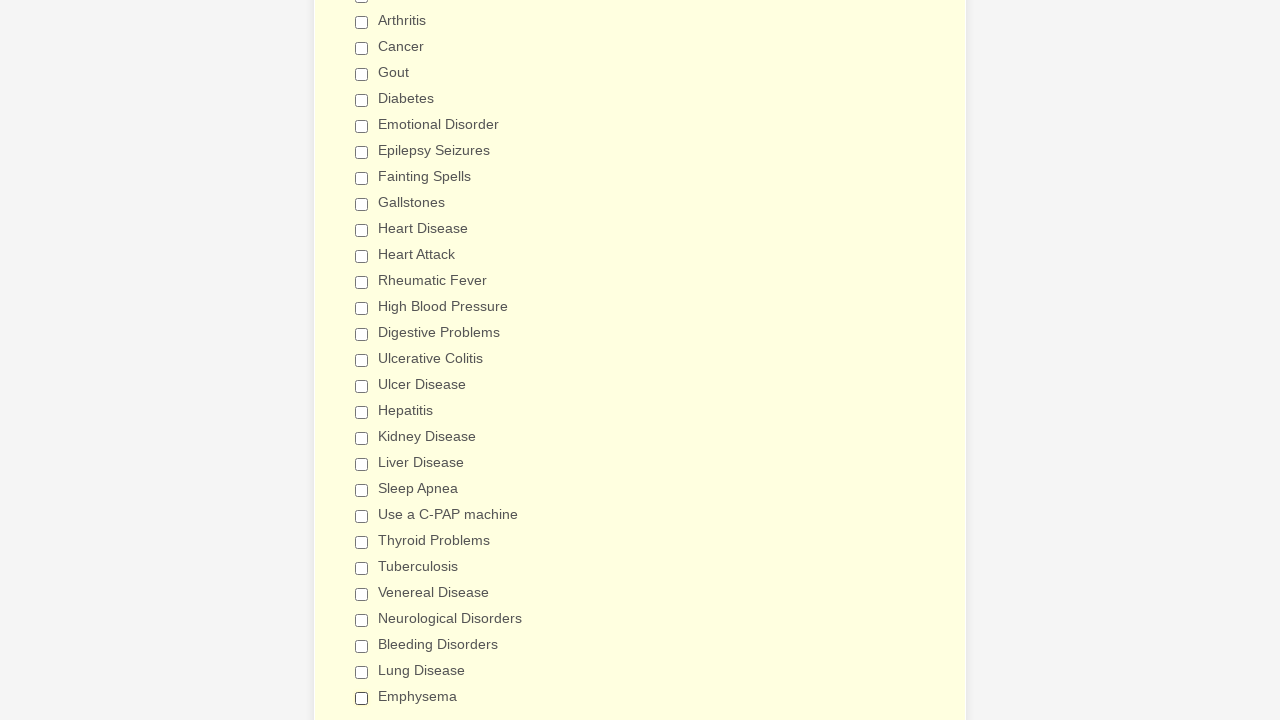

Verified that checkbox at index 6 is now unchecked
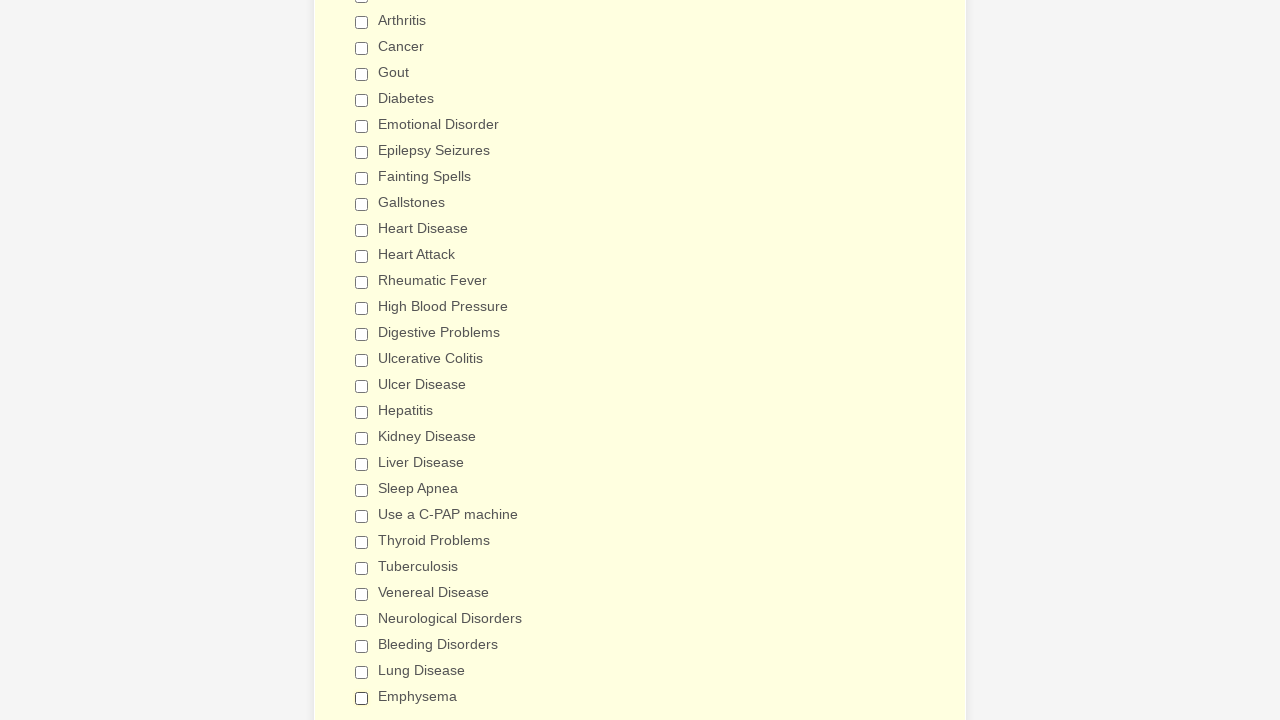

Verified that checkbox at index 7 is now unchecked
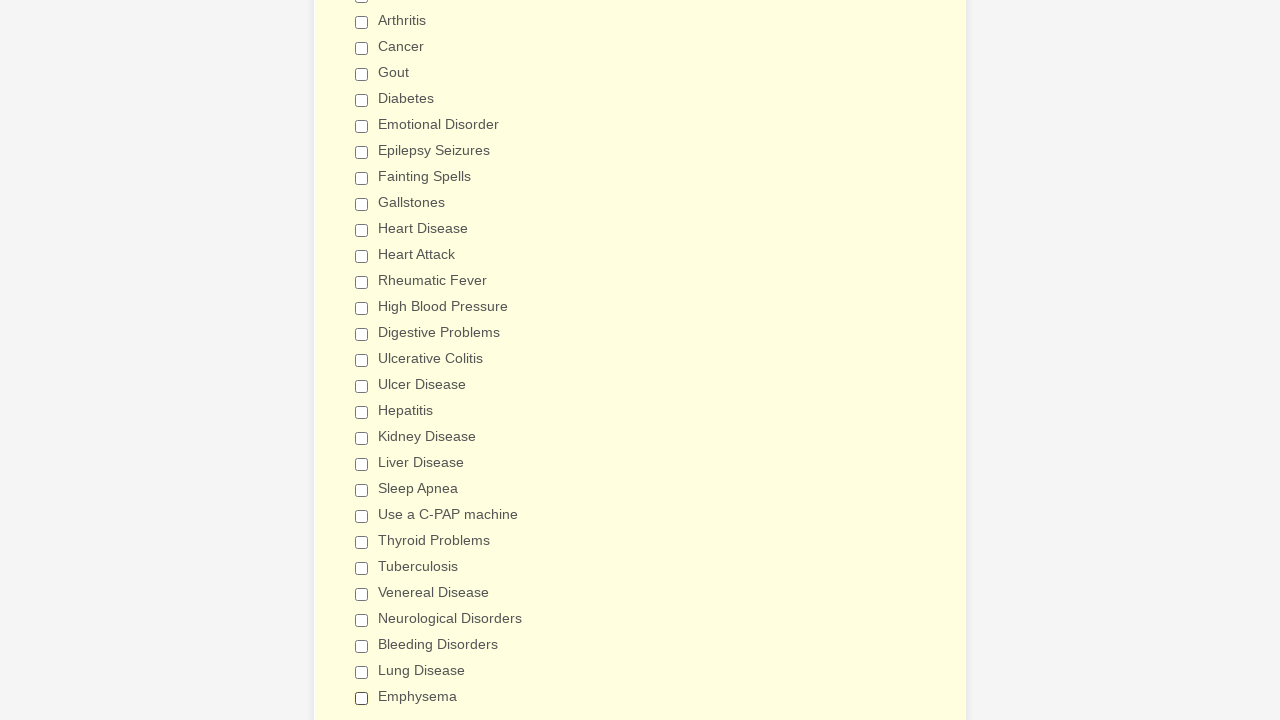

Verified that checkbox at index 8 is now unchecked
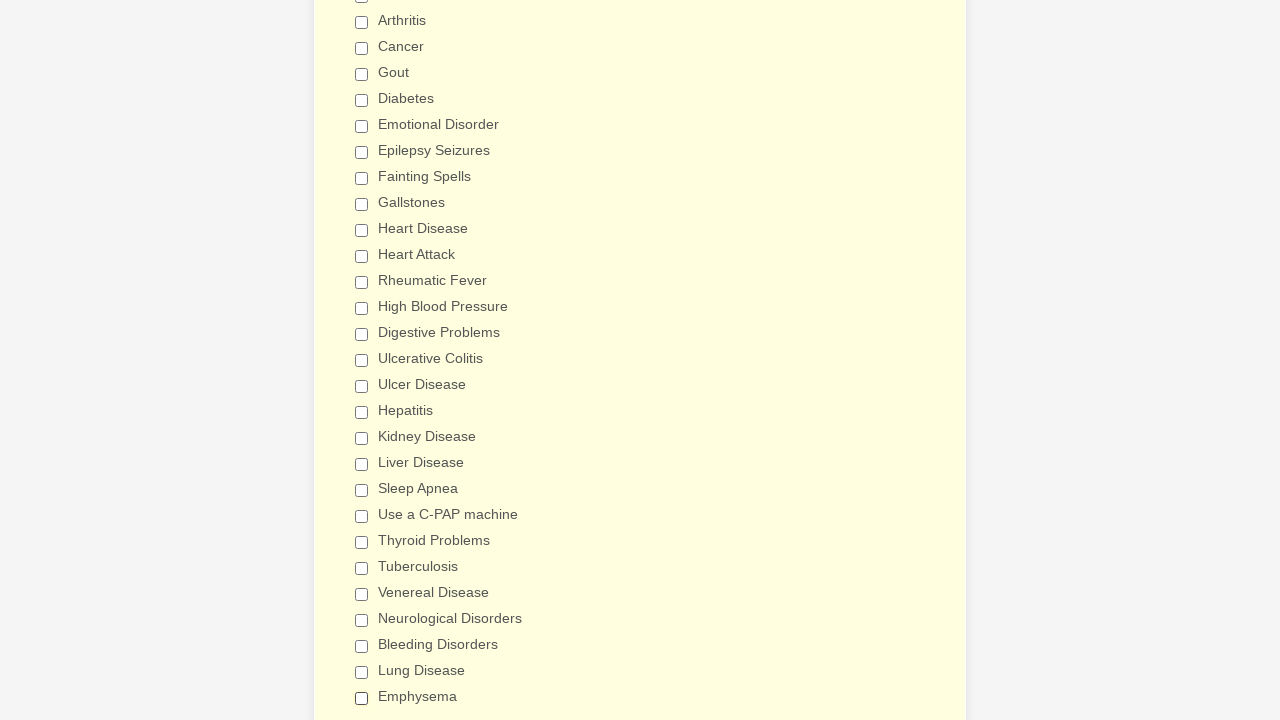

Verified that checkbox at index 9 is now unchecked
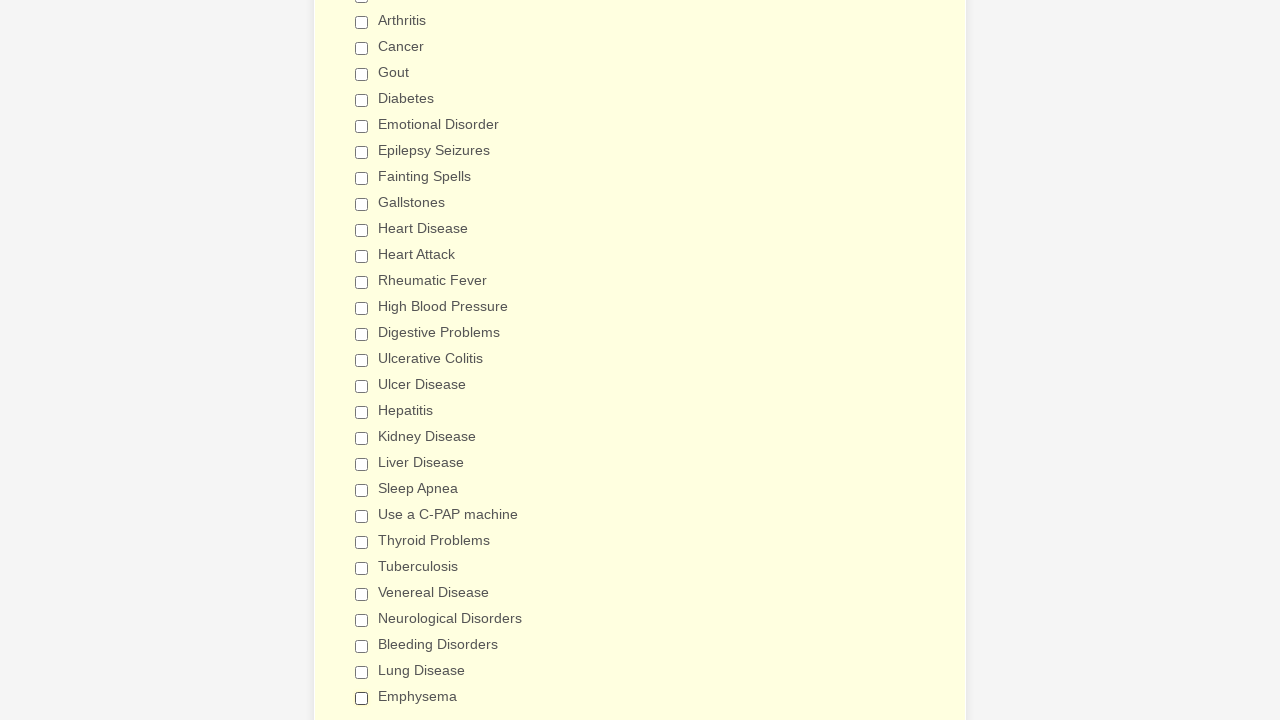

Verified that checkbox at index 10 is now unchecked
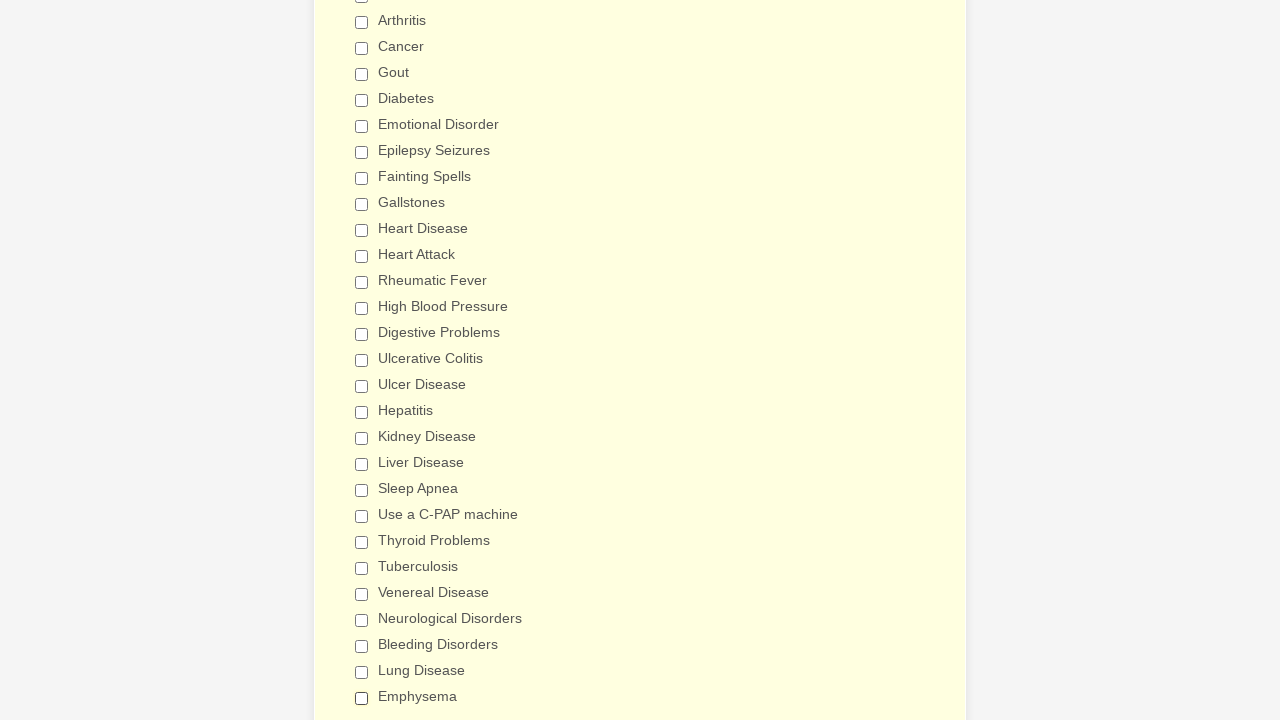

Verified that checkbox at index 11 is now unchecked
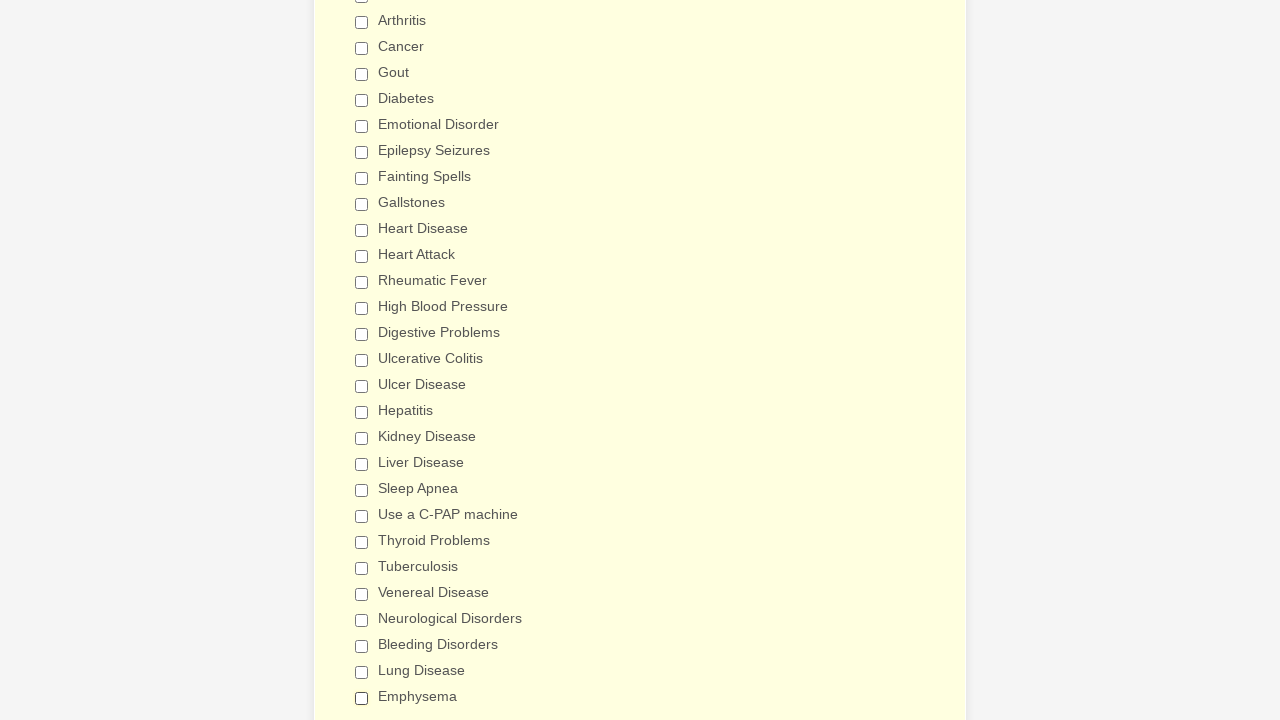

Verified that checkbox at index 12 is now unchecked
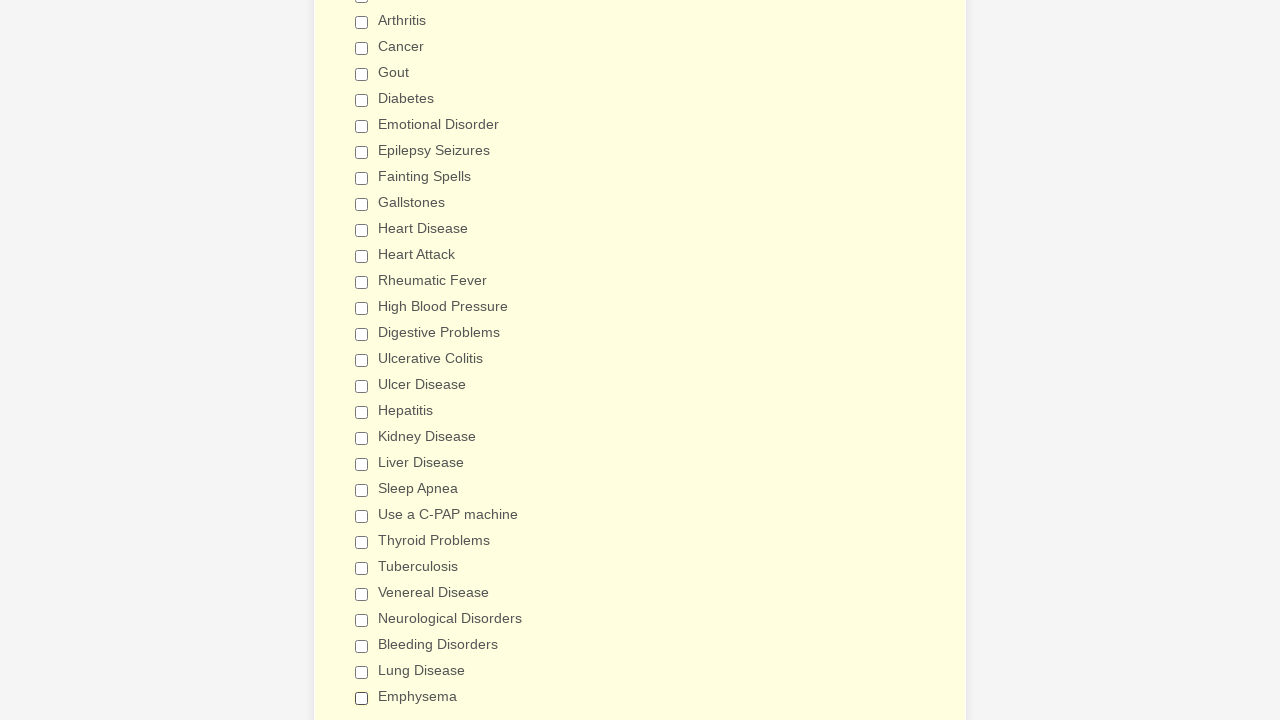

Verified that checkbox at index 13 is now unchecked
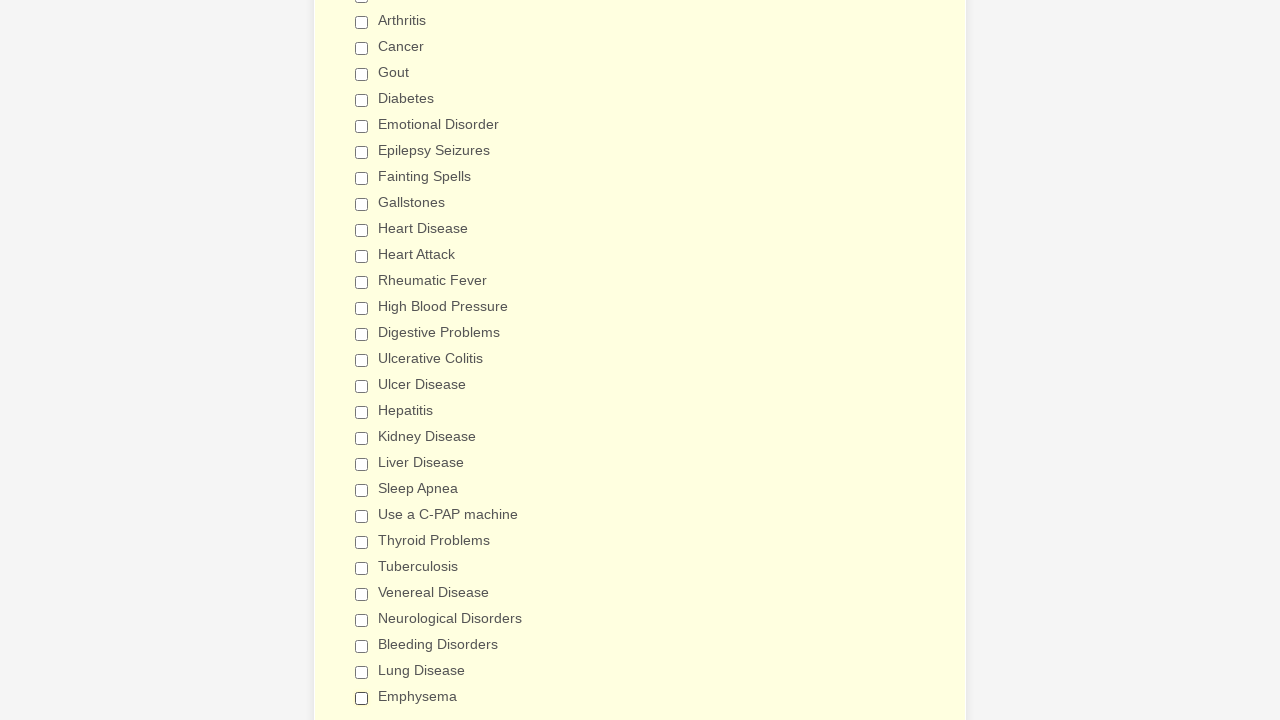

Verified that checkbox at index 14 is now unchecked
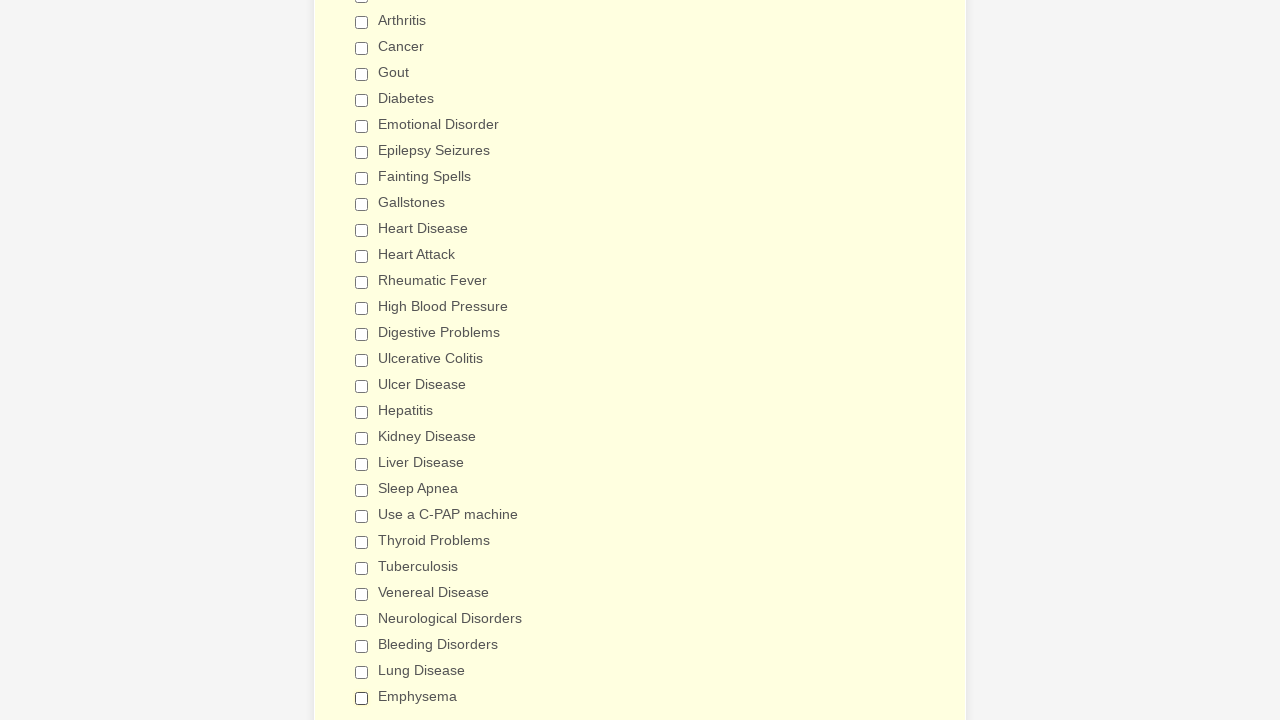

Verified that checkbox at index 15 is now unchecked
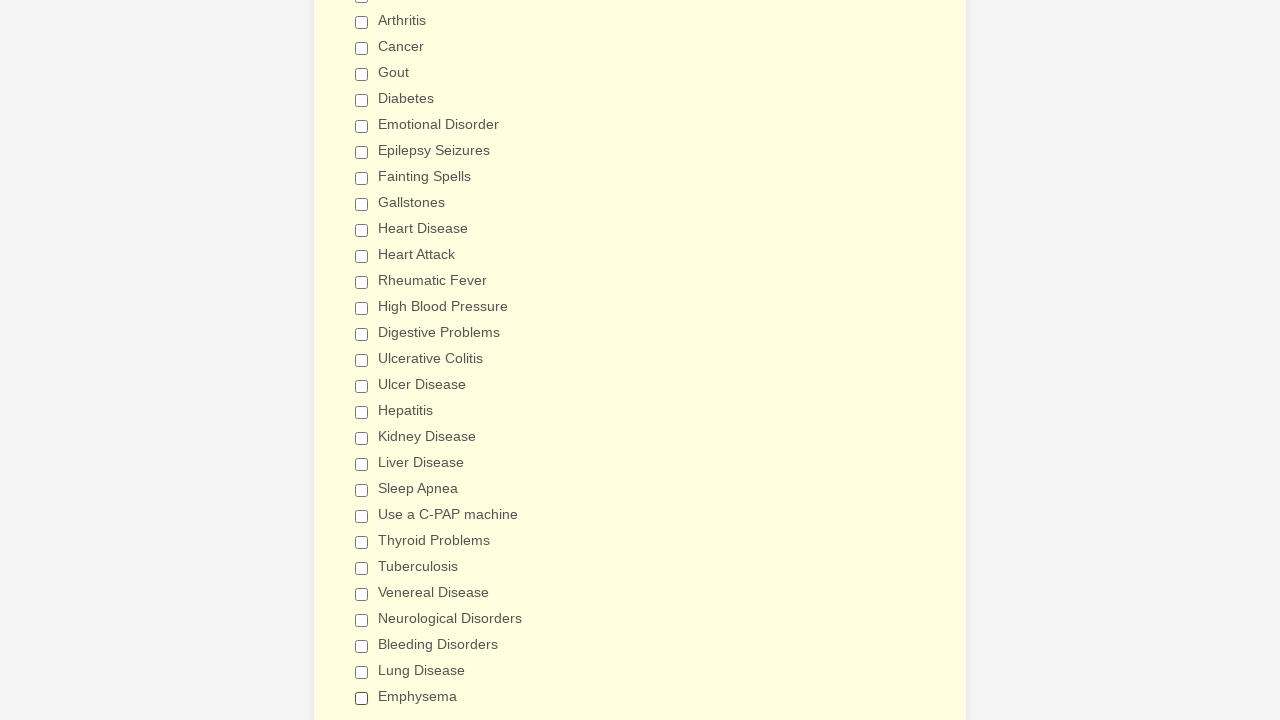

Verified that checkbox at index 16 is now unchecked
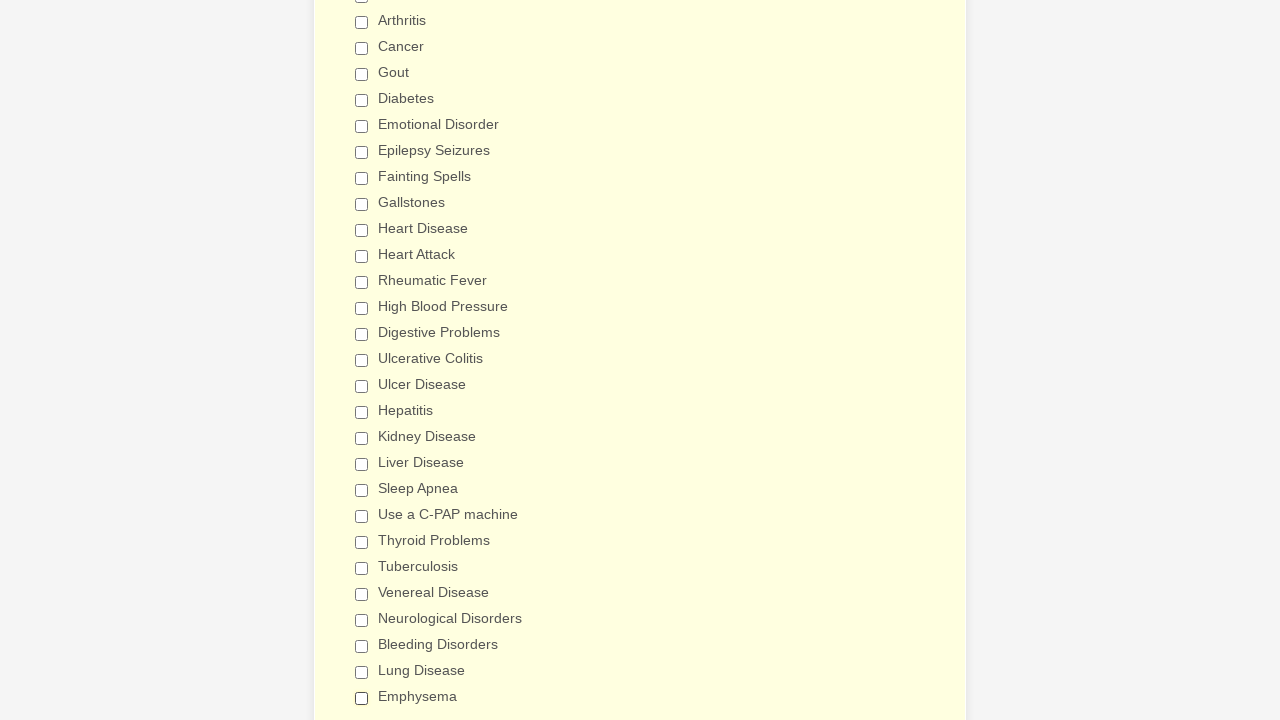

Verified that checkbox at index 17 is now unchecked
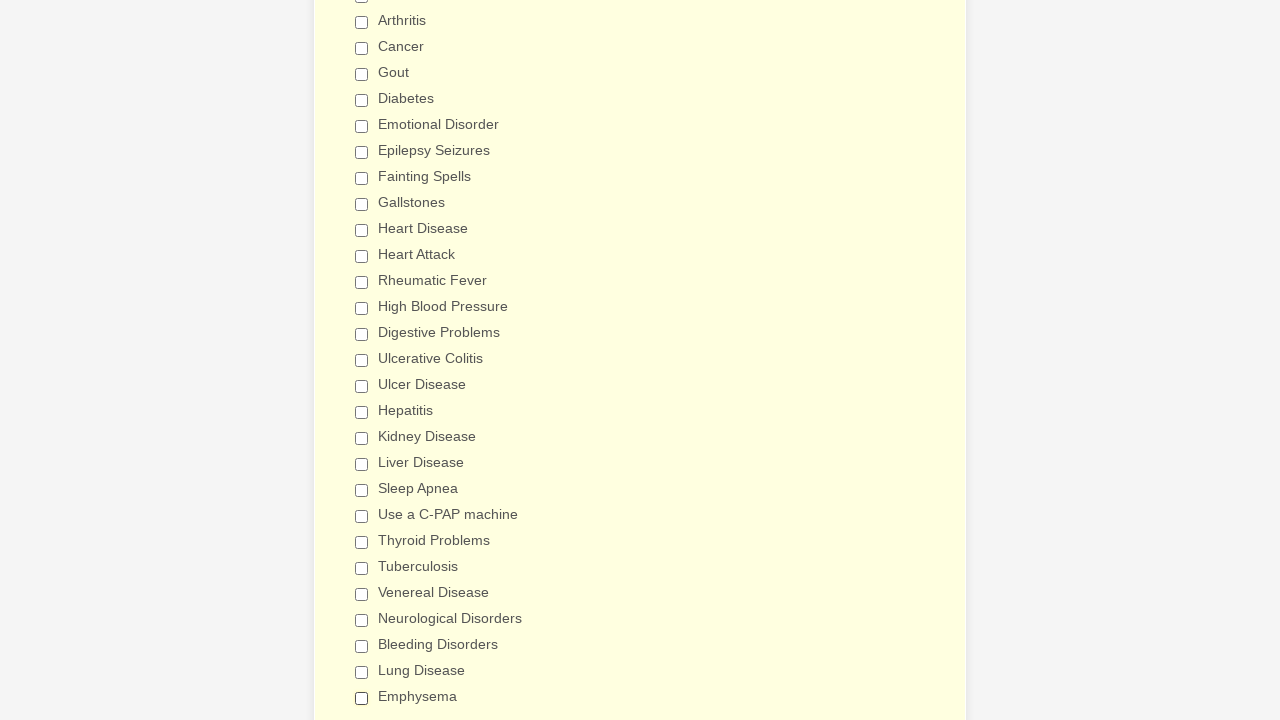

Verified that checkbox at index 18 is now unchecked
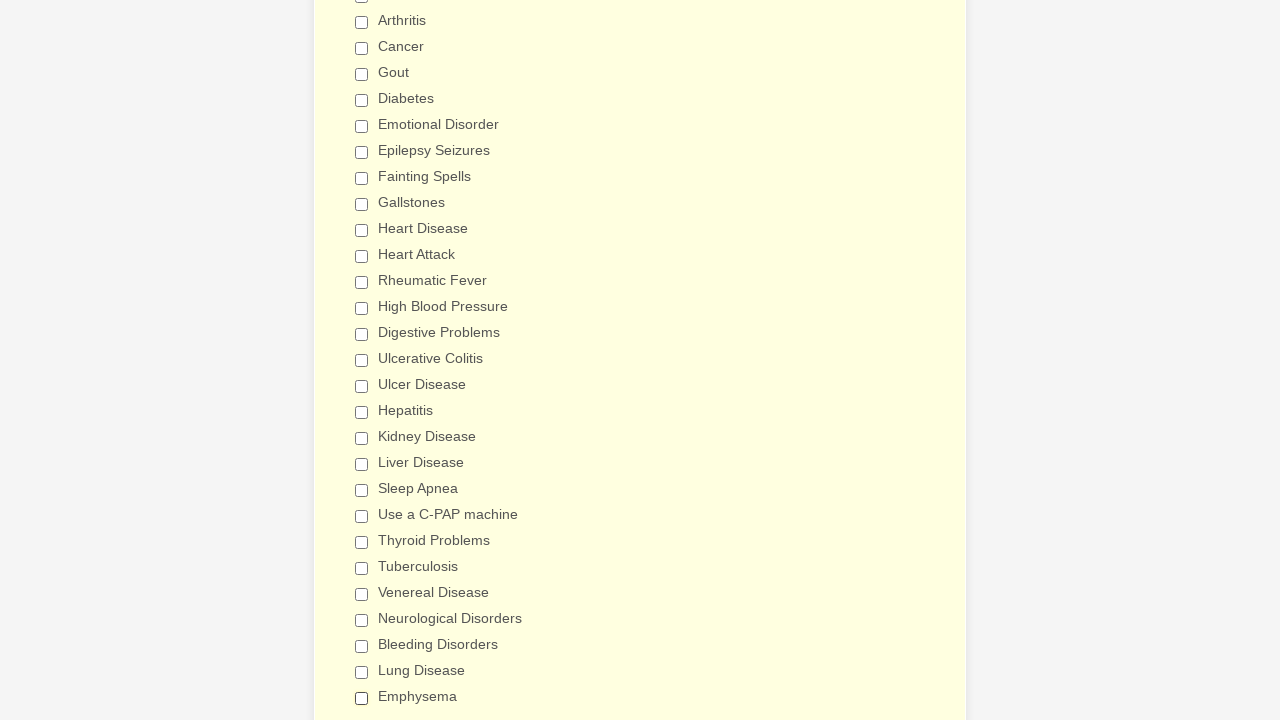

Verified that checkbox at index 19 is now unchecked
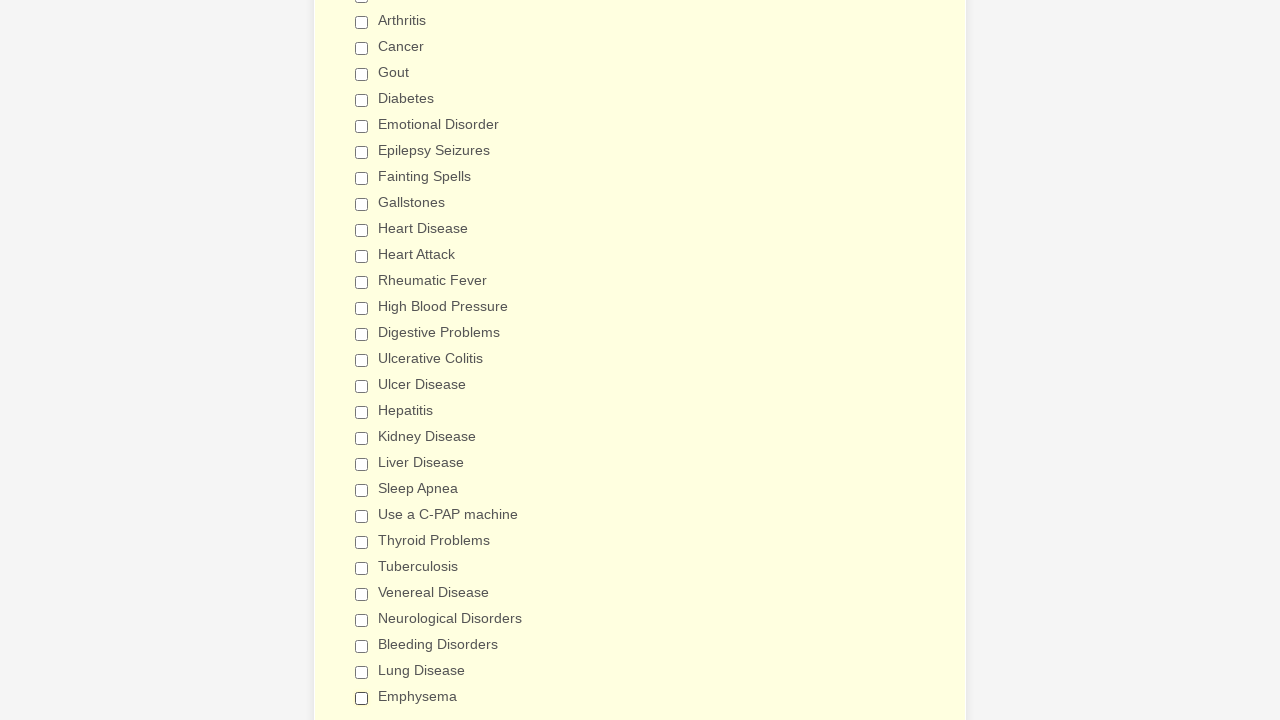

Verified that checkbox at index 20 is now unchecked
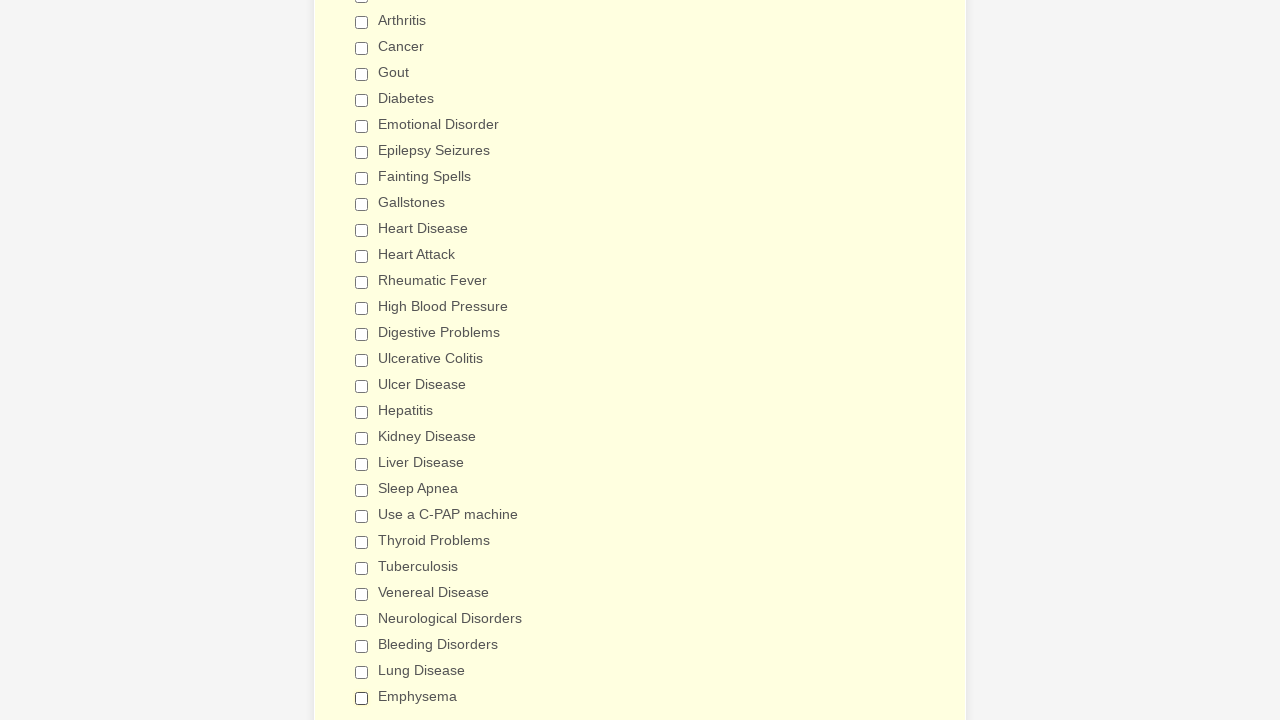

Verified that checkbox at index 21 is now unchecked
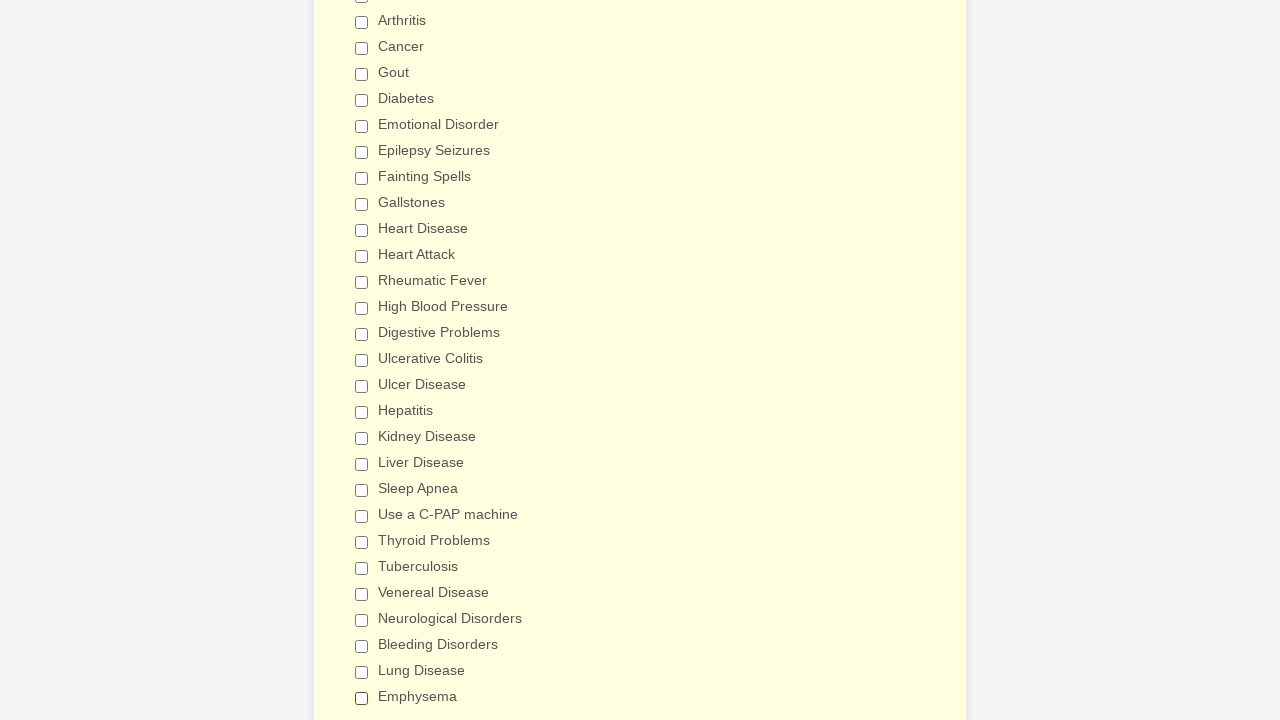

Verified that checkbox at index 22 is now unchecked
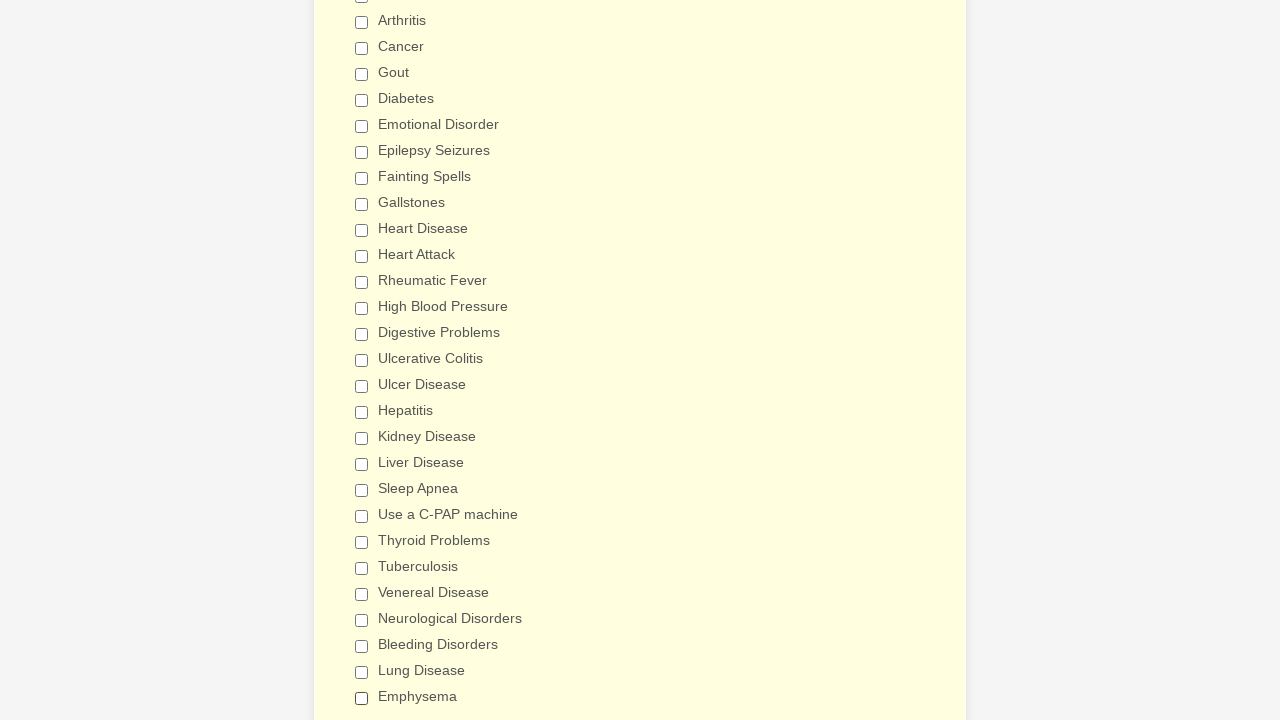

Verified that checkbox at index 23 is now unchecked
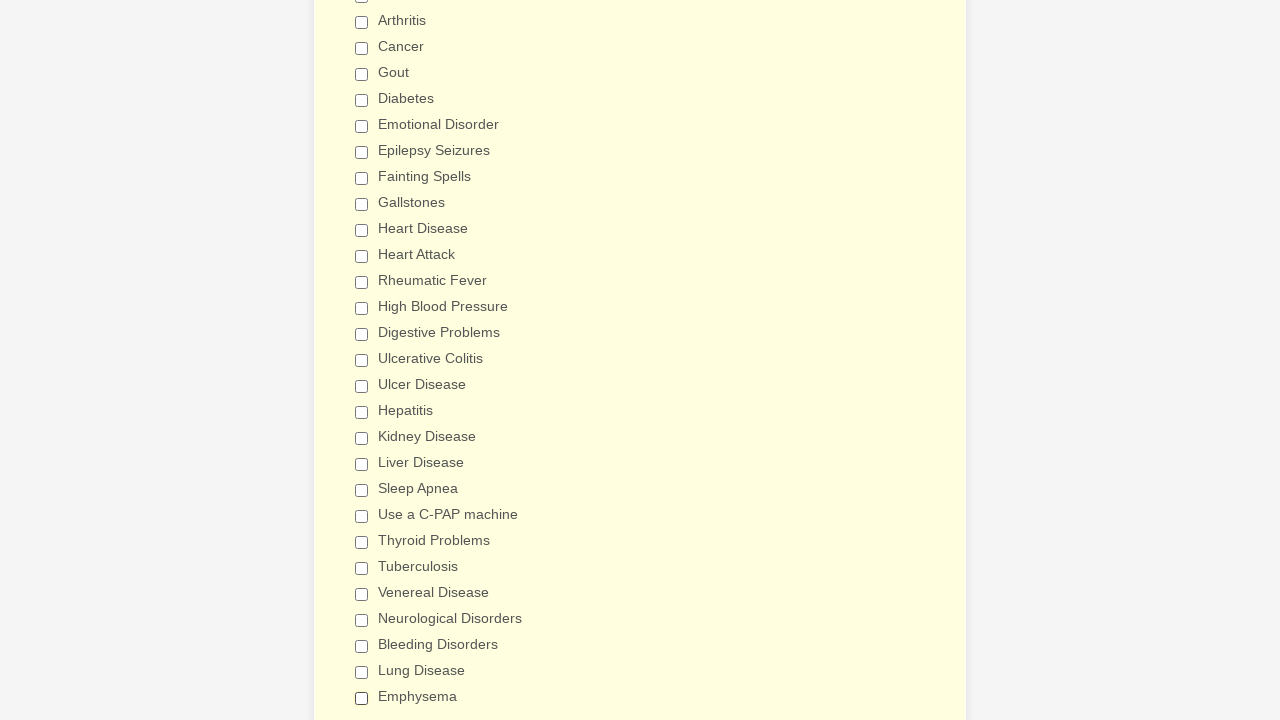

Verified that checkbox at index 24 is now unchecked
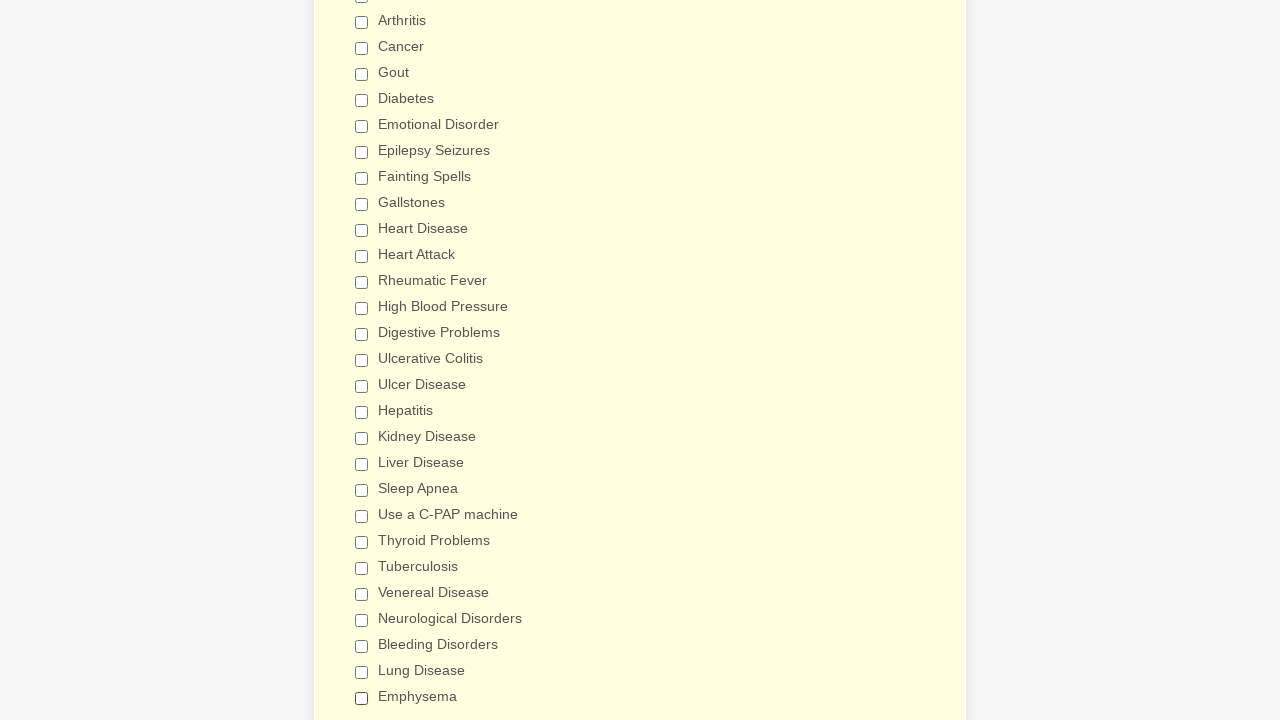

Verified that checkbox at index 25 is now unchecked
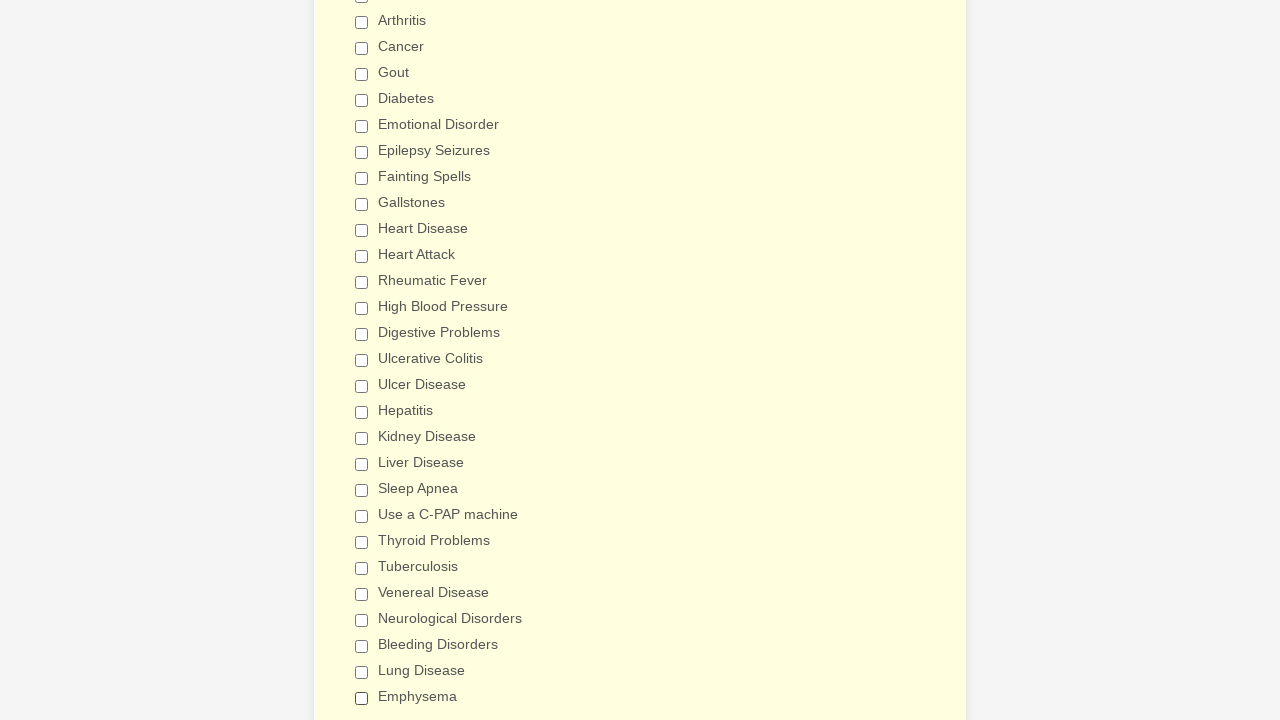

Verified that checkbox at index 26 is now unchecked
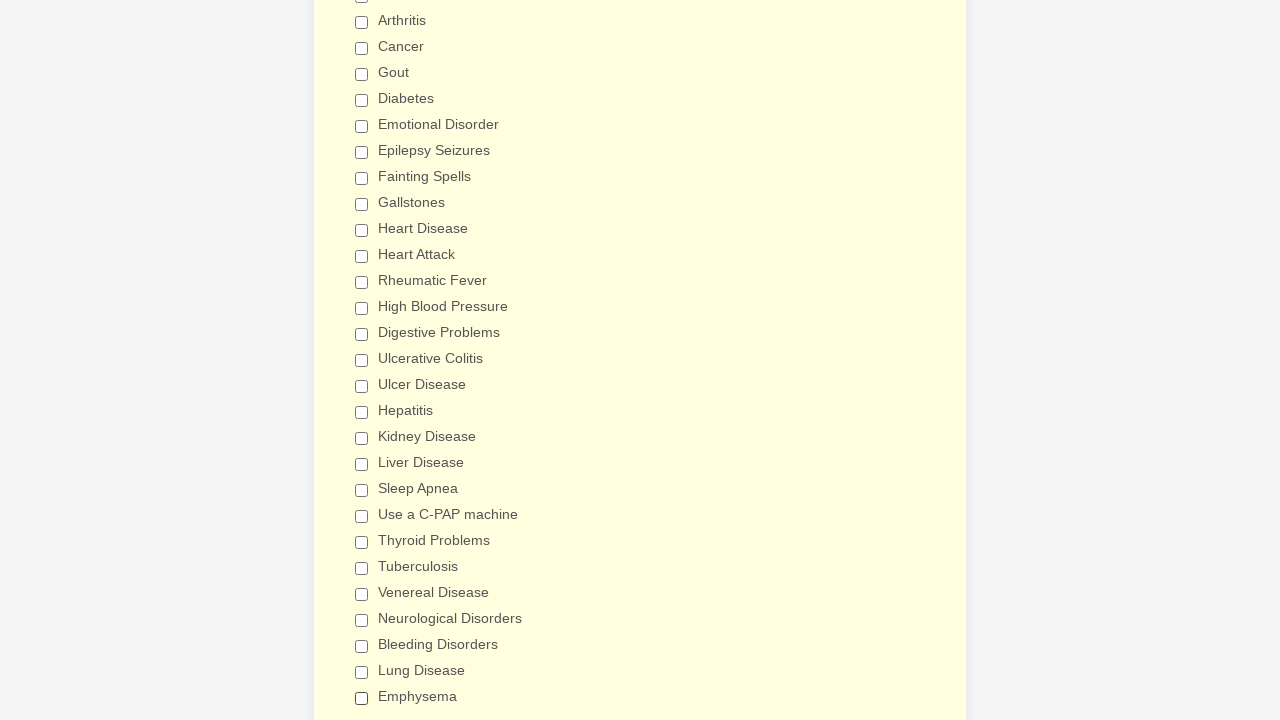

Verified that checkbox at index 27 is now unchecked
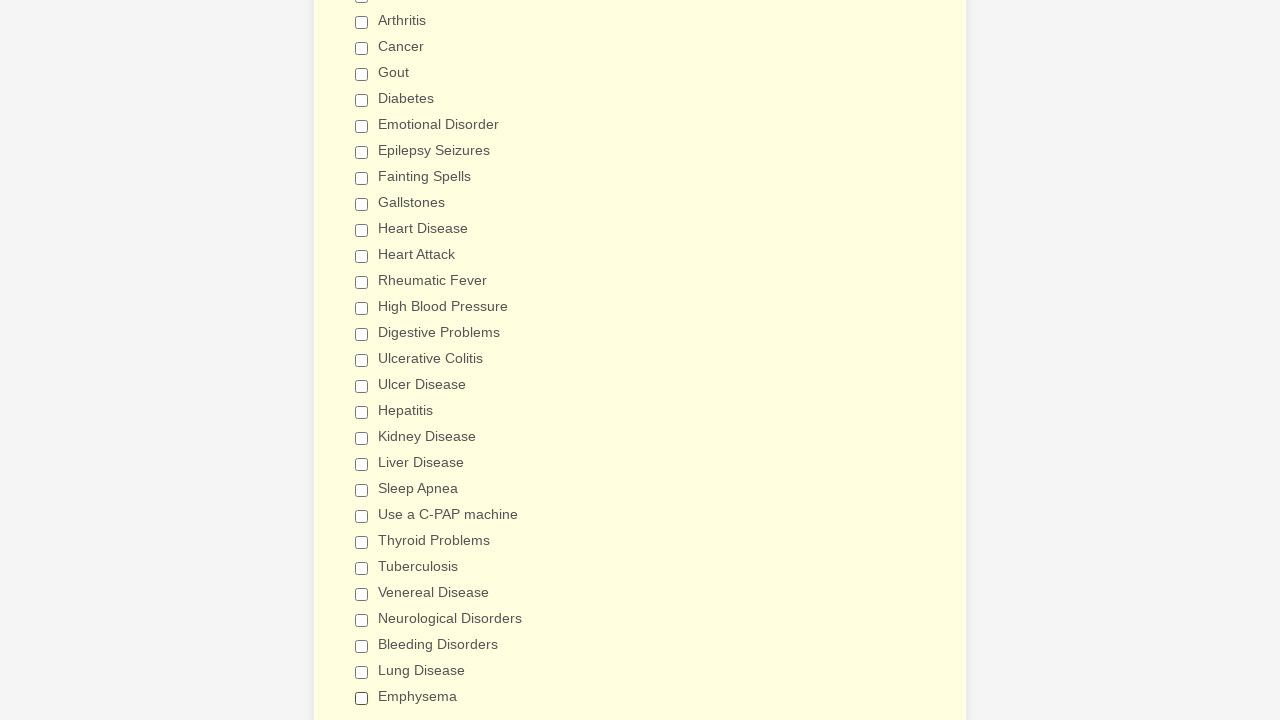

Verified that checkbox at index 28 is now unchecked
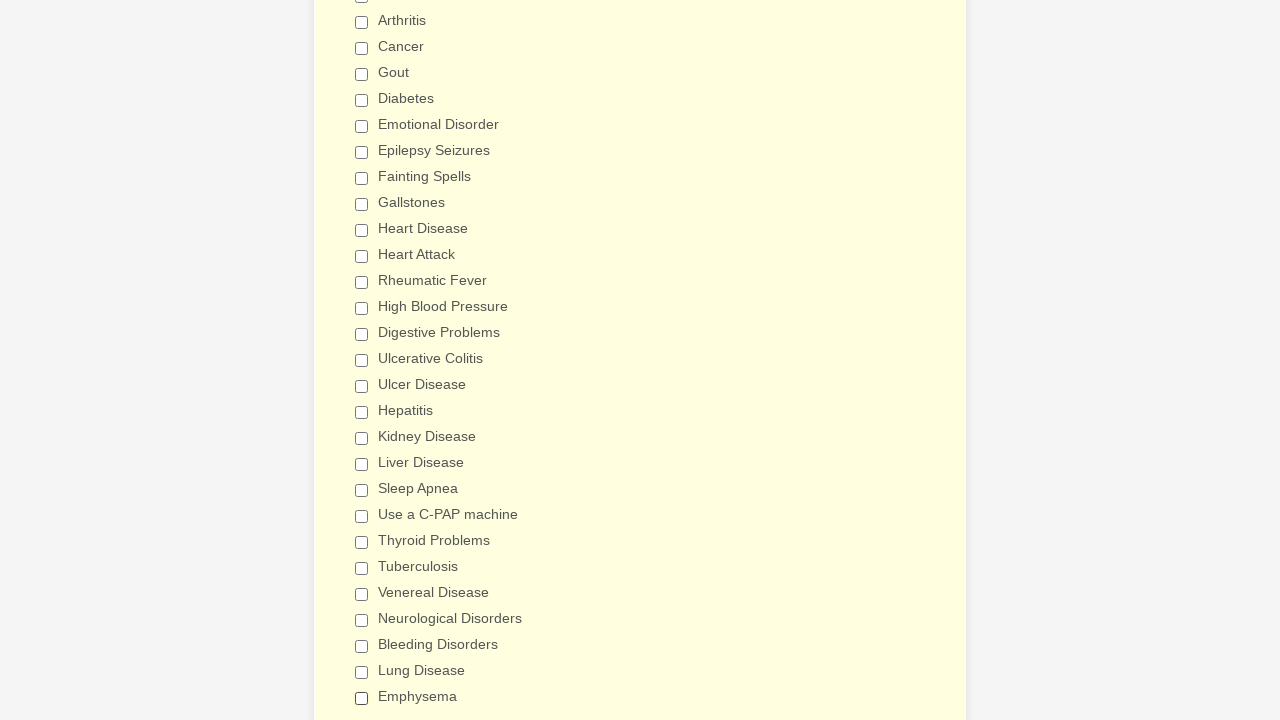

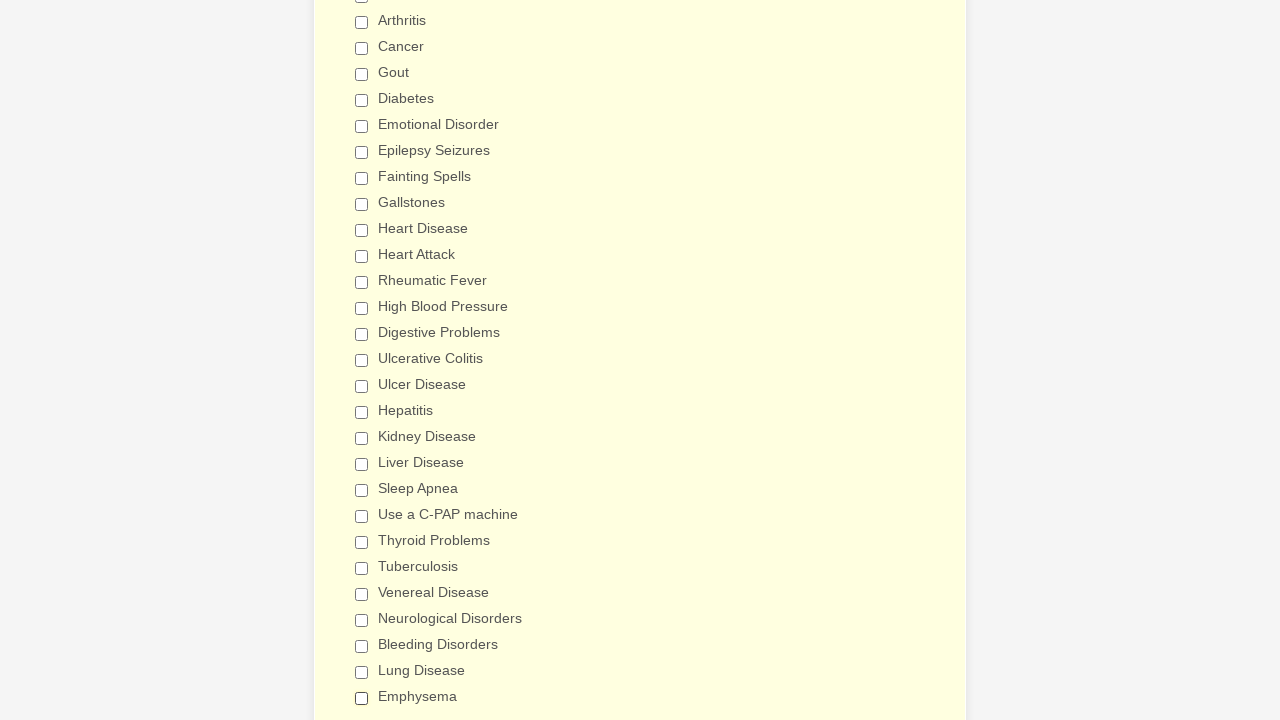